Navigates to a book catalog website and scrolls down the page by pressing the down arrow key repeatedly

Starting URL: http://books.toscrape.com

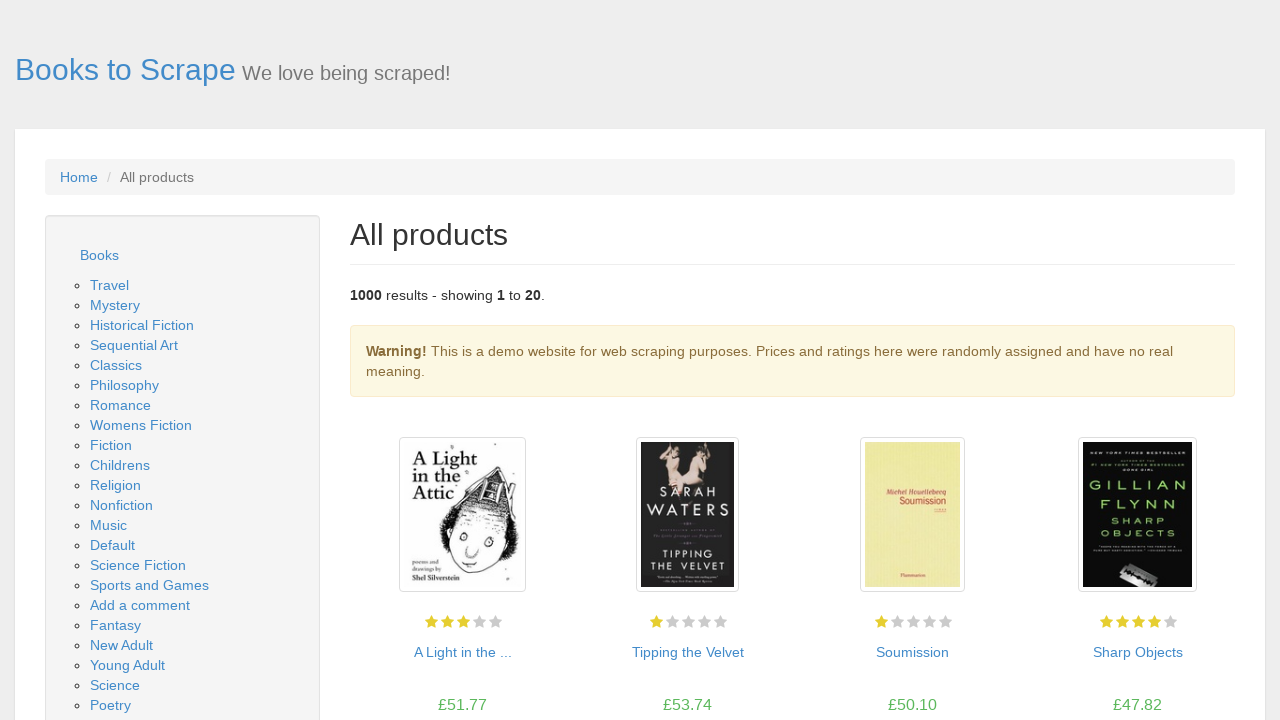

Pressed ArrowDown key to scroll down the page
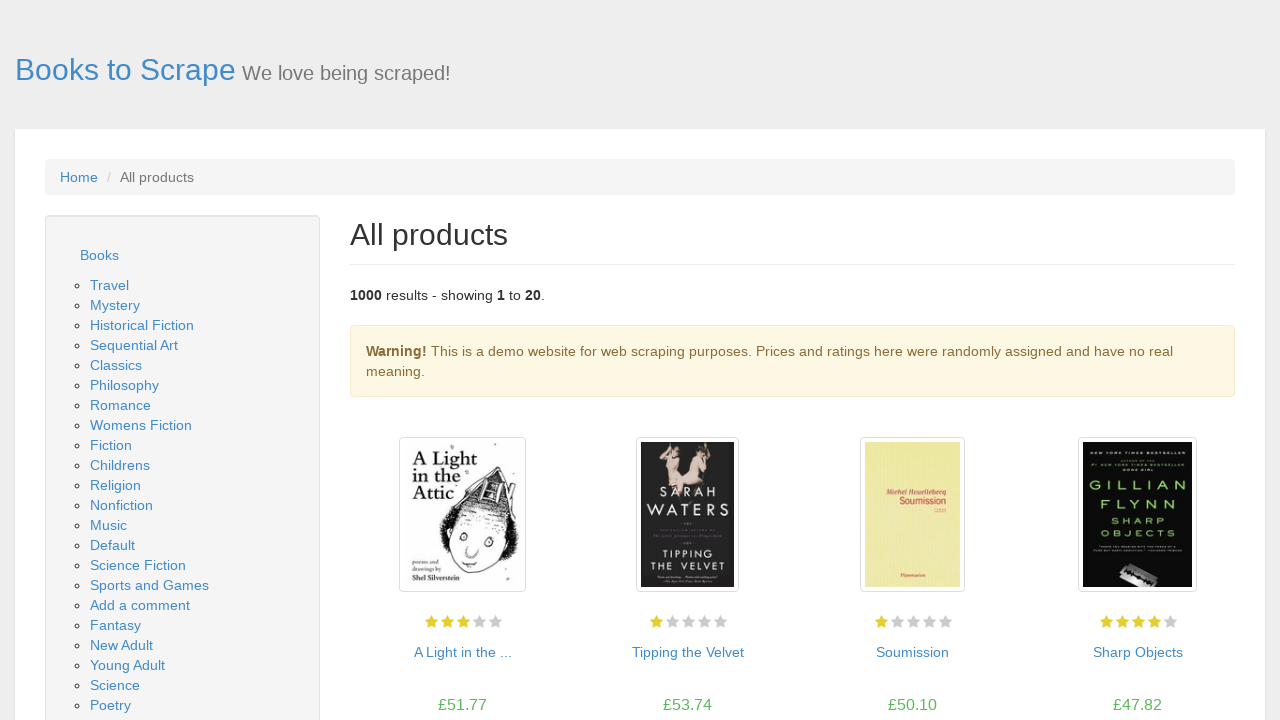

Waited 300ms for page to settle after scrolling
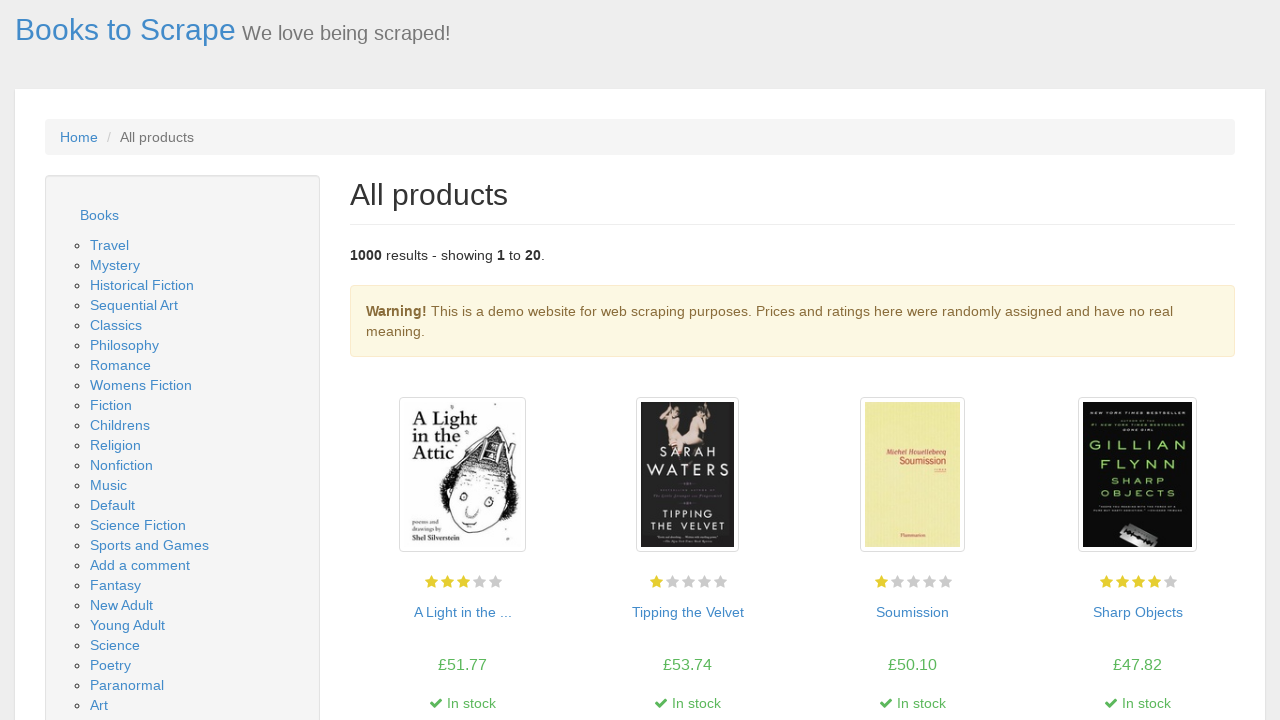

Pressed ArrowDown key to scroll down the page
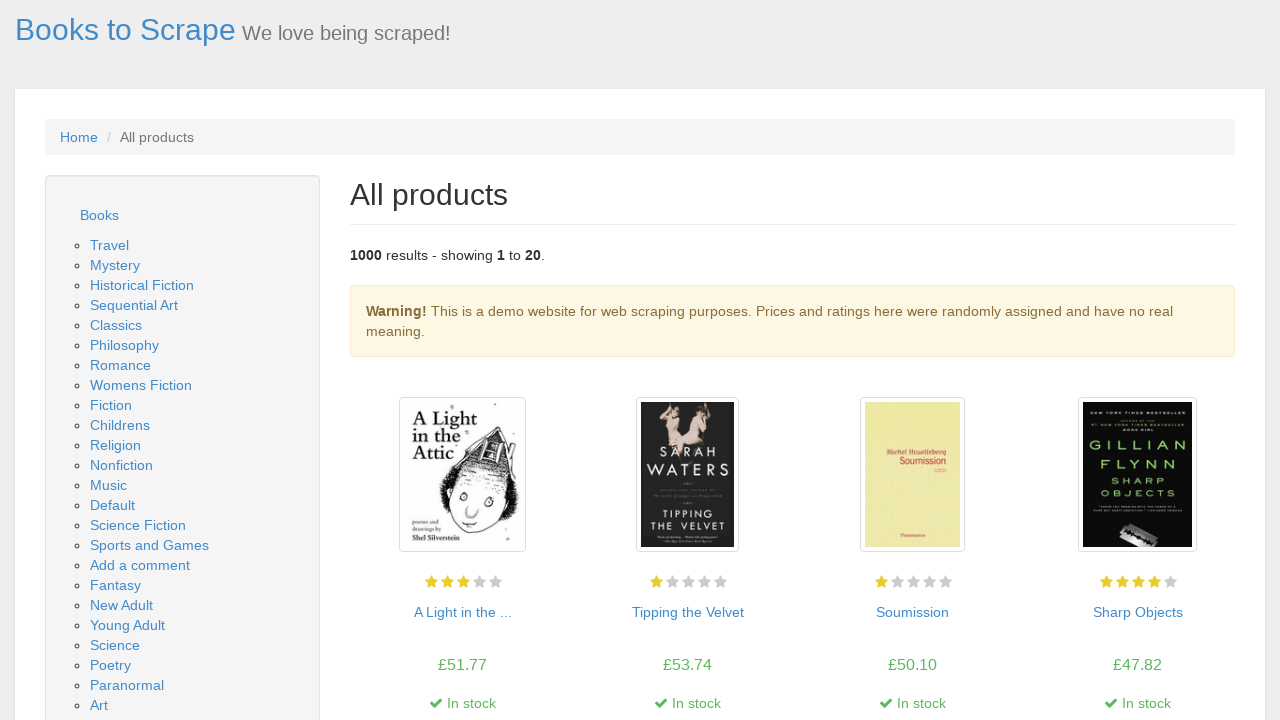

Waited 300ms for page to settle after scrolling
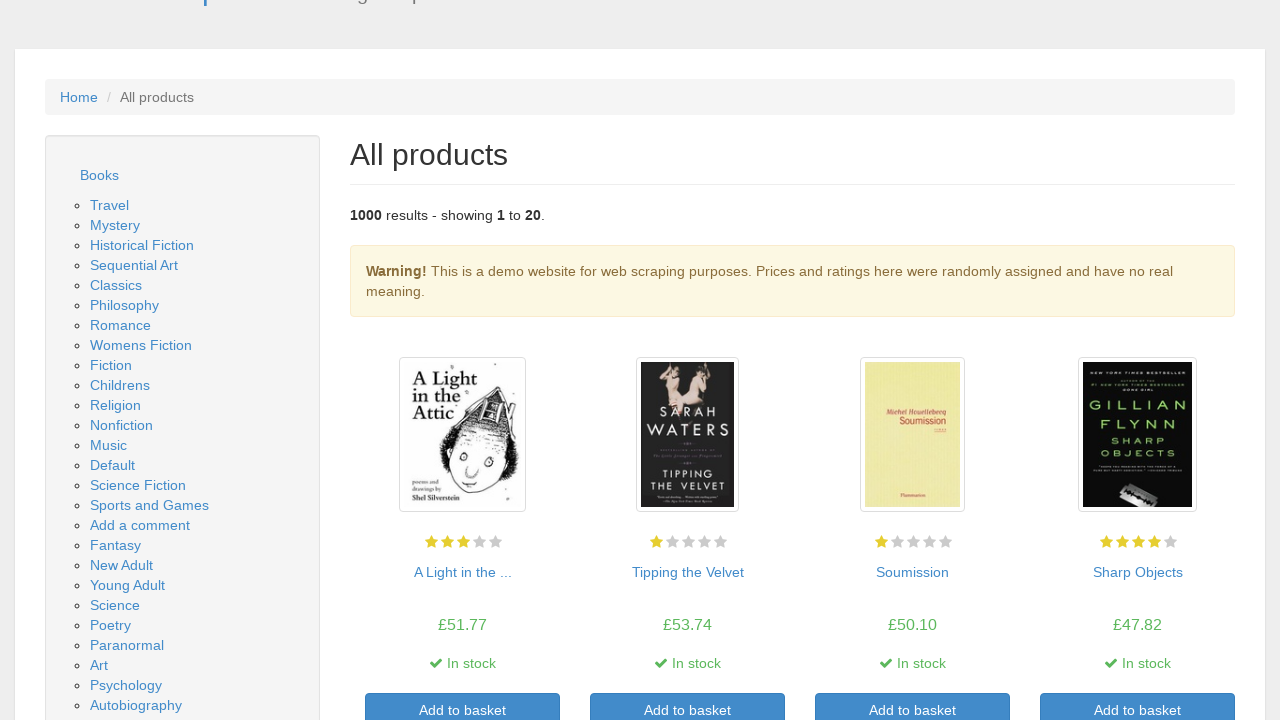

Pressed ArrowDown key to scroll down the page
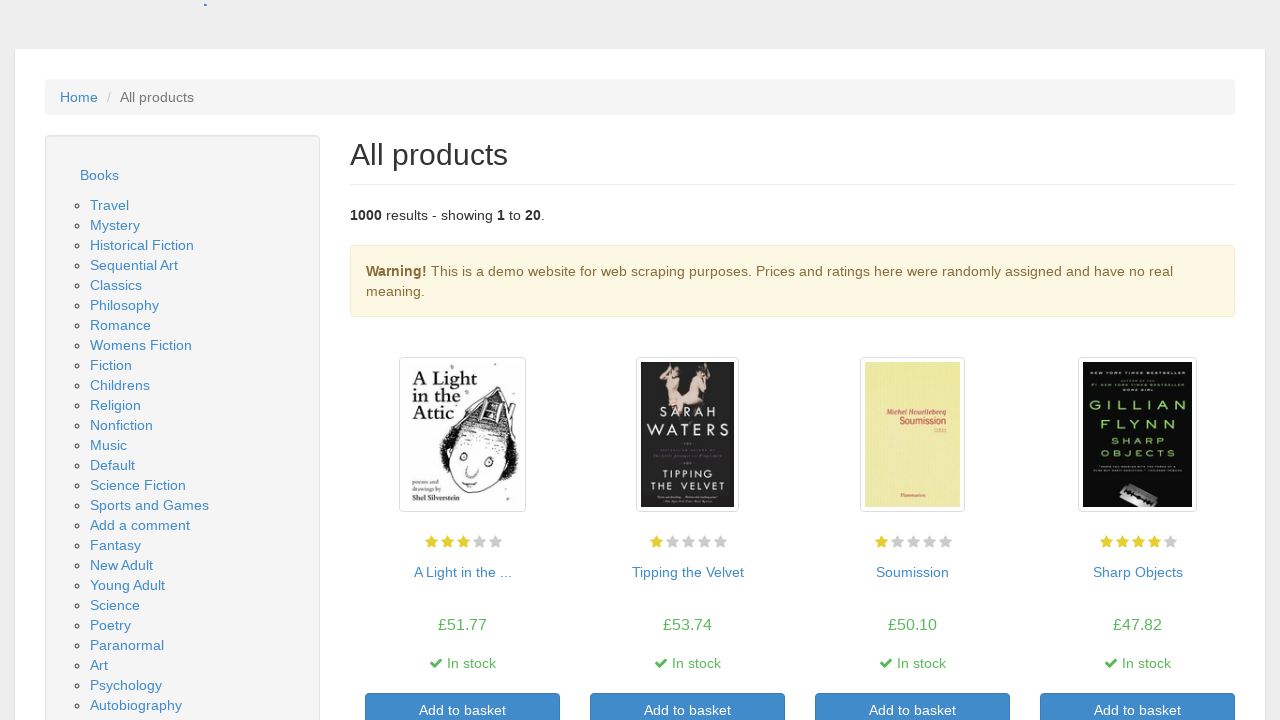

Waited 300ms for page to settle after scrolling
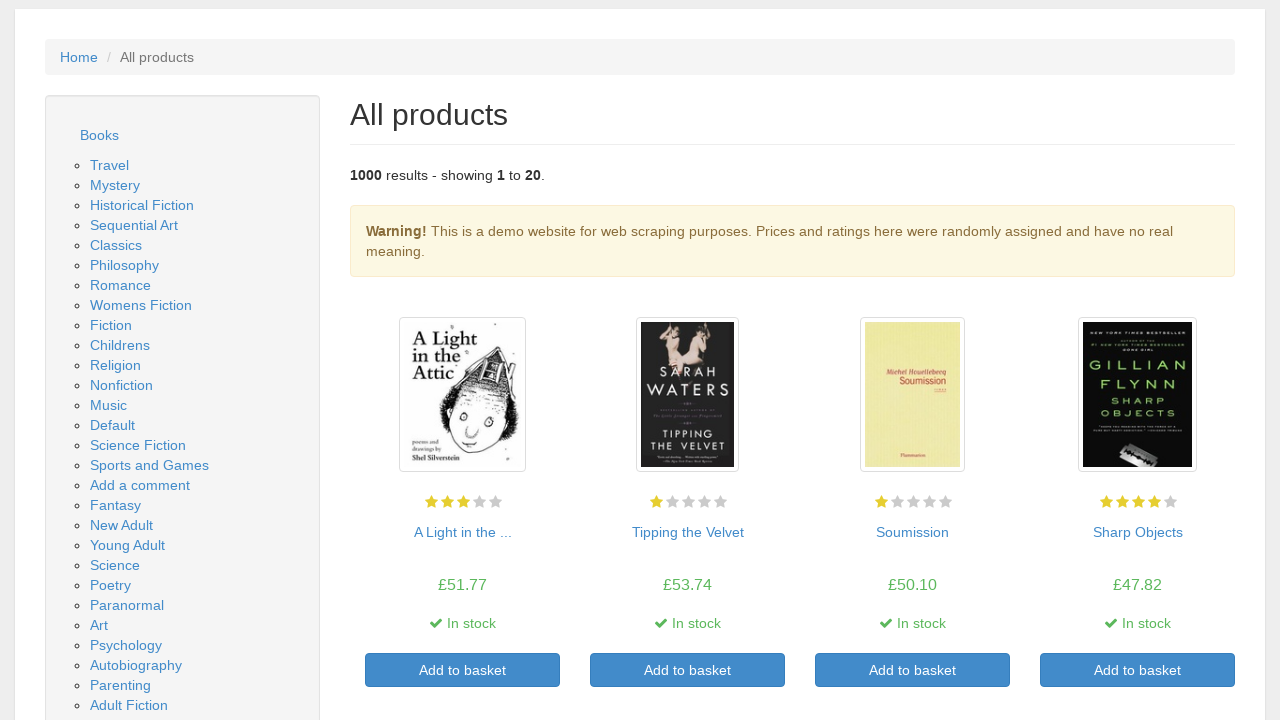

Pressed ArrowDown key to scroll down the page
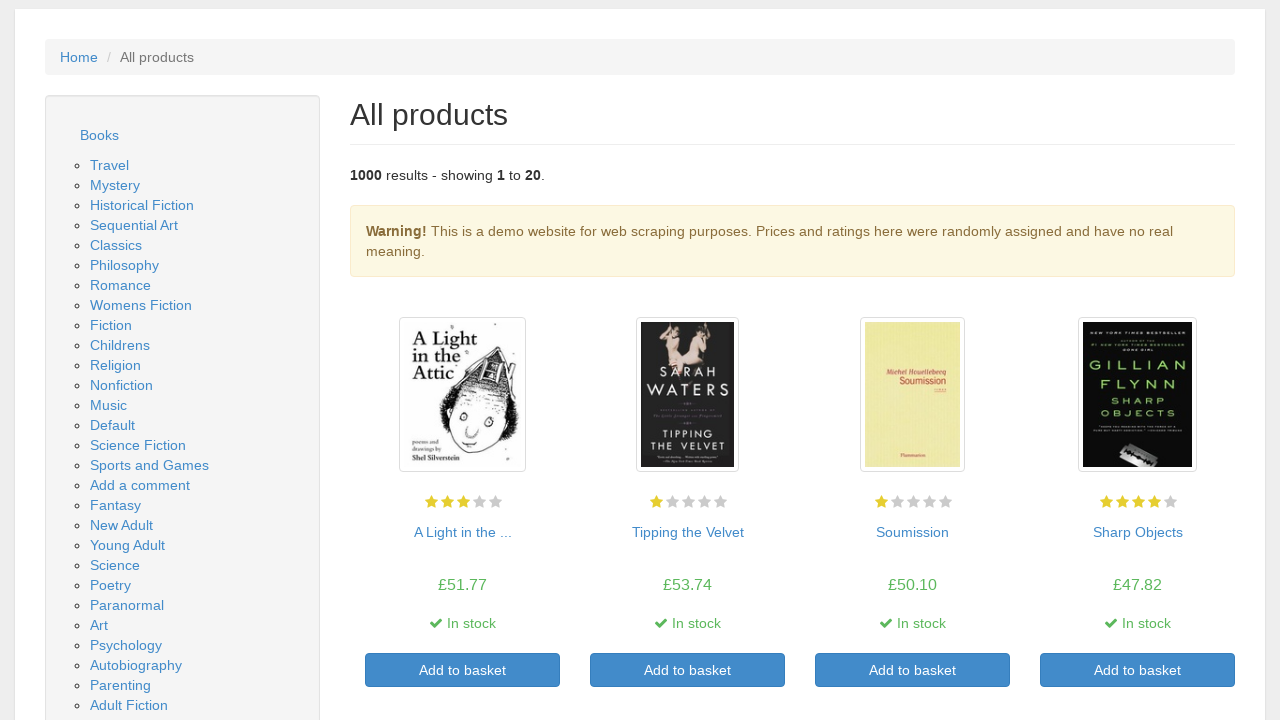

Waited 300ms for page to settle after scrolling
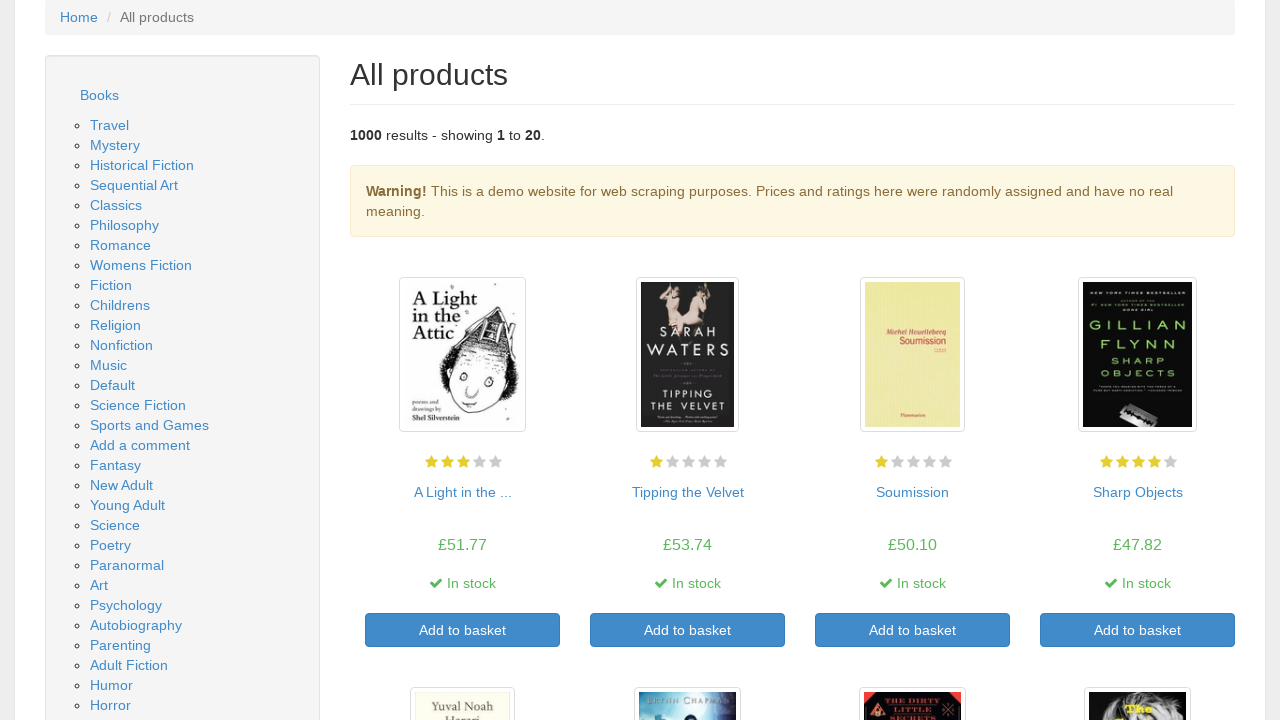

Pressed ArrowDown key to scroll down the page
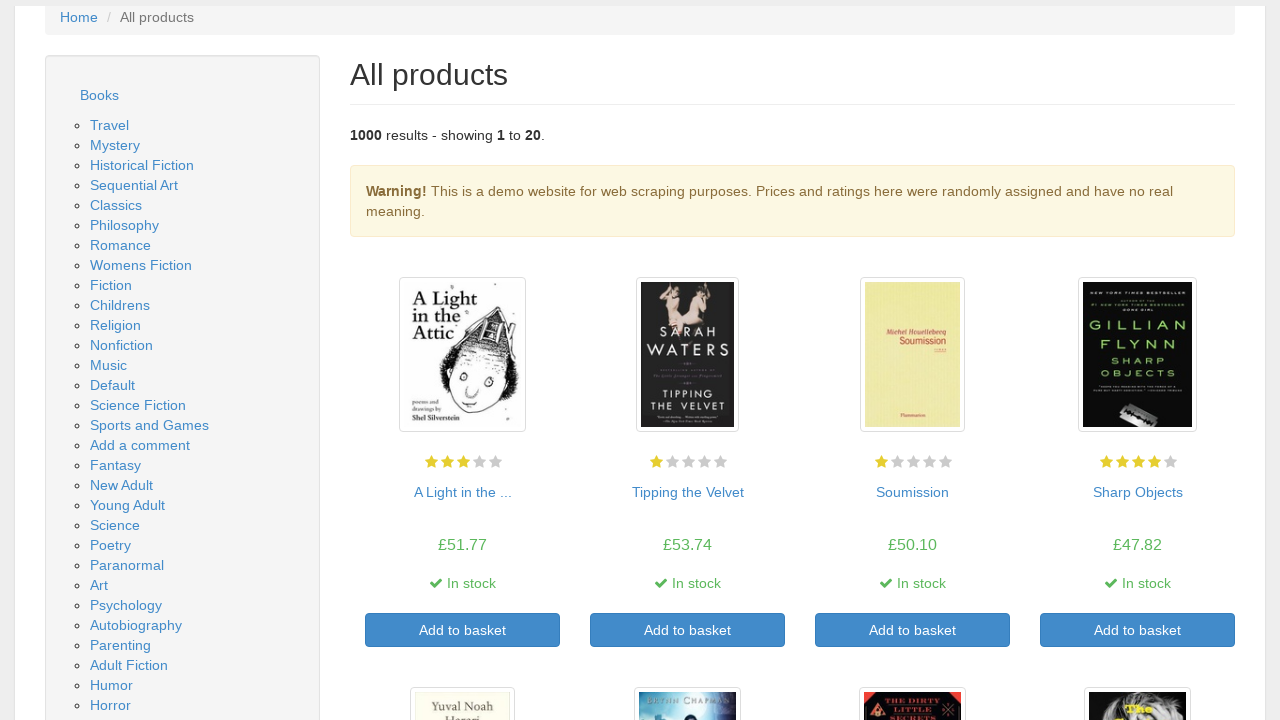

Waited 300ms for page to settle after scrolling
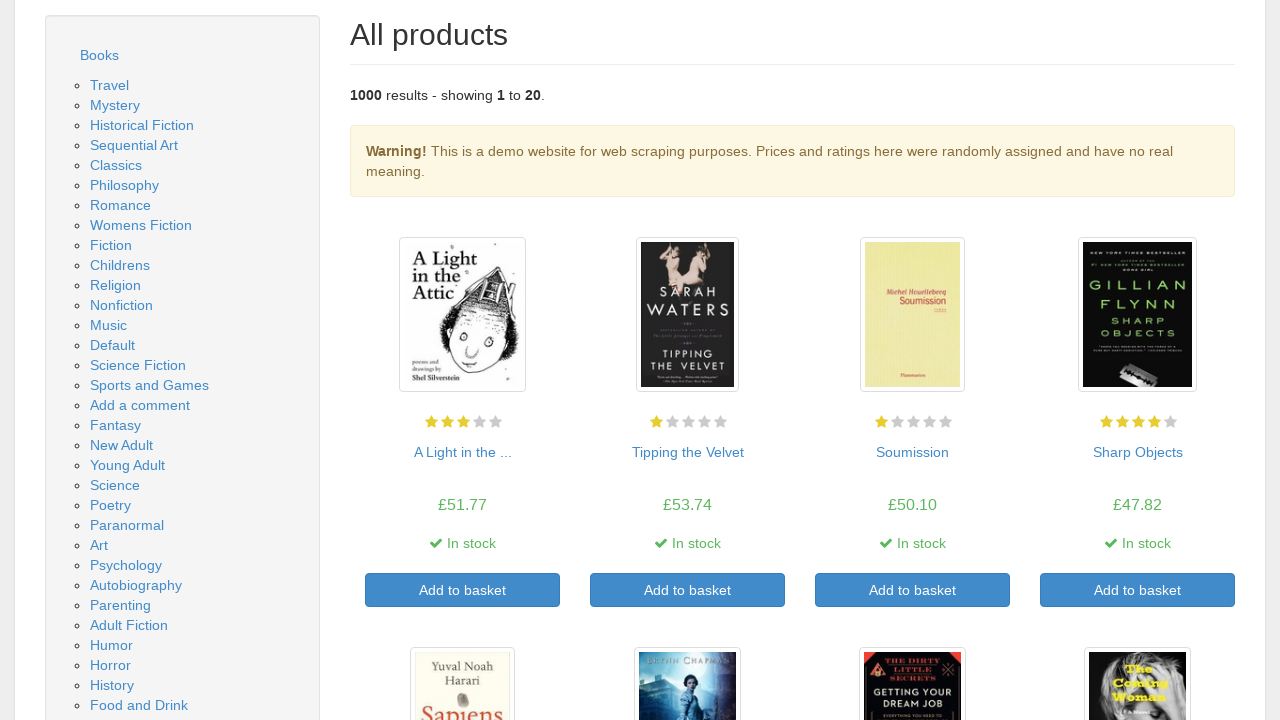

Pressed ArrowDown key to scroll down the page
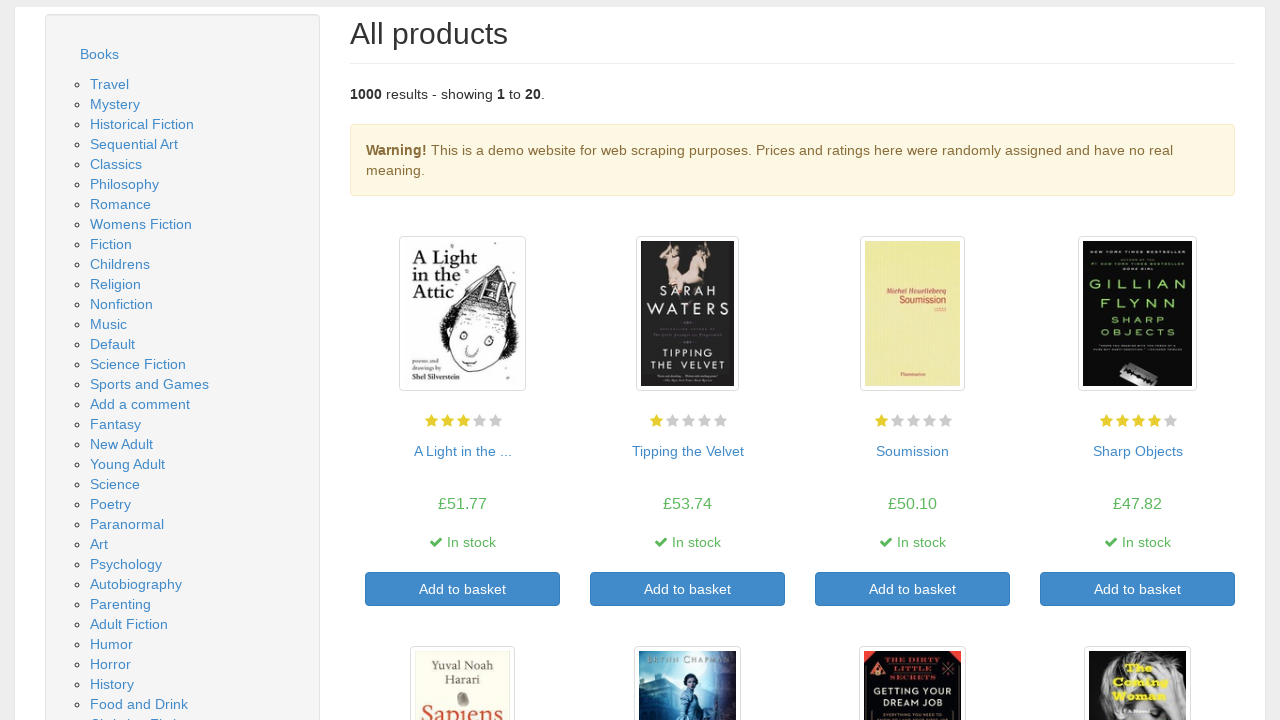

Waited 300ms for page to settle after scrolling
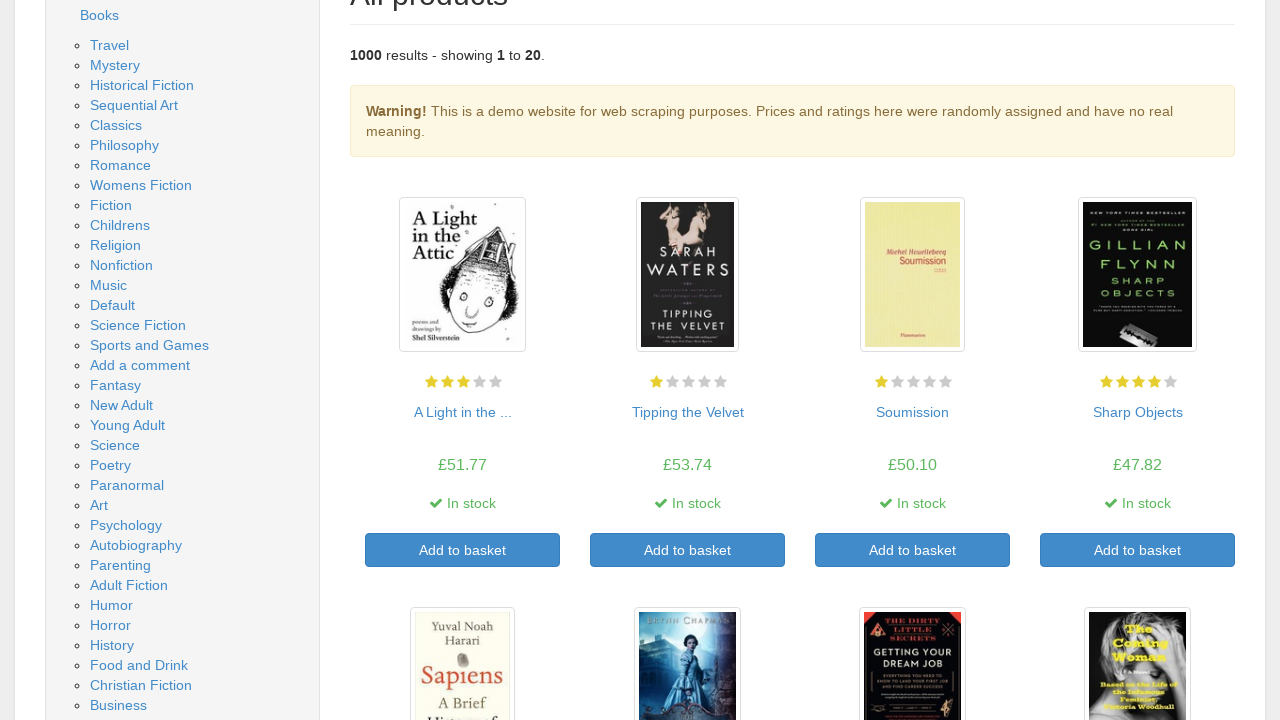

Pressed ArrowDown key to scroll down the page
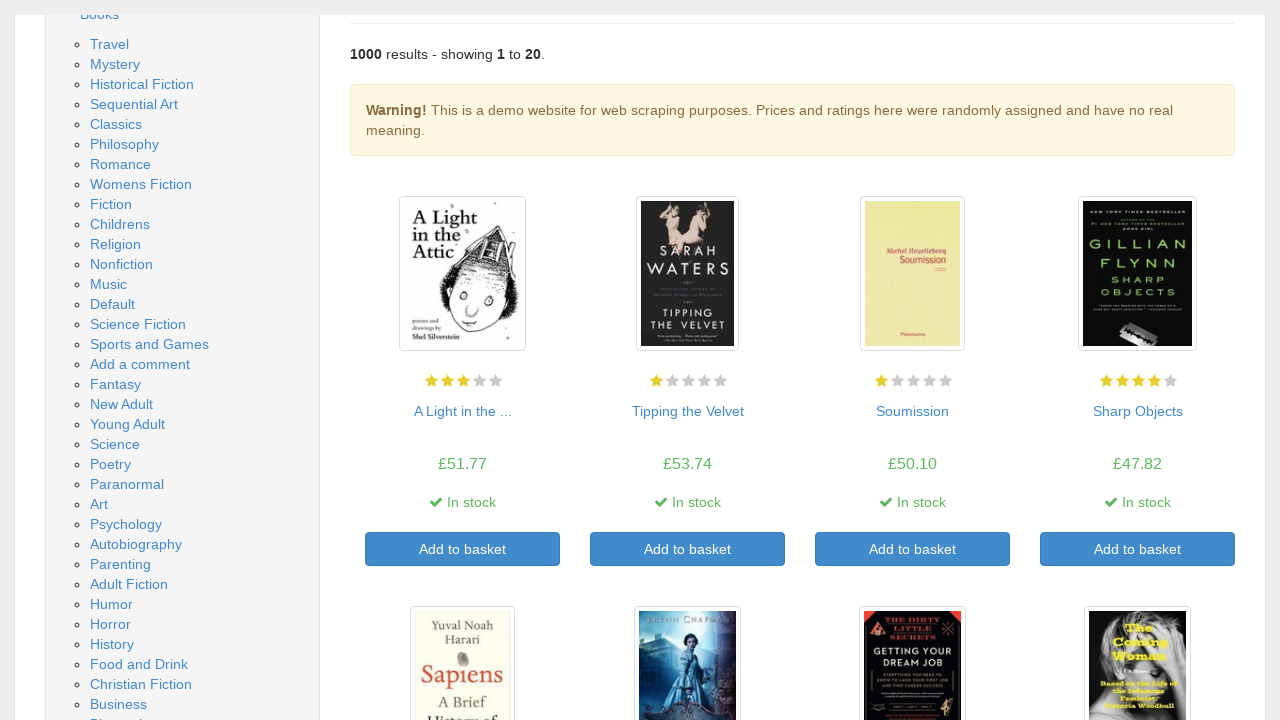

Waited 300ms for page to settle after scrolling
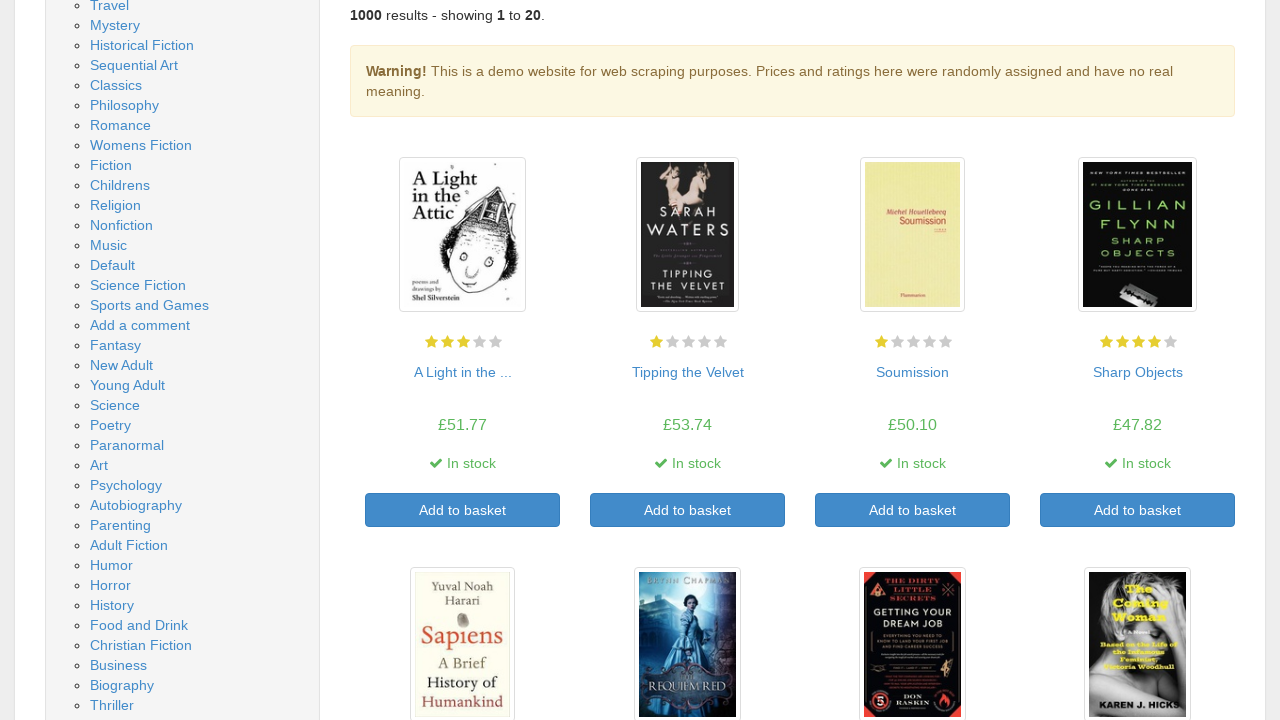

Pressed ArrowDown key to scroll down the page
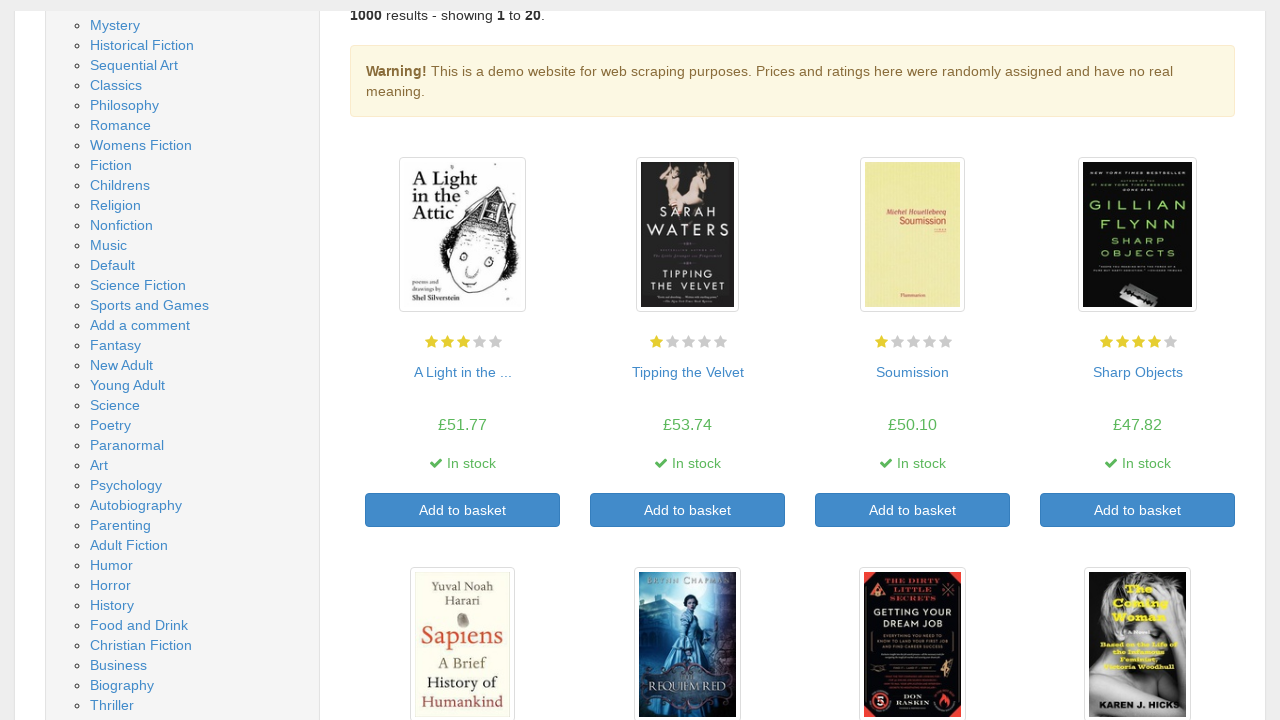

Waited 300ms for page to settle after scrolling
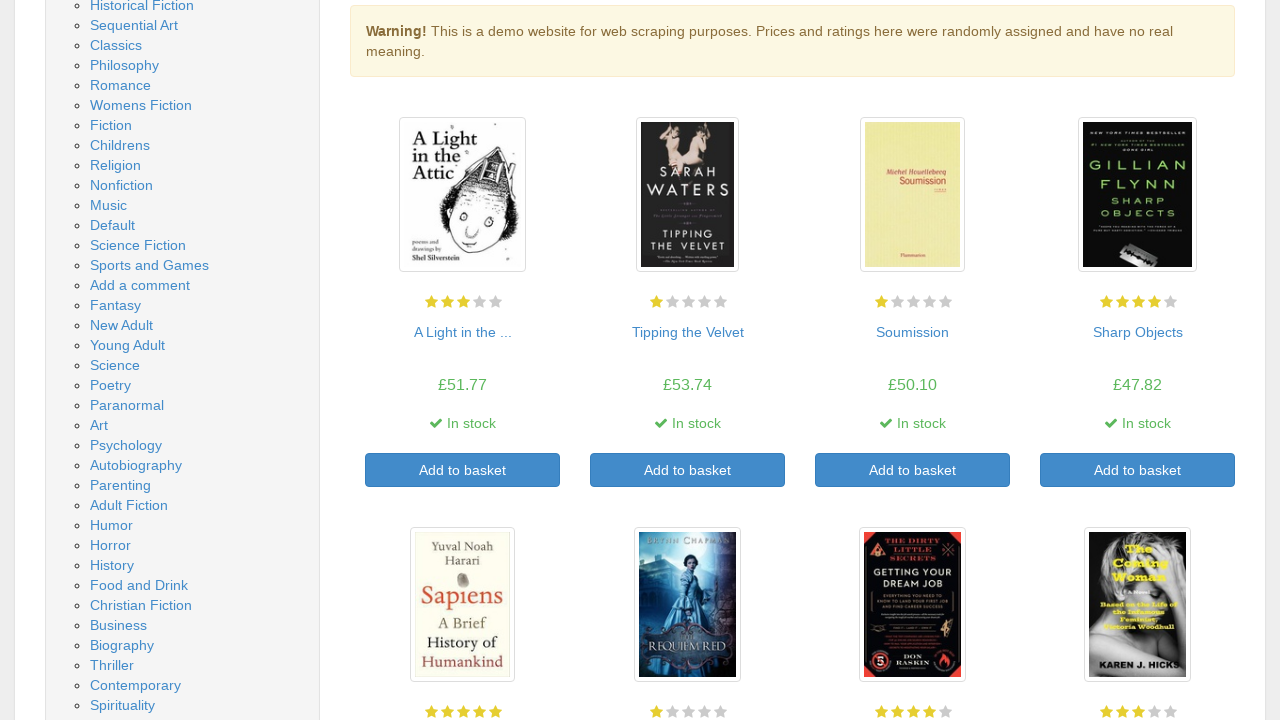

Pressed ArrowDown key to scroll down the page
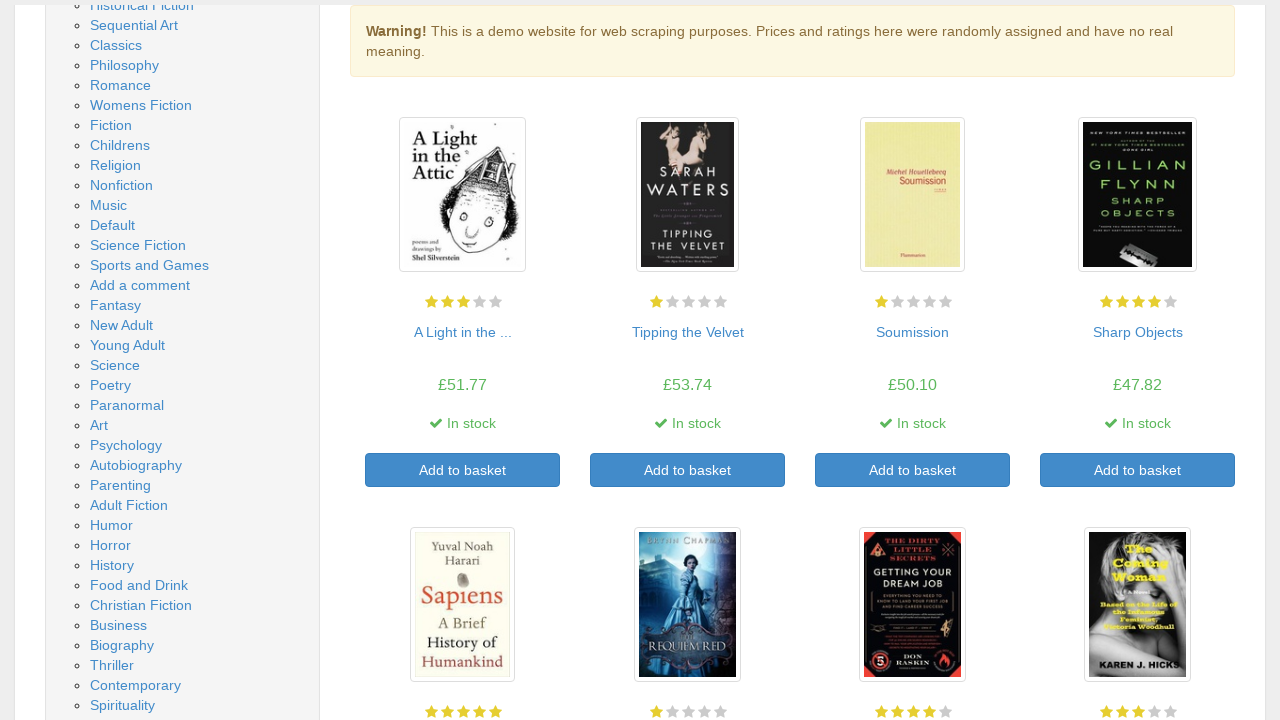

Waited 300ms for page to settle after scrolling
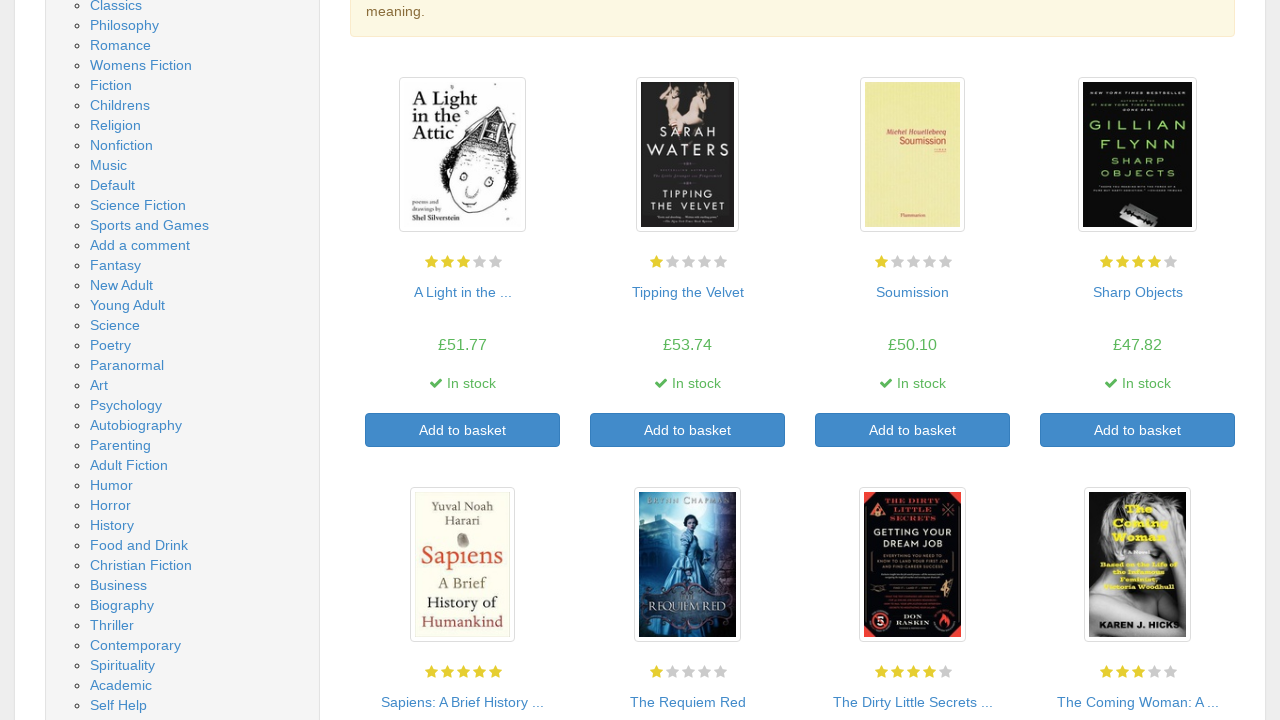

Pressed ArrowDown key to scroll down the page
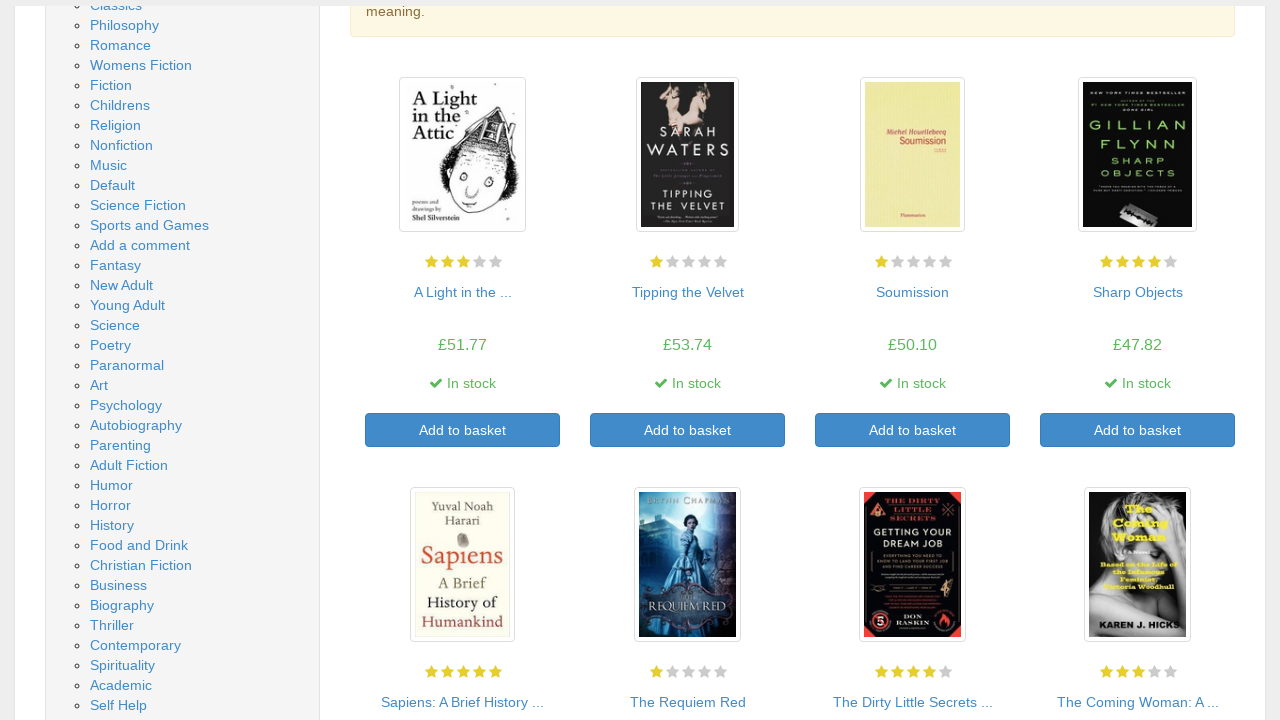

Waited 300ms for page to settle after scrolling
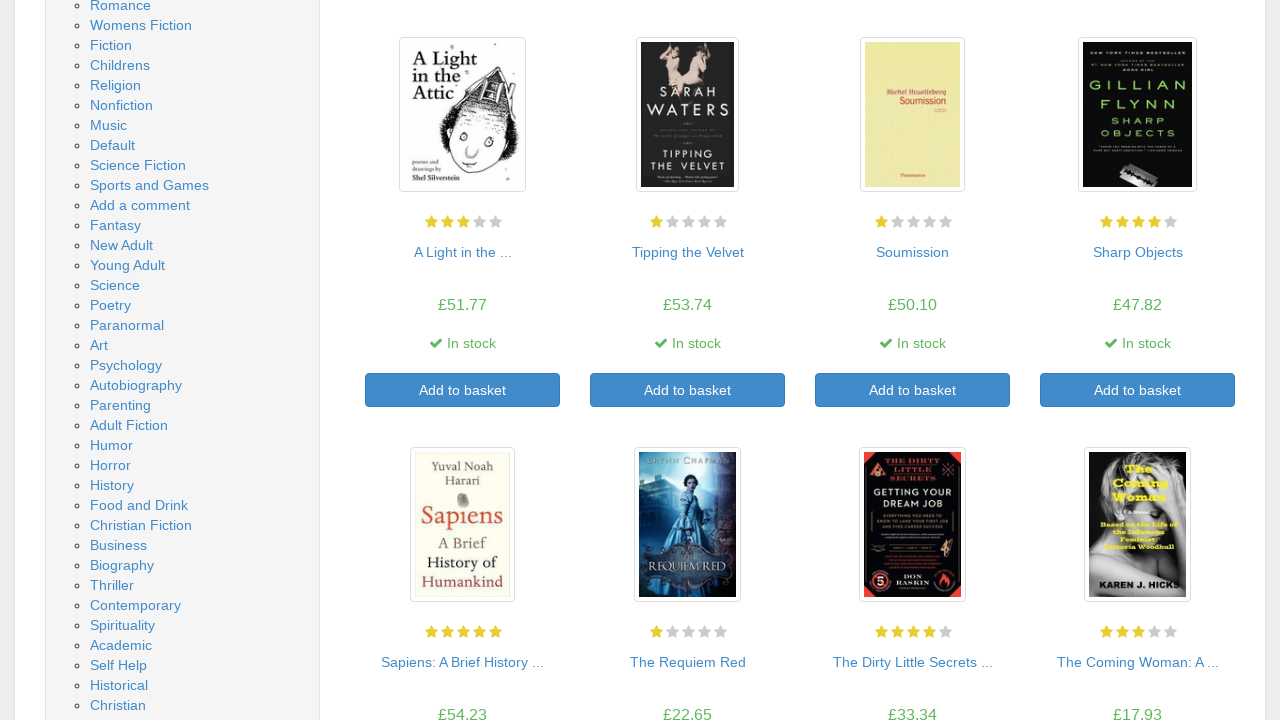

Pressed ArrowDown key to scroll down the page
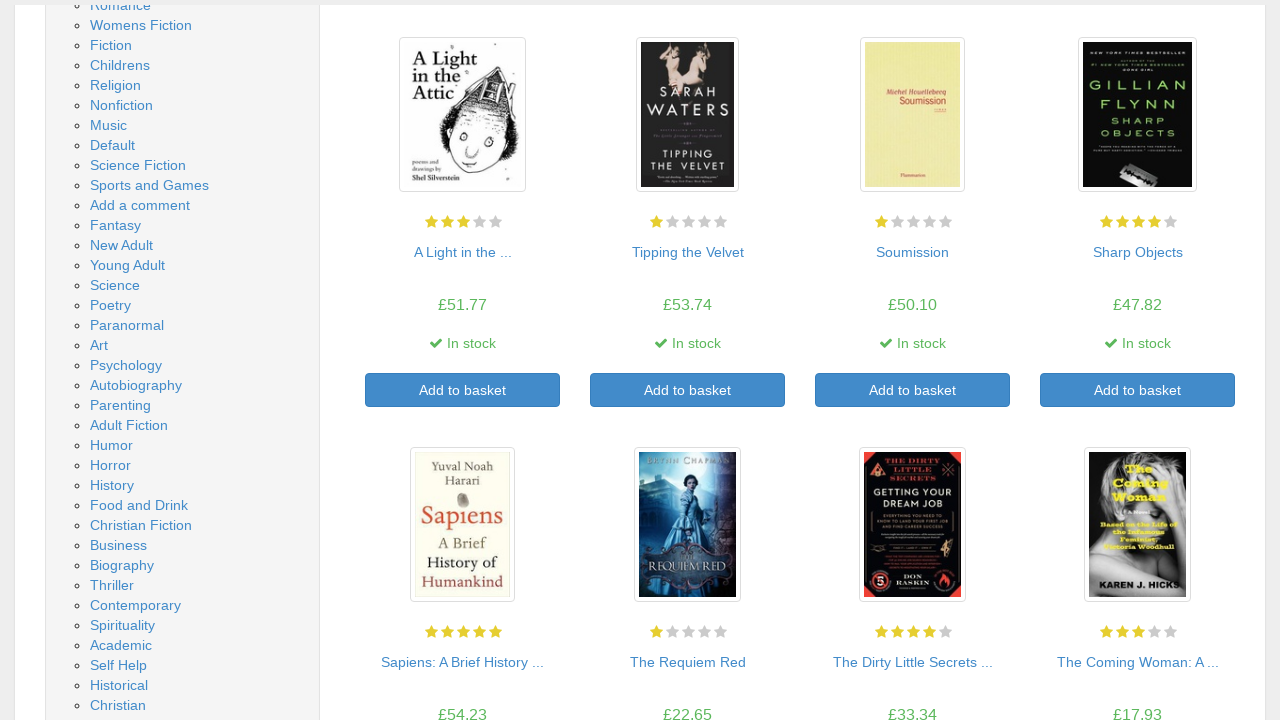

Waited 300ms for page to settle after scrolling
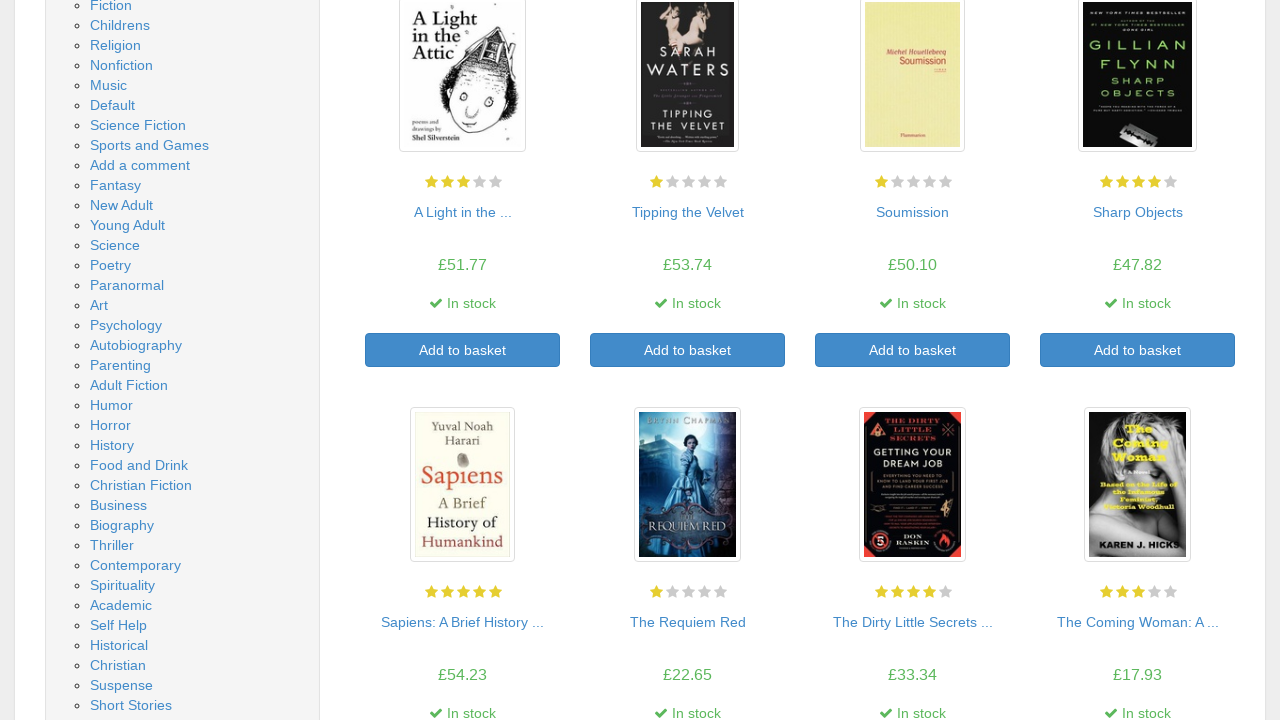

Pressed ArrowDown key to scroll down the page
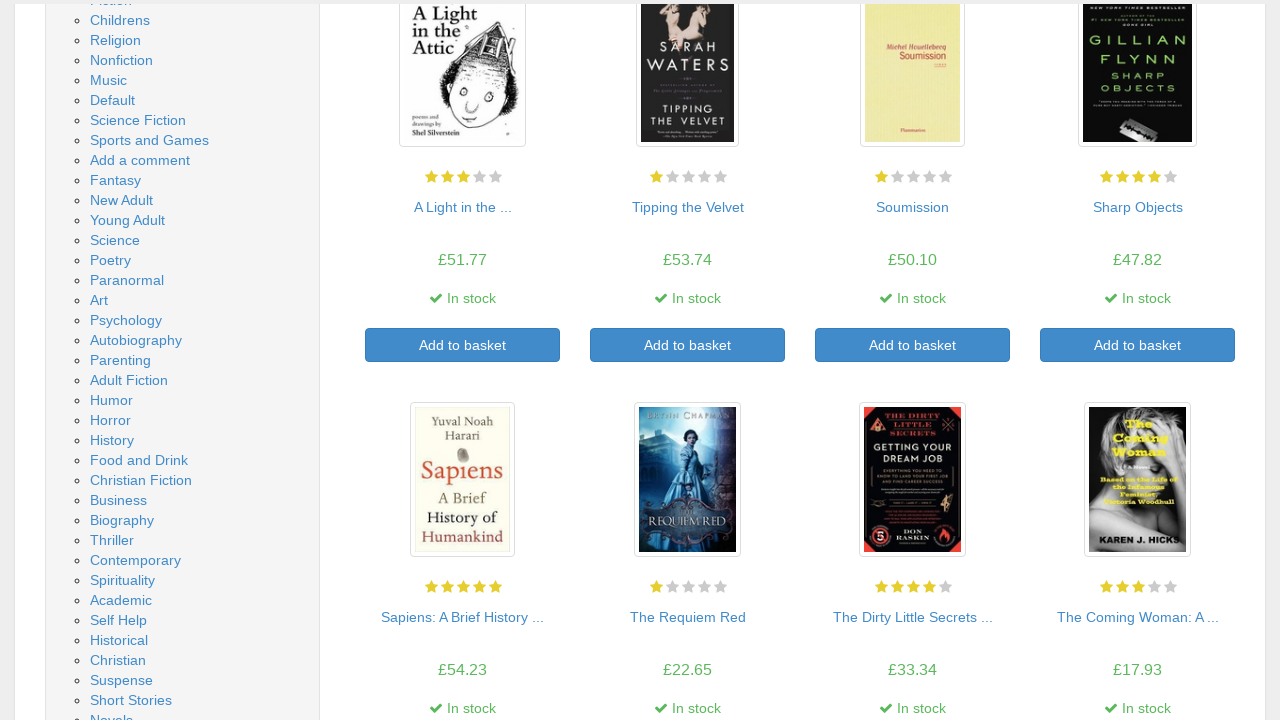

Waited 300ms for page to settle after scrolling
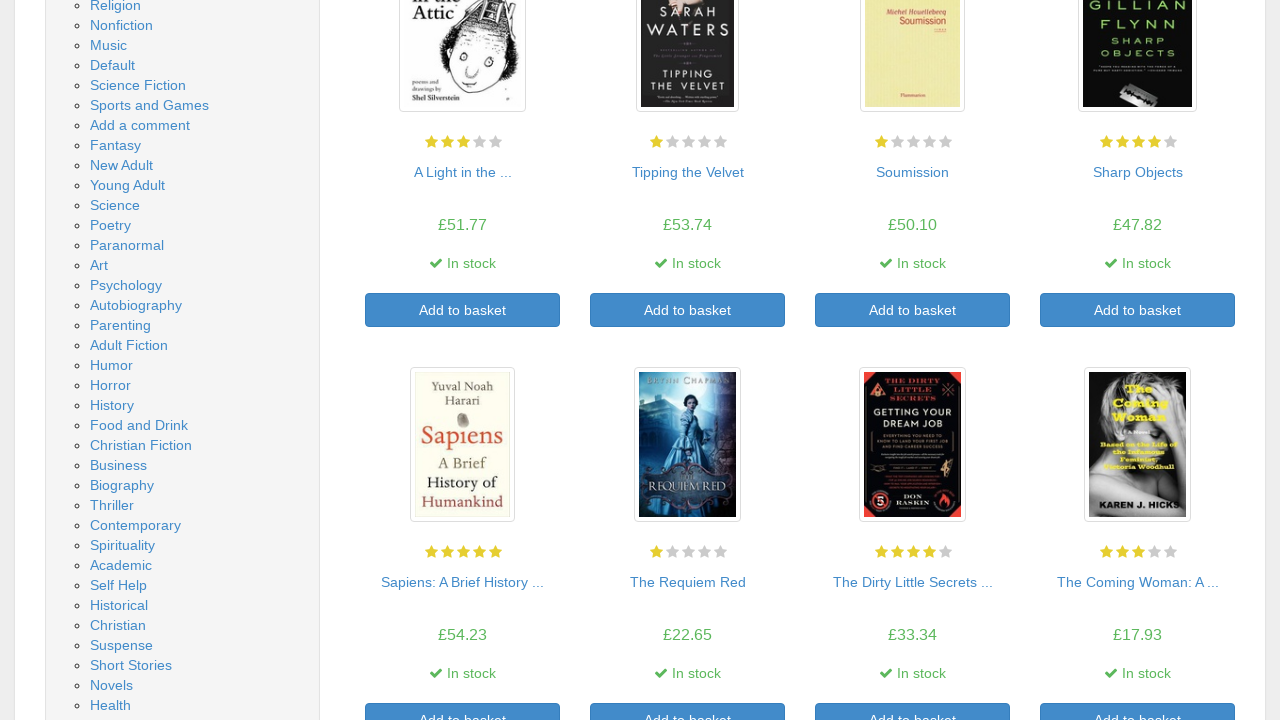

Pressed ArrowDown key to scroll down the page
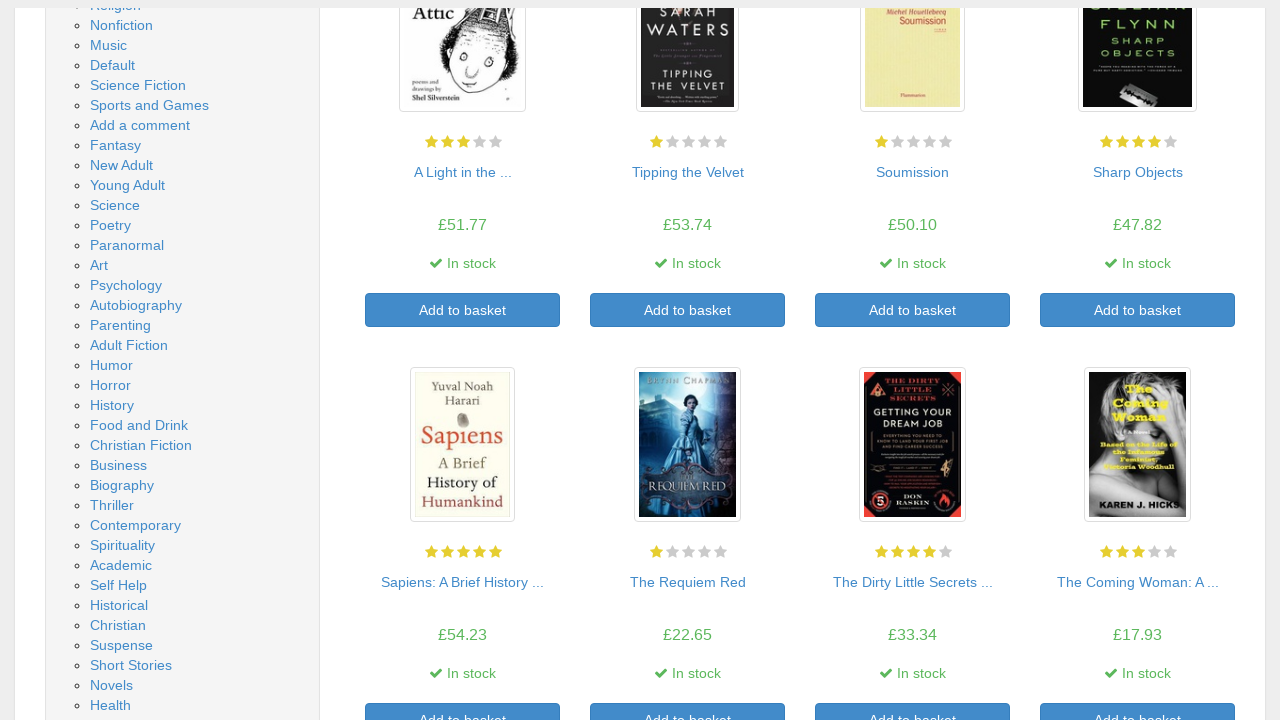

Waited 300ms for page to settle after scrolling
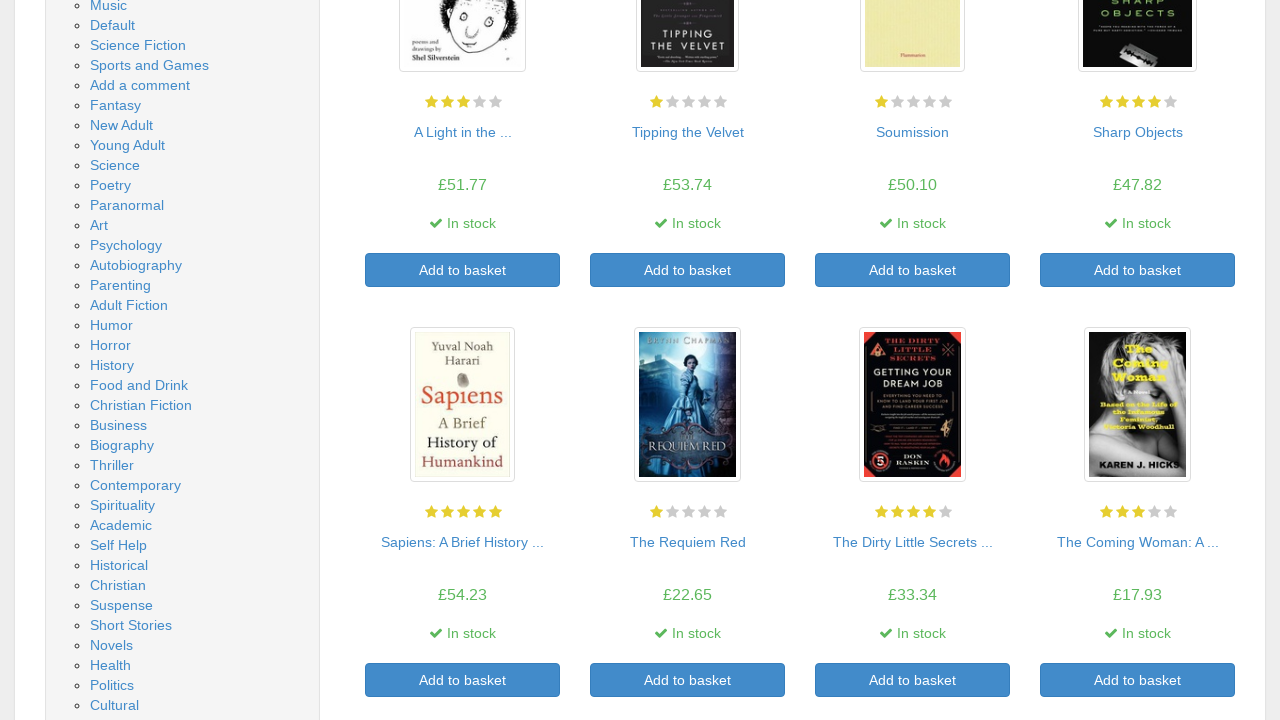

Pressed ArrowDown key to scroll down the page
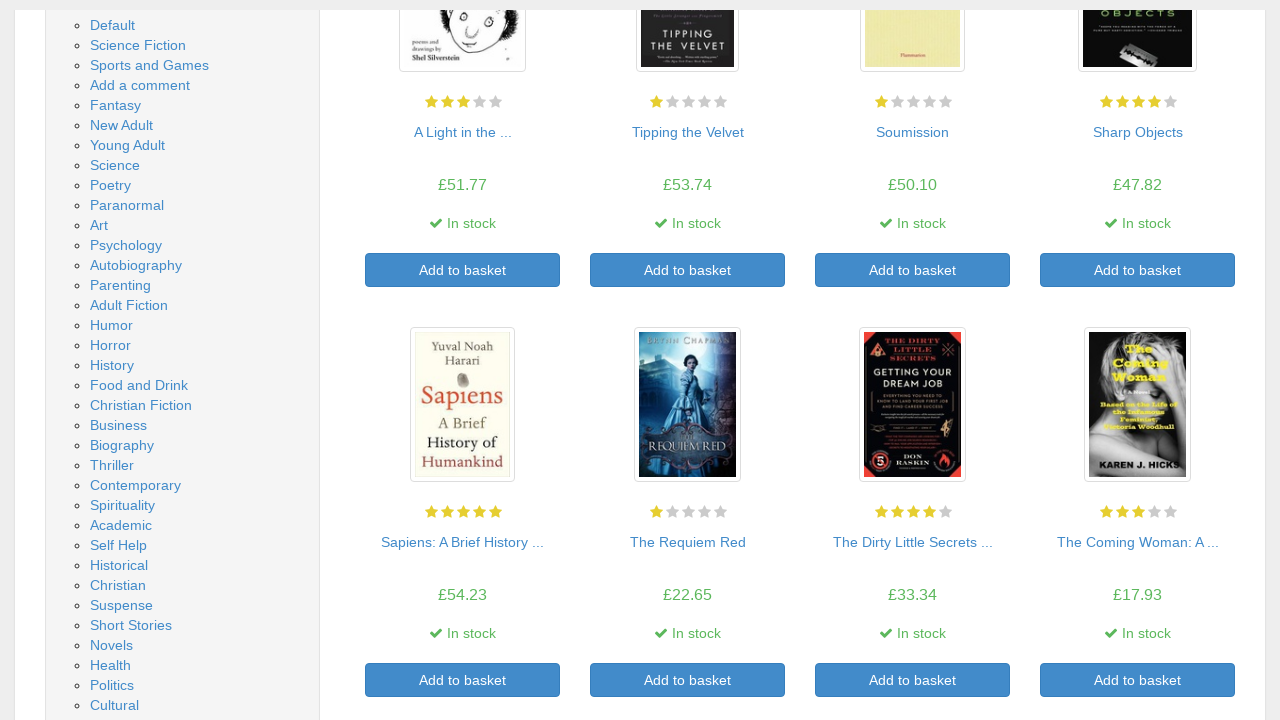

Waited 300ms for page to settle after scrolling
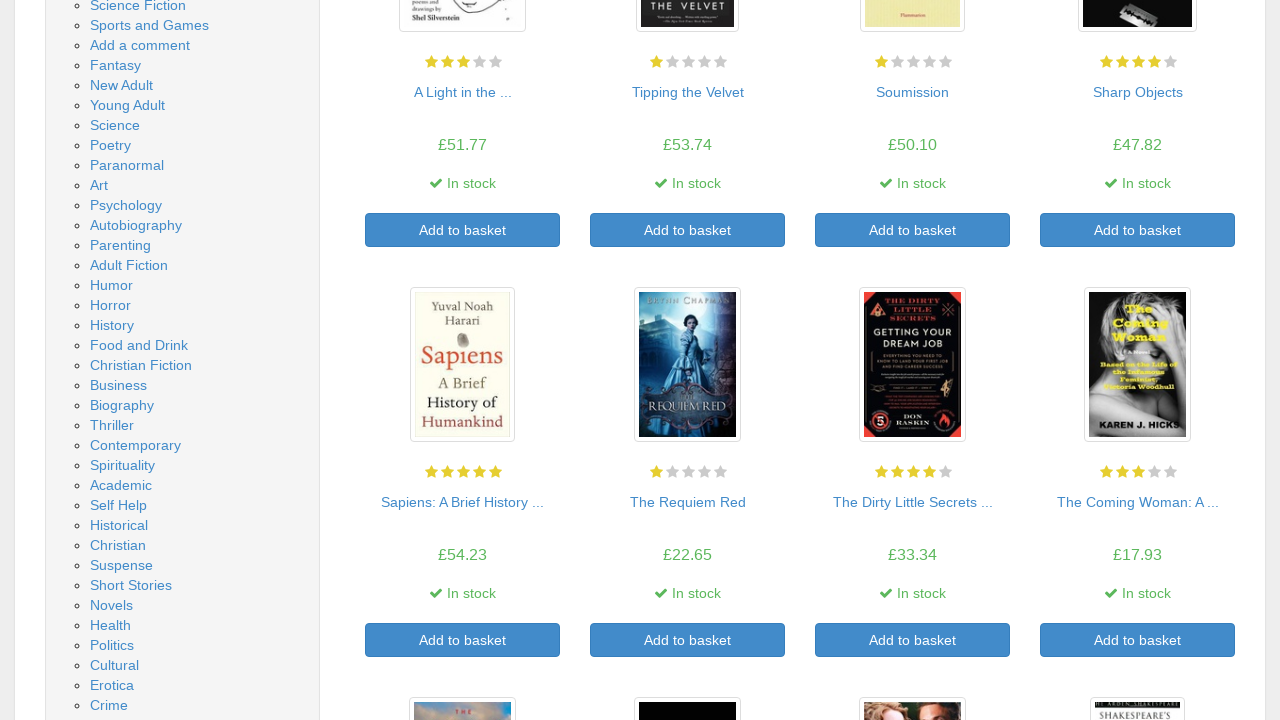

Pressed ArrowDown key to scroll down the page
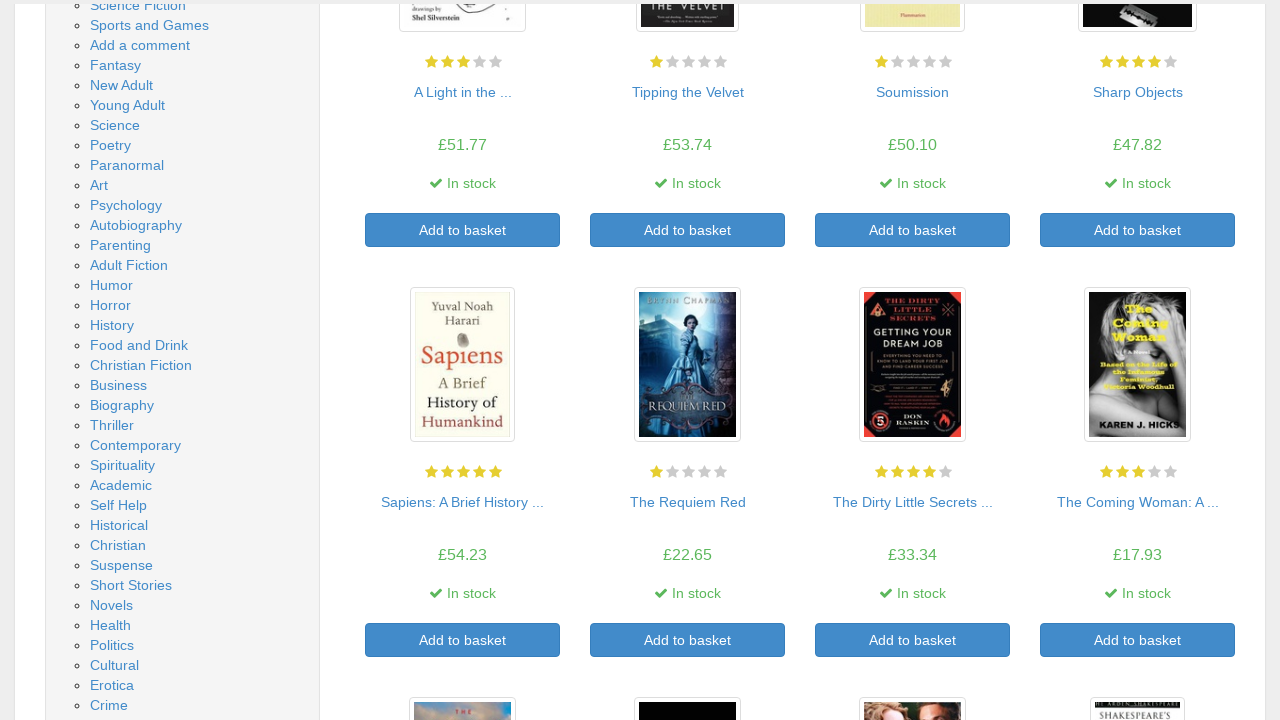

Waited 300ms for page to settle after scrolling
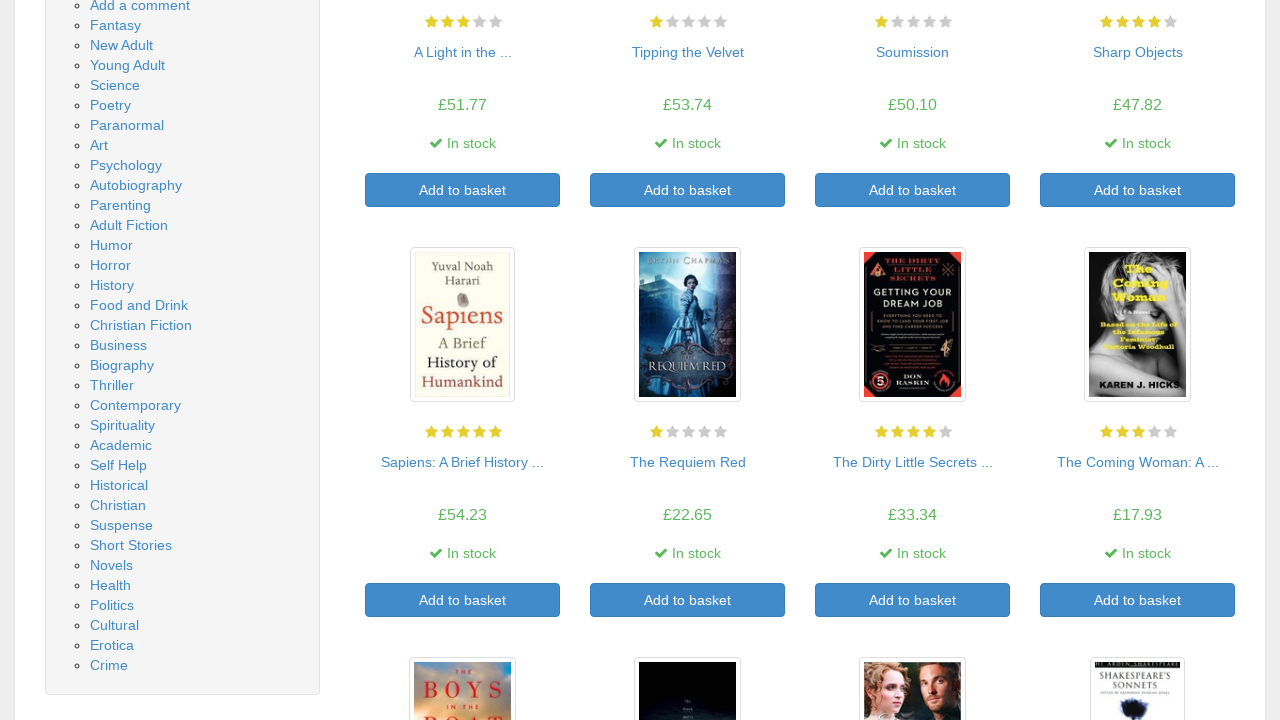

Pressed ArrowDown key to scroll down the page
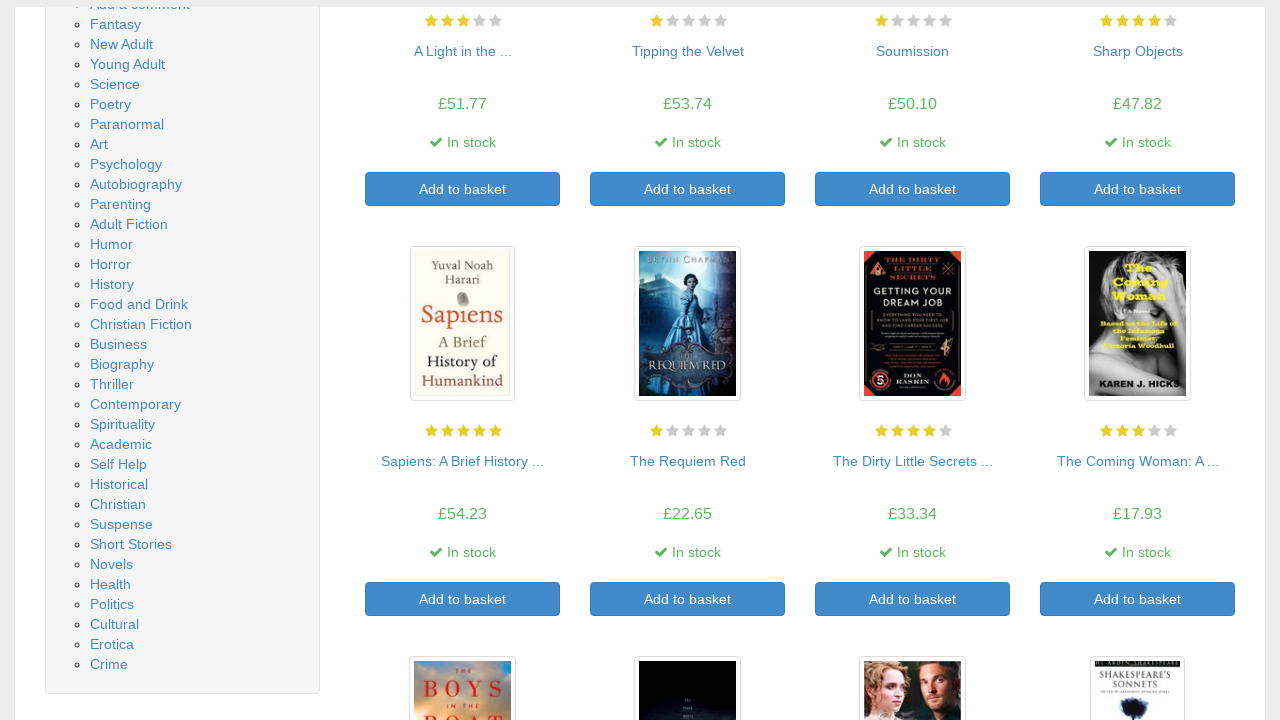

Waited 300ms for page to settle after scrolling
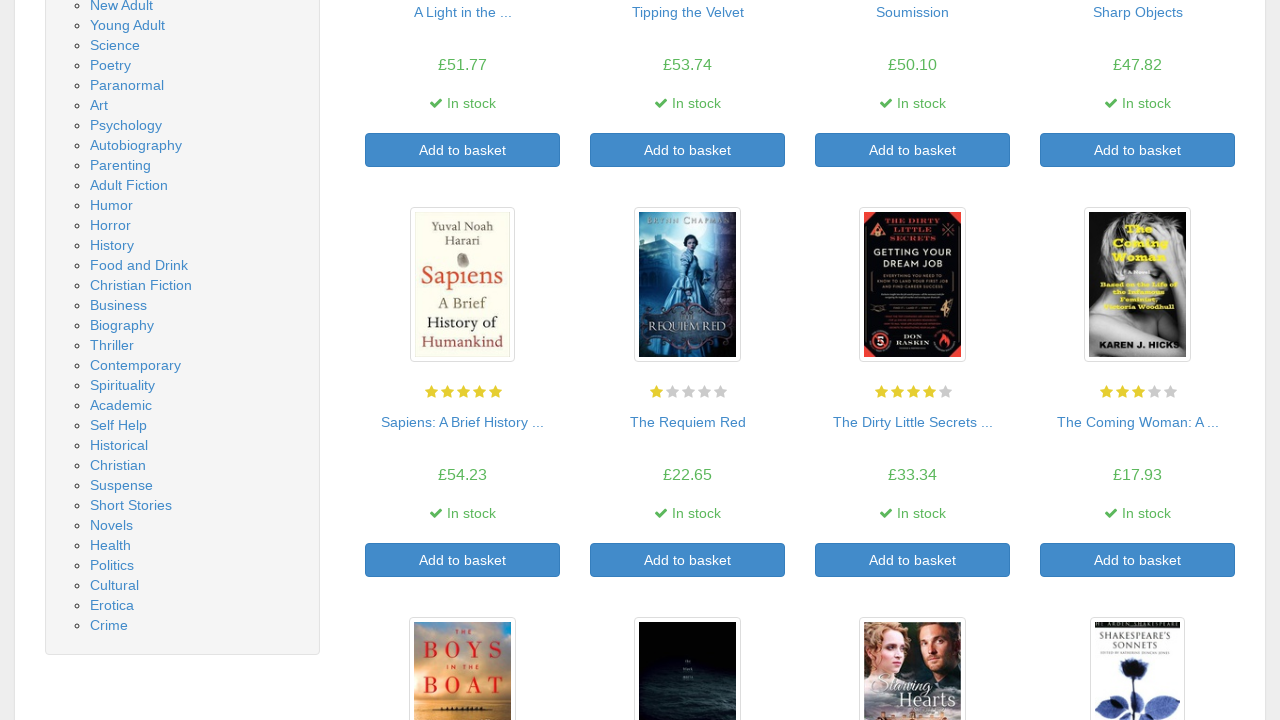

Pressed ArrowDown key to scroll down the page
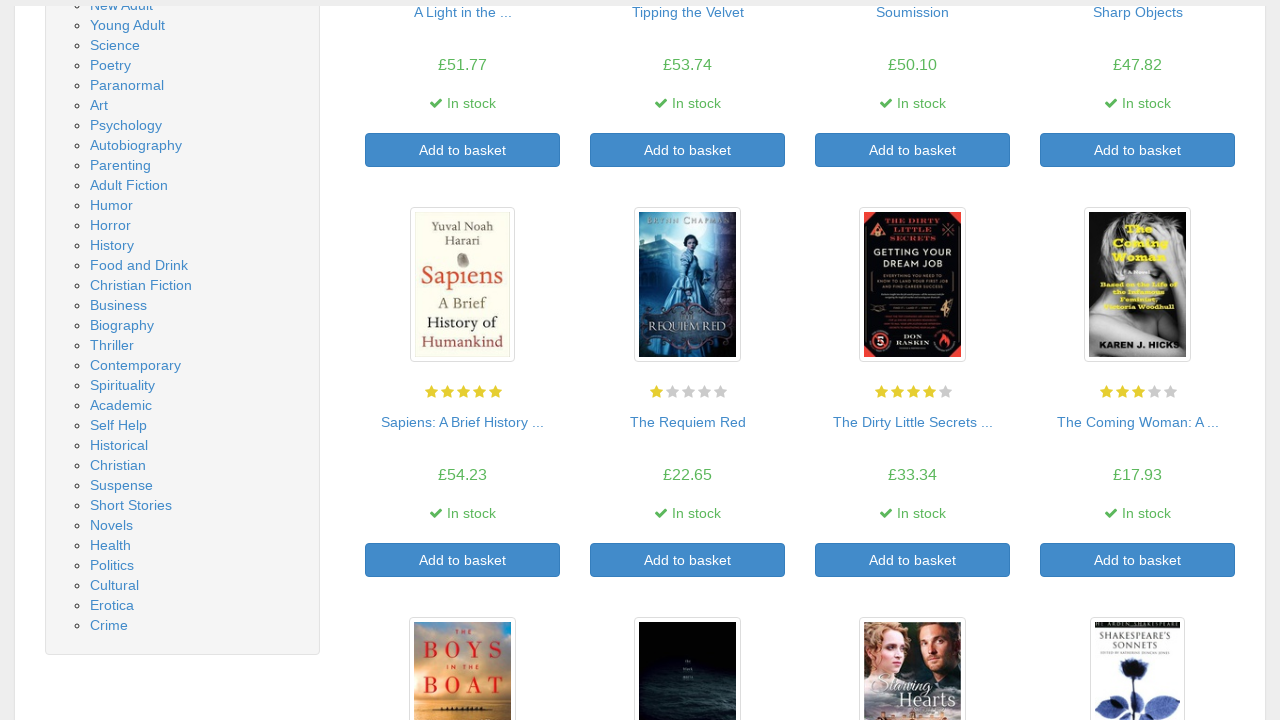

Waited 300ms for page to settle after scrolling
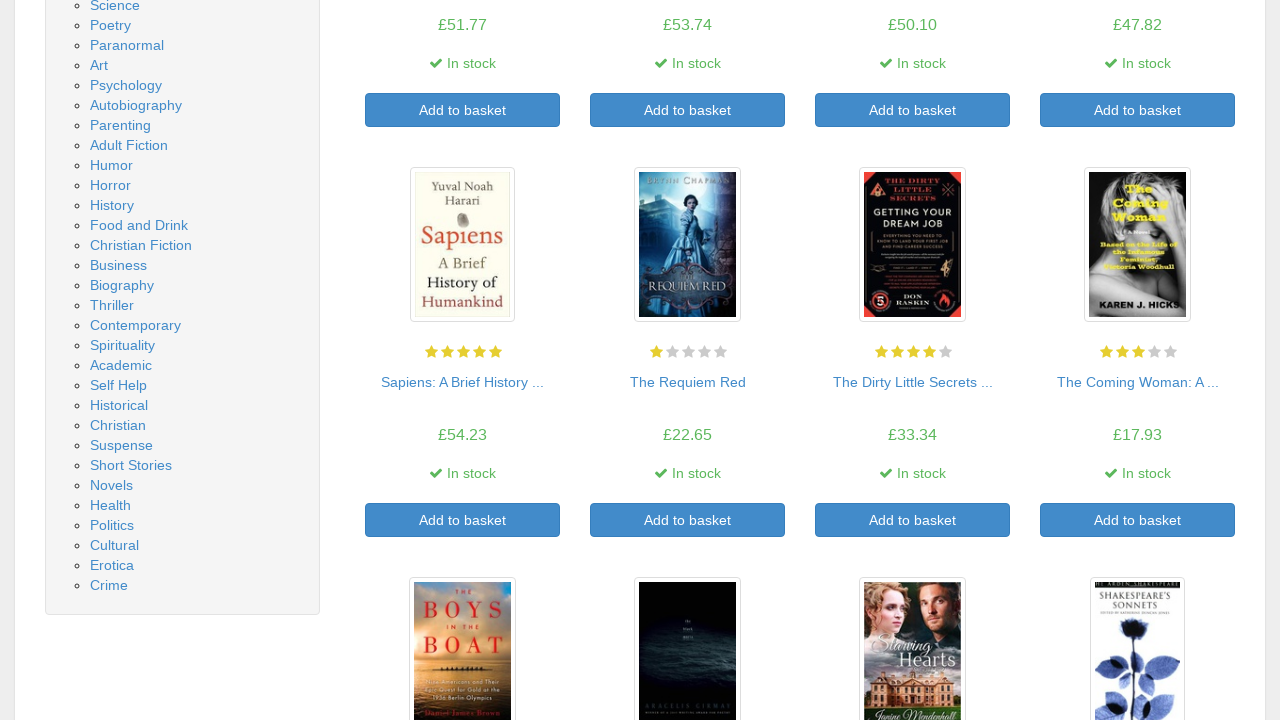

Pressed ArrowDown key to scroll down the page
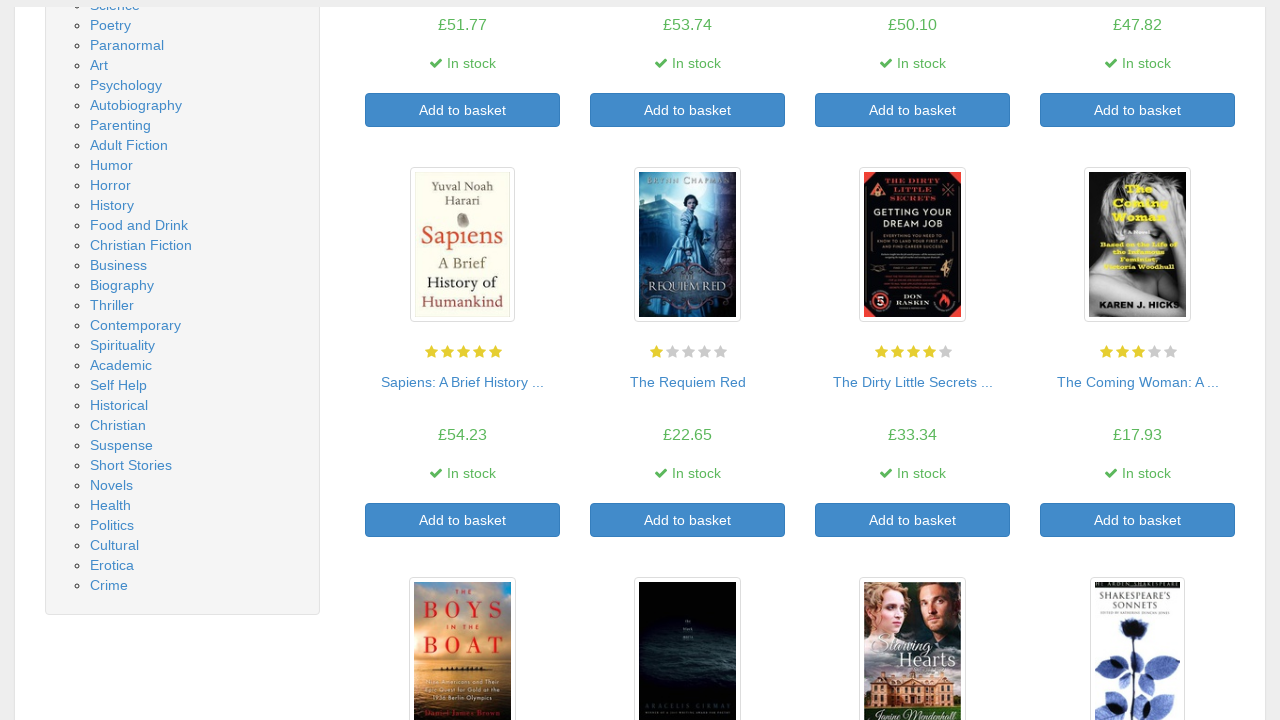

Waited 300ms for page to settle after scrolling
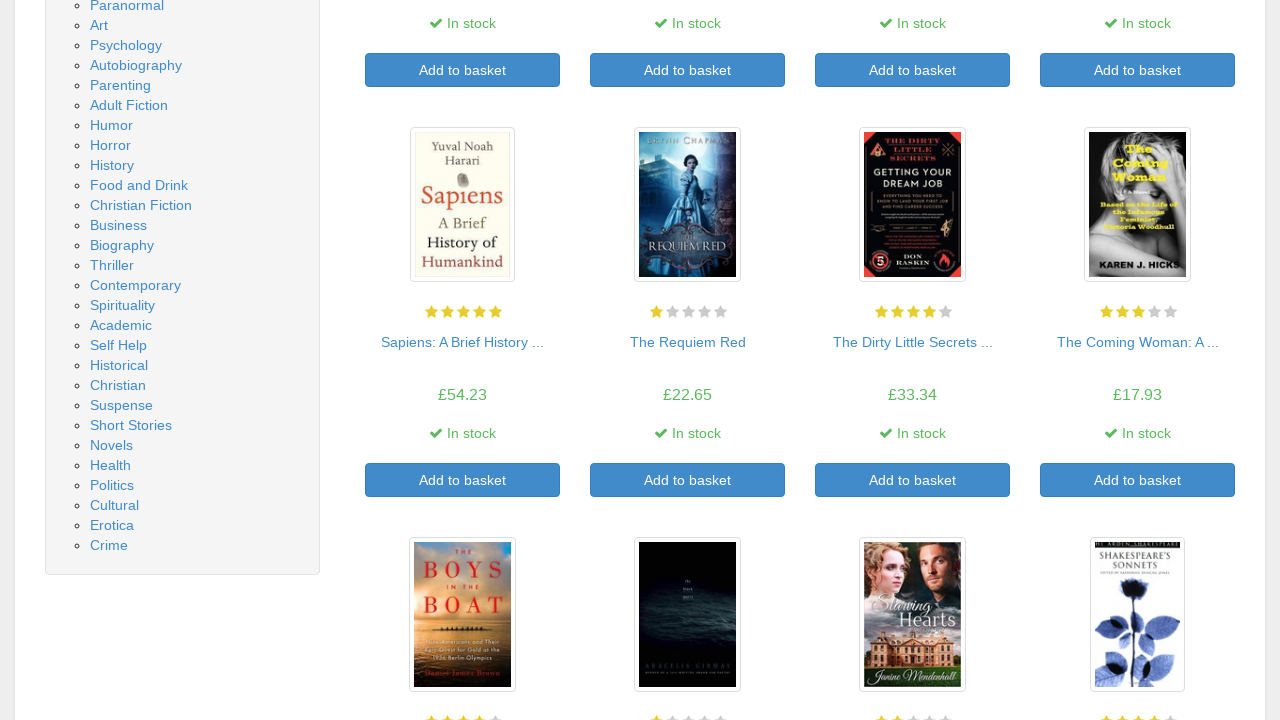

Pressed ArrowDown key to scroll down the page
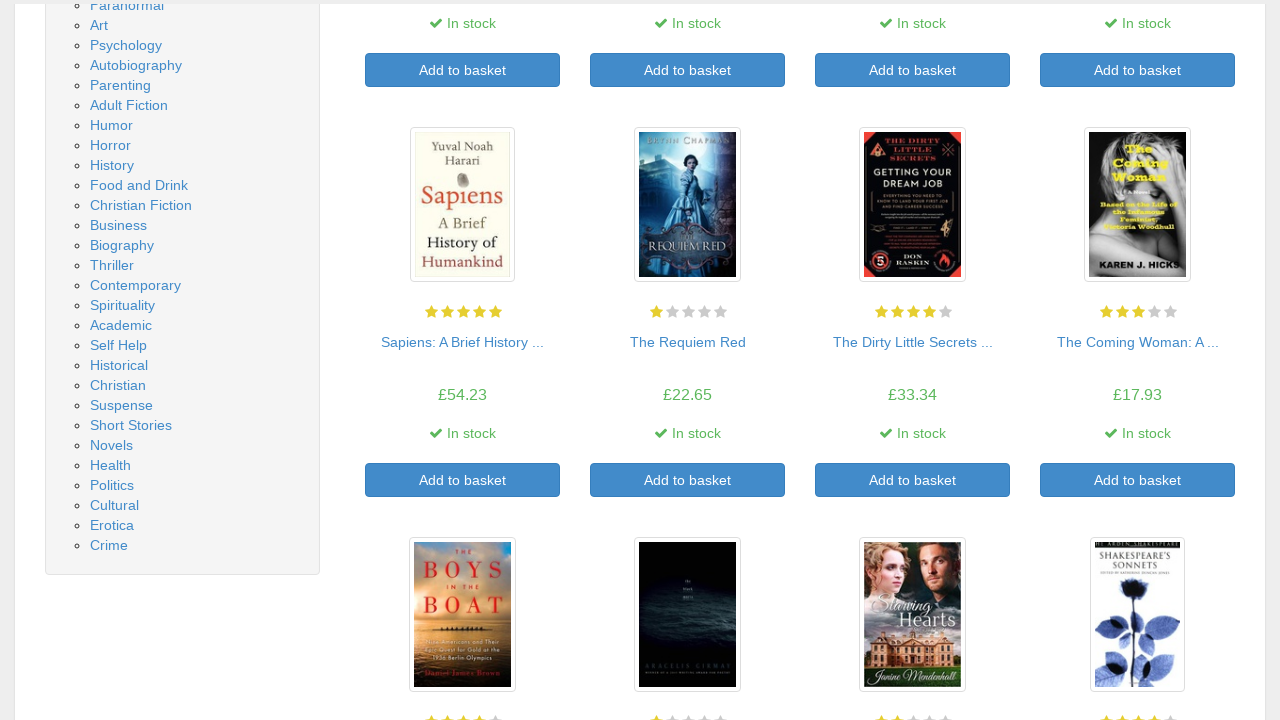

Waited 300ms for page to settle after scrolling
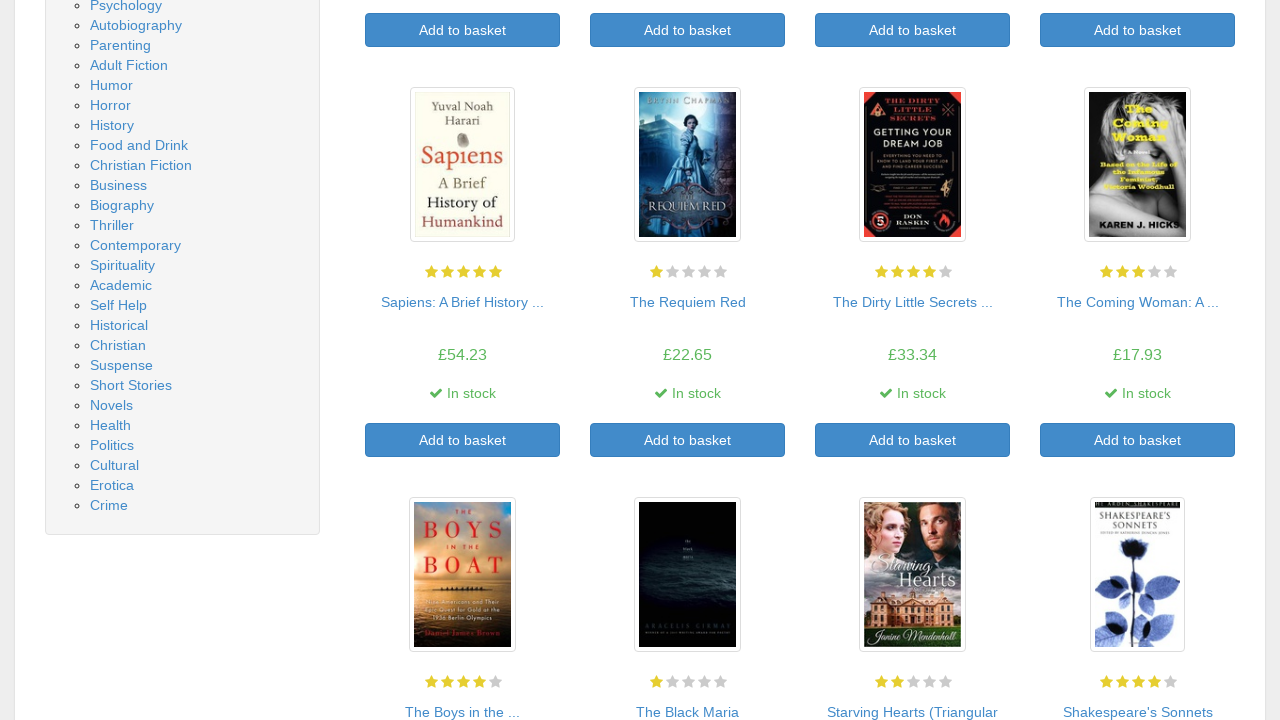

Pressed ArrowDown key to scroll down the page
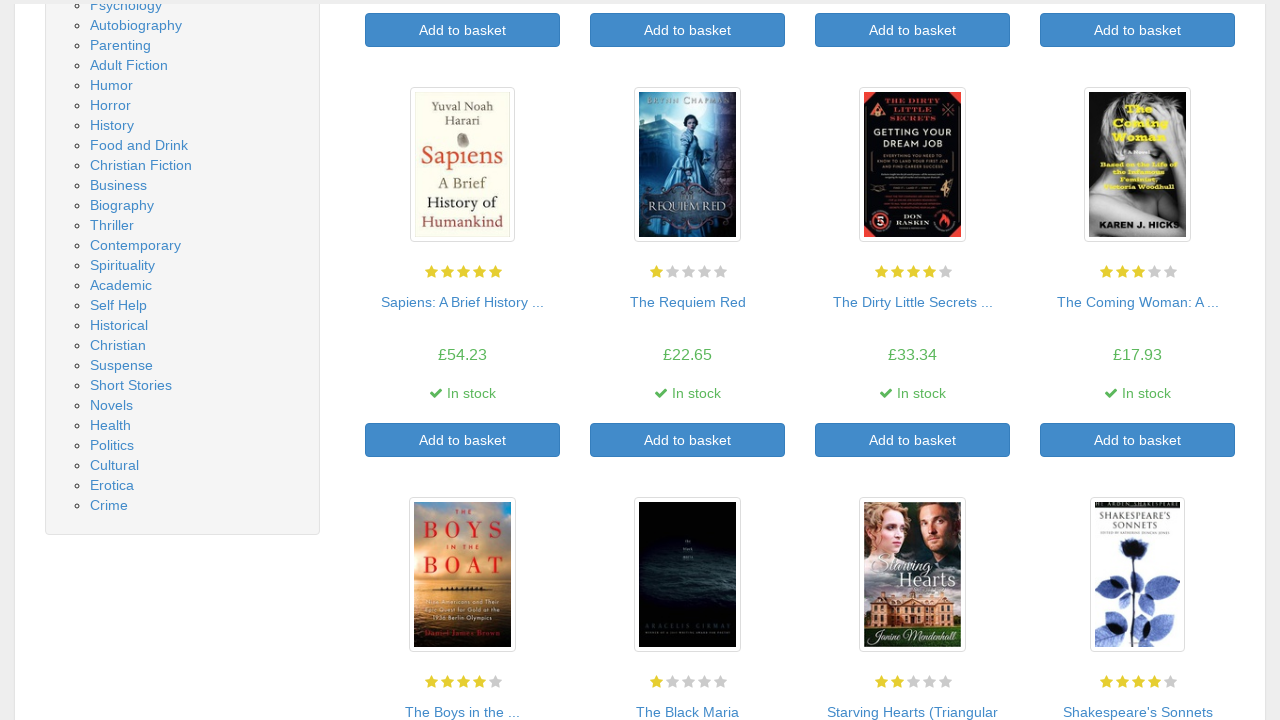

Waited 300ms for page to settle after scrolling
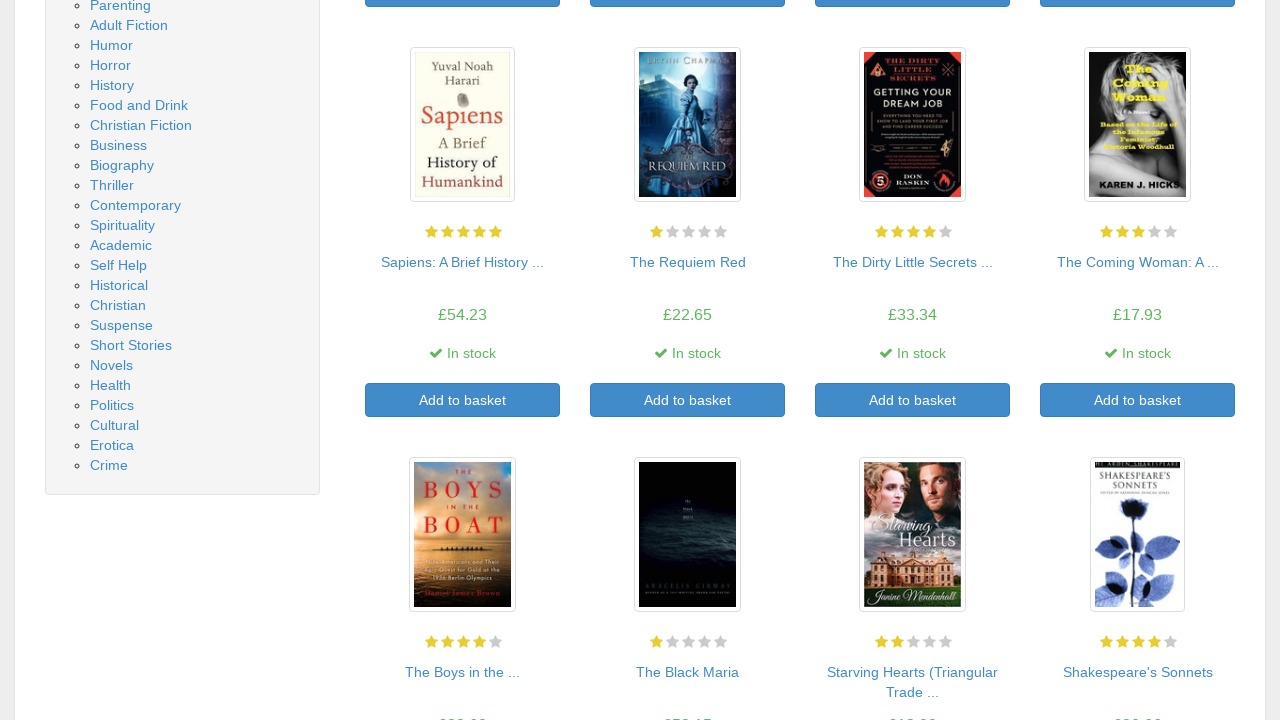

Pressed ArrowDown key to scroll down the page
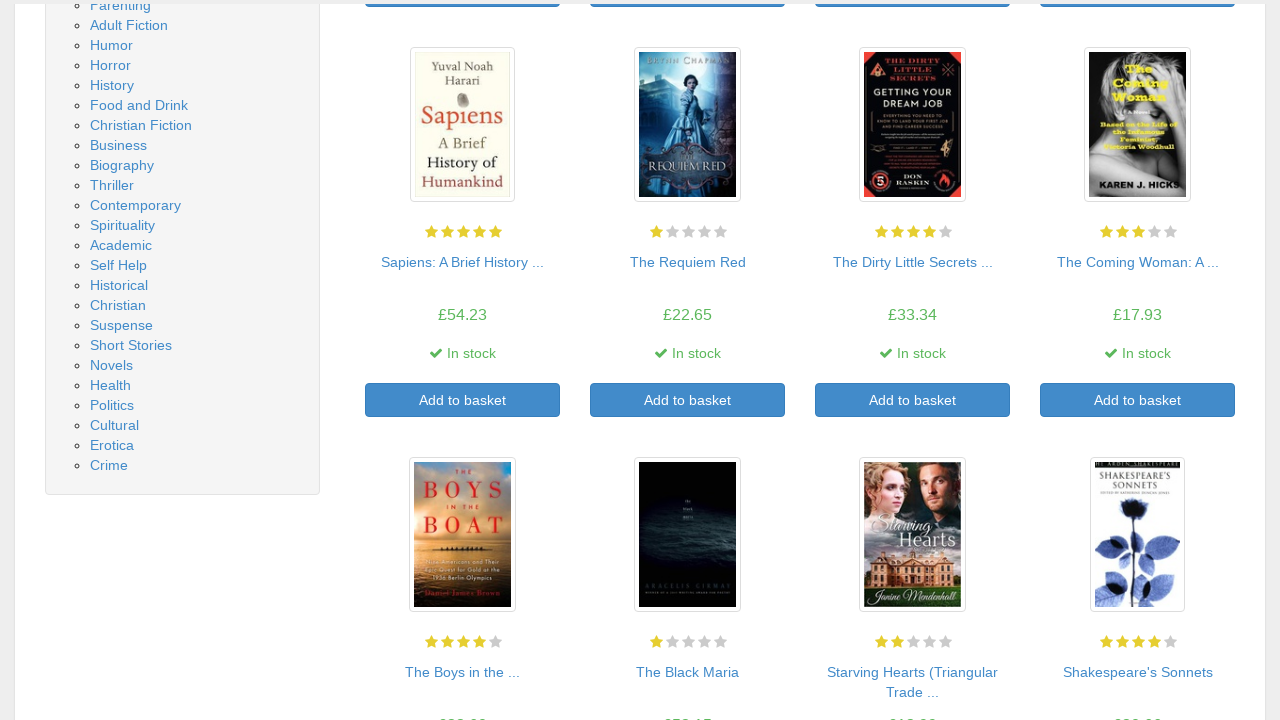

Waited 300ms for page to settle after scrolling
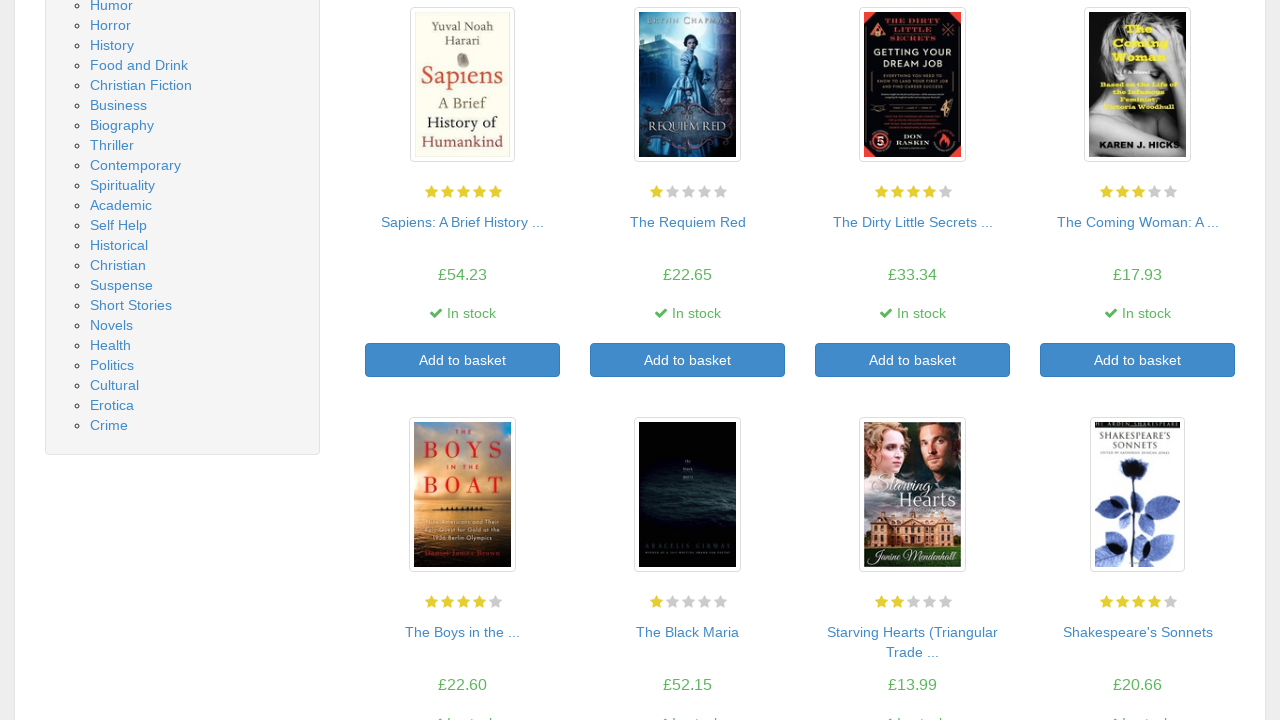

Pressed ArrowDown key to scroll down the page
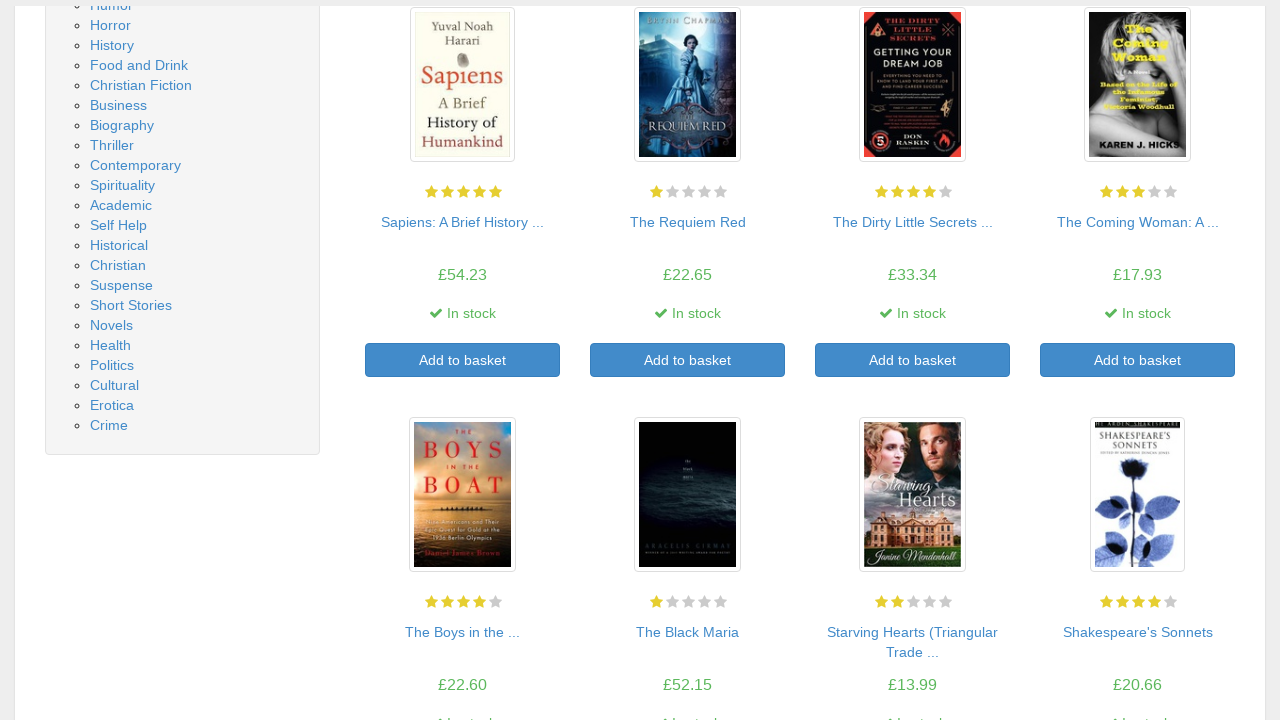

Waited 300ms for page to settle after scrolling
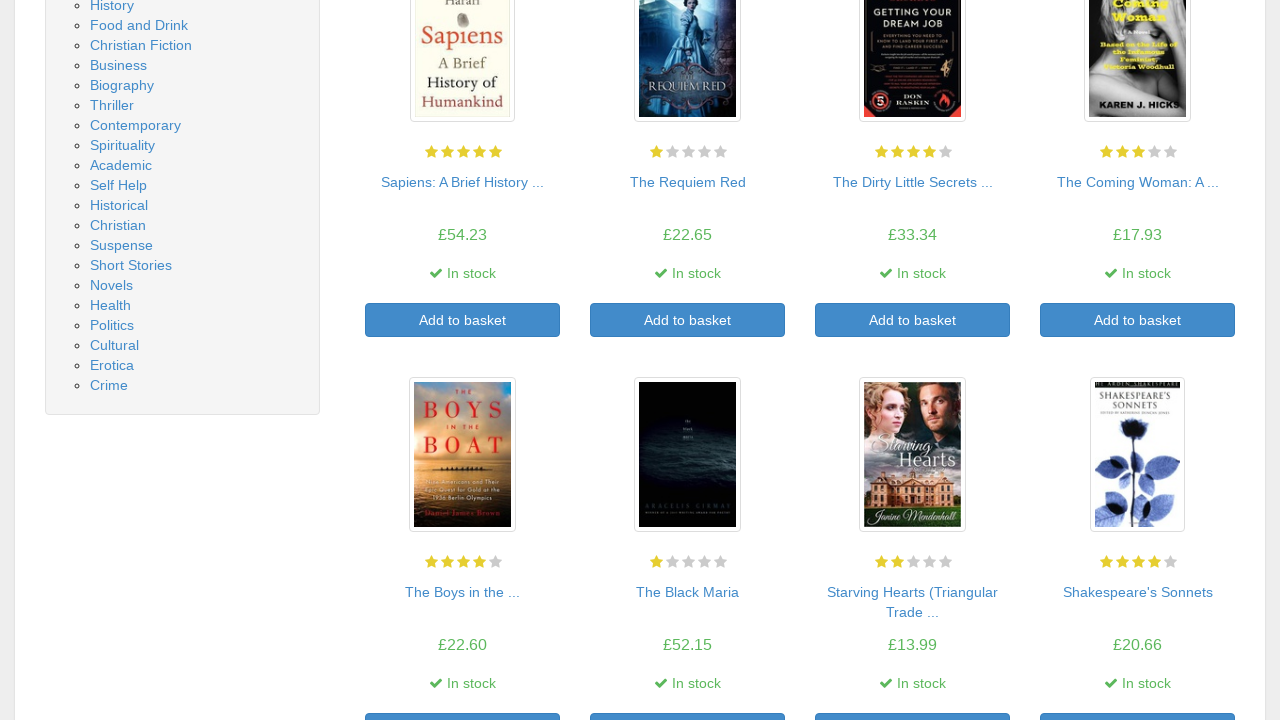

Pressed ArrowDown key to scroll down the page
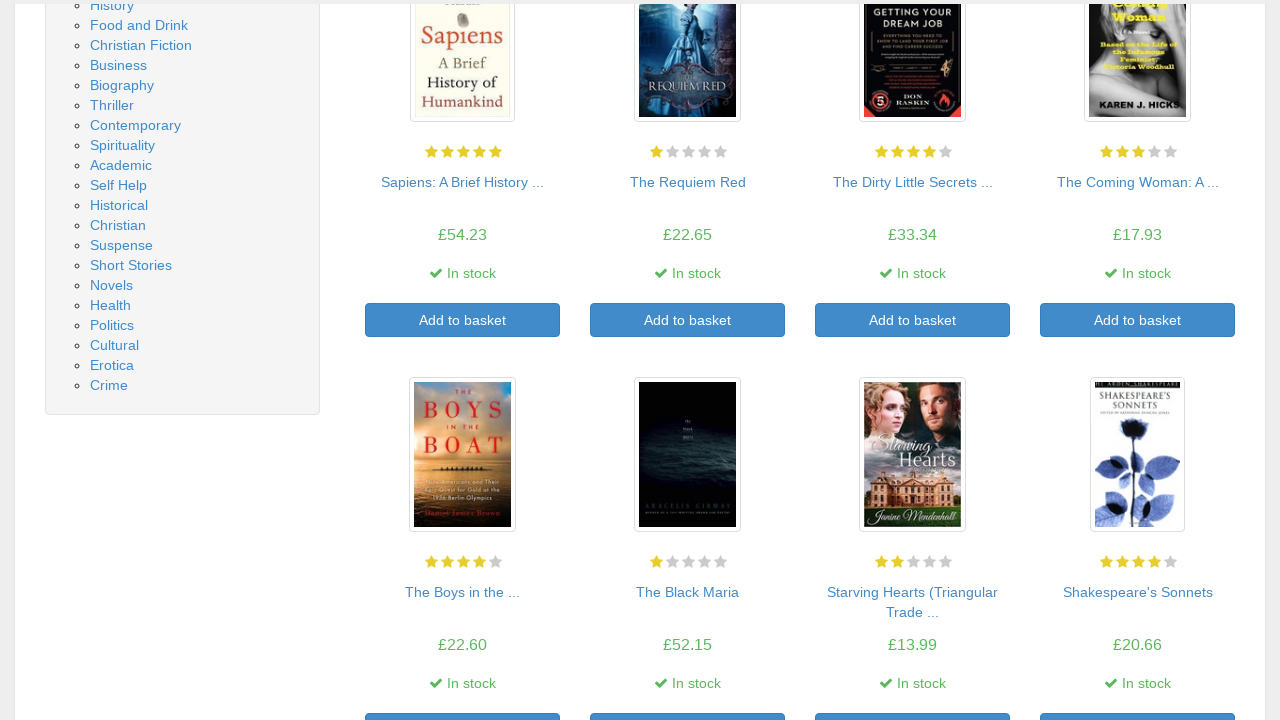

Waited 300ms for page to settle after scrolling
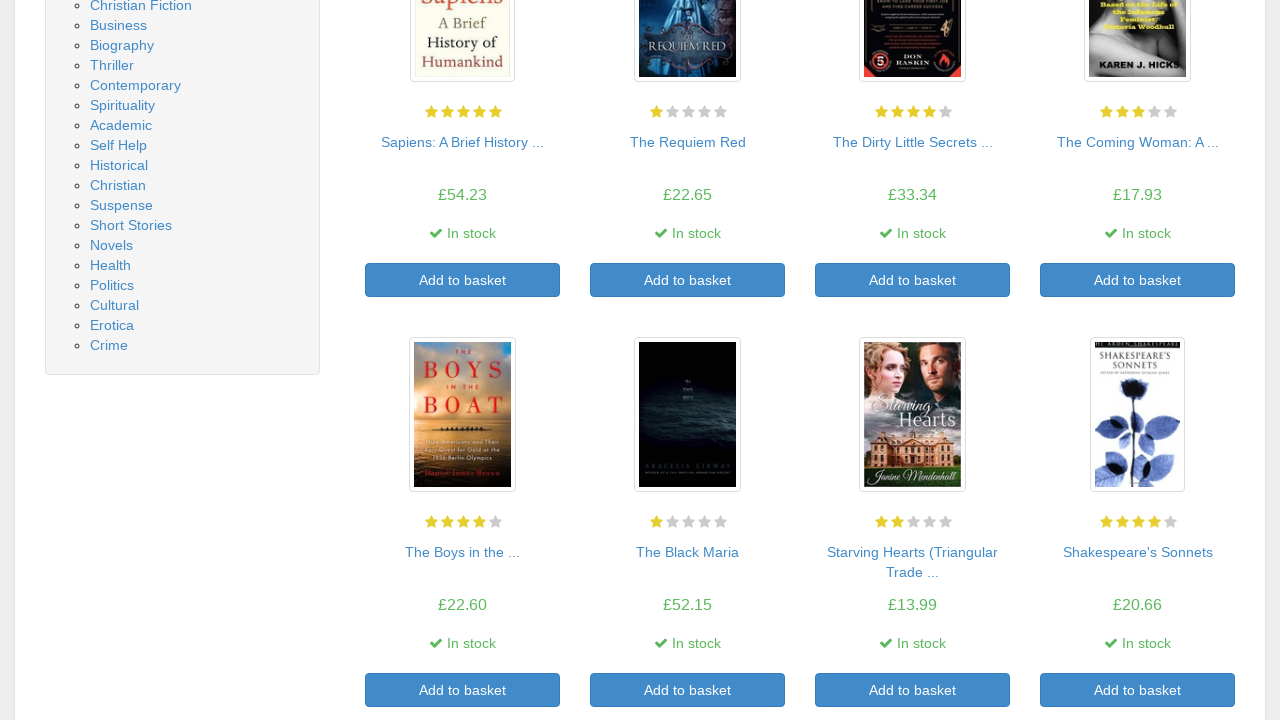

Pressed ArrowDown key to scroll down the page
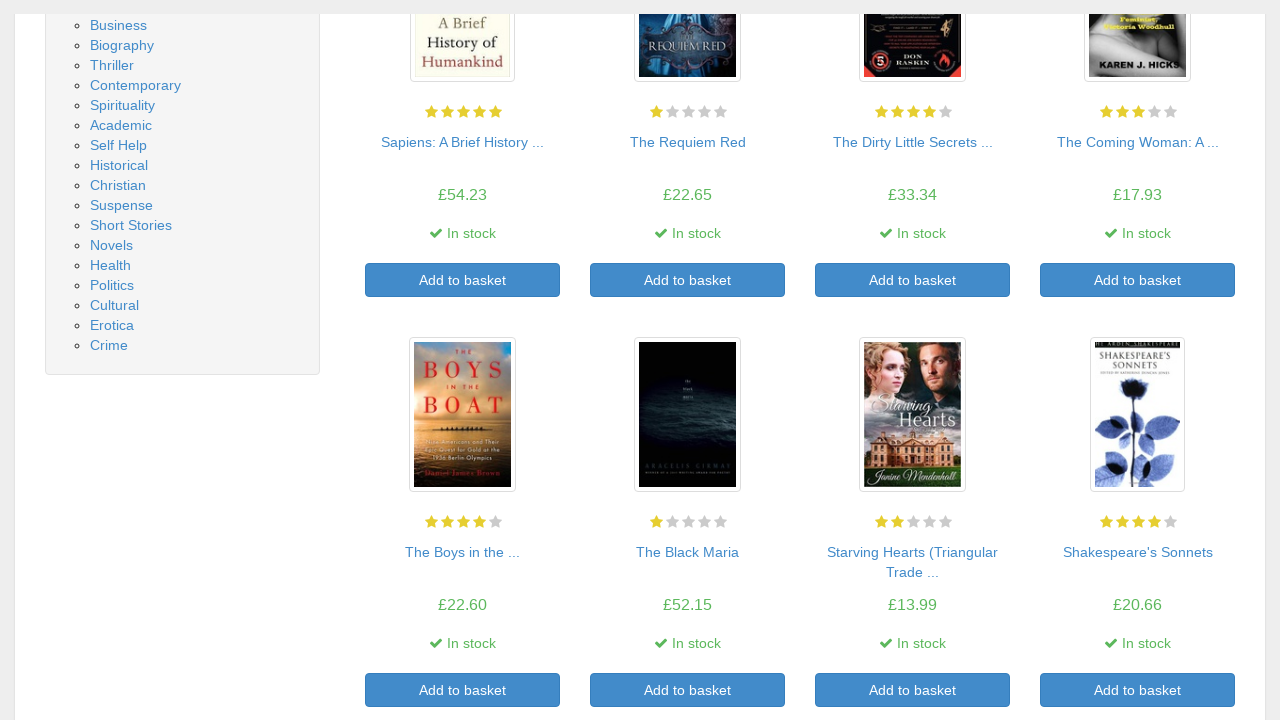

Waited 300ms for page to settle after scrolling
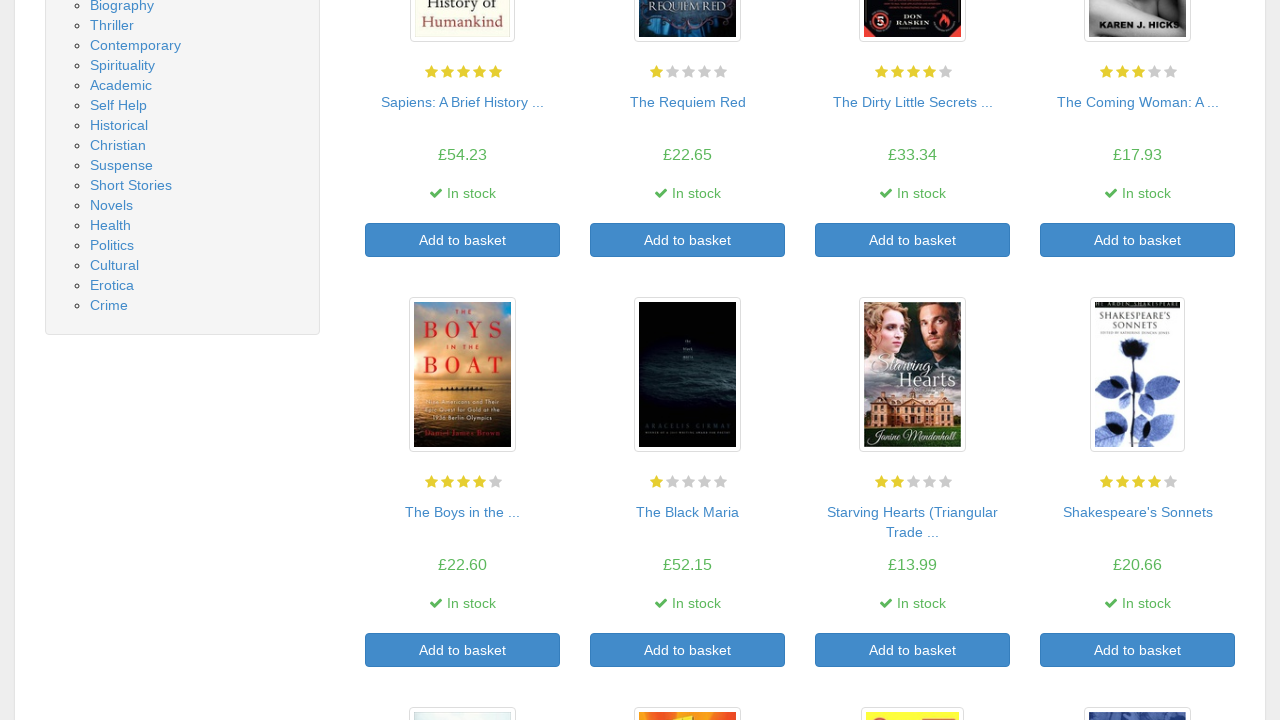

Pressed ArrowDown key to scroll down the page
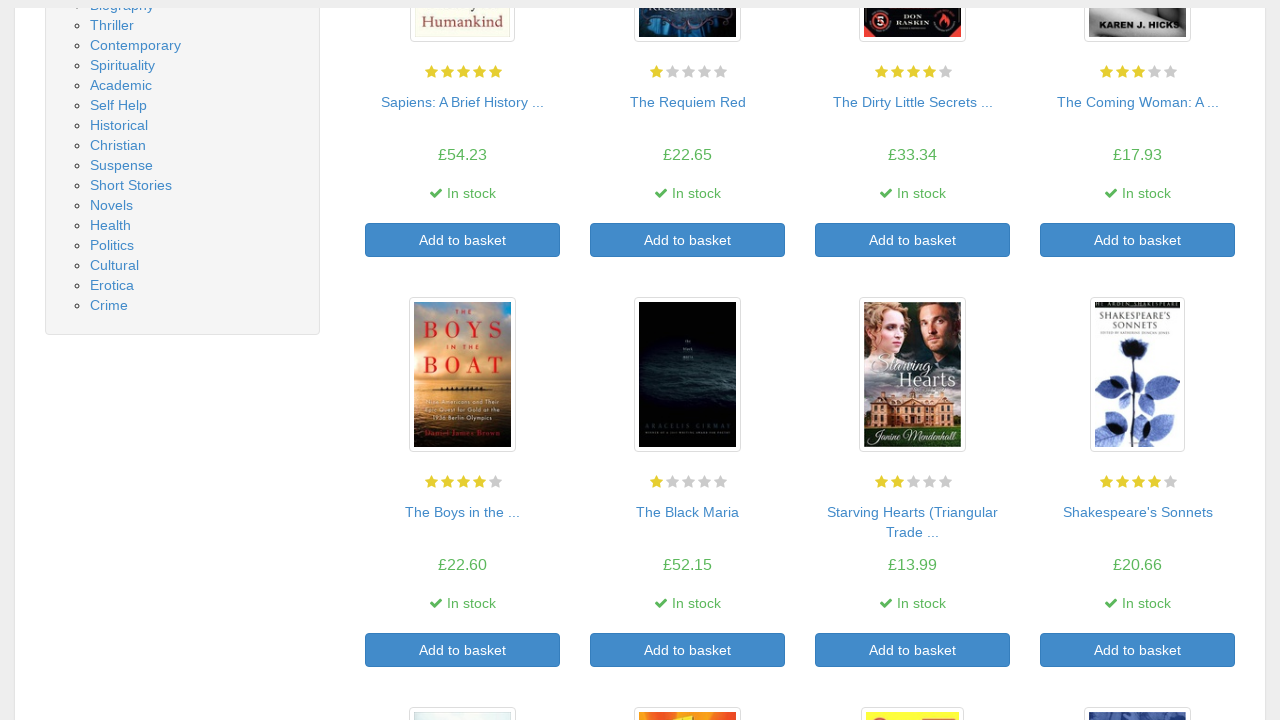

Waited 300ms for page to settle after scrolling
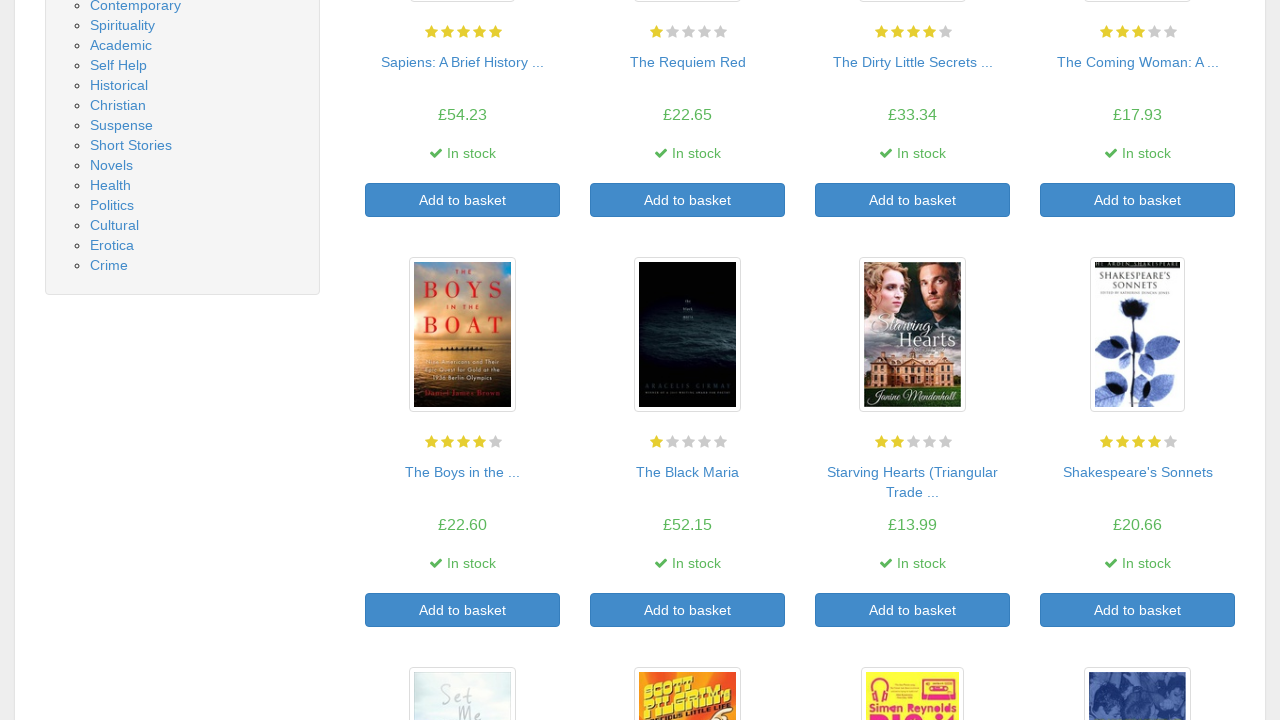

Pressed ArrowDown key to scroll down the page
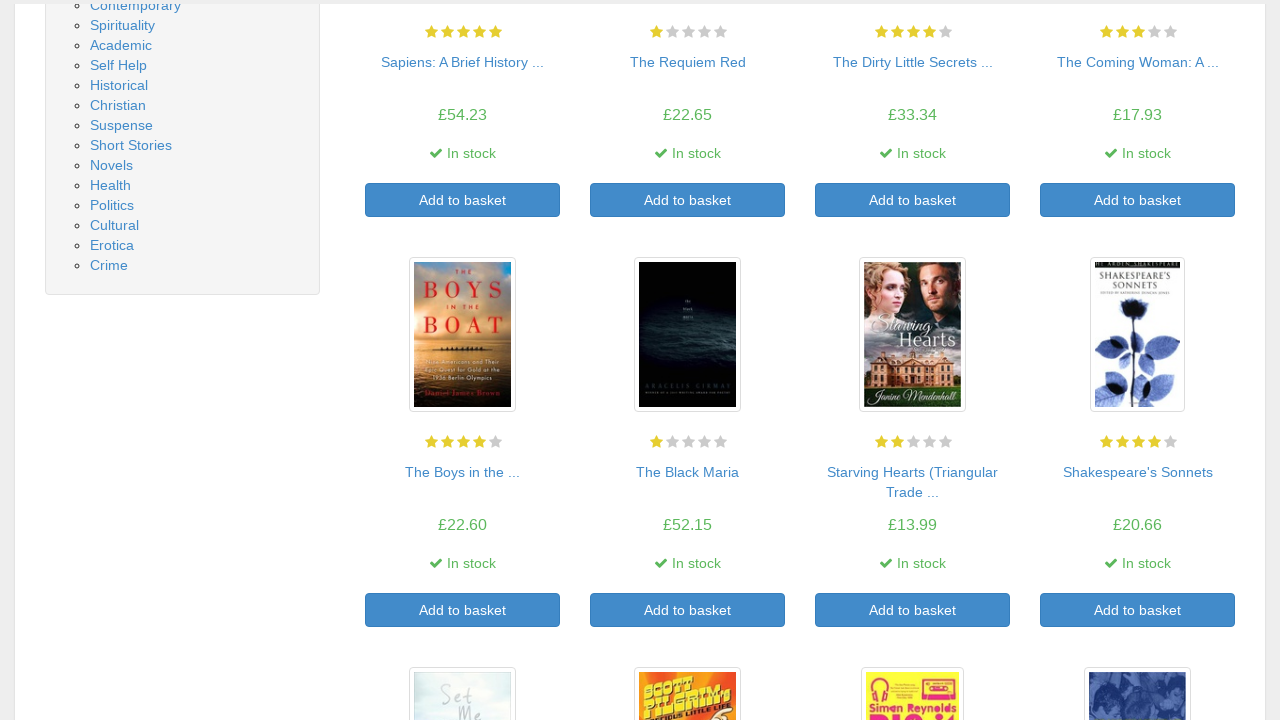

Waited 300ms for page to settle after scrolling
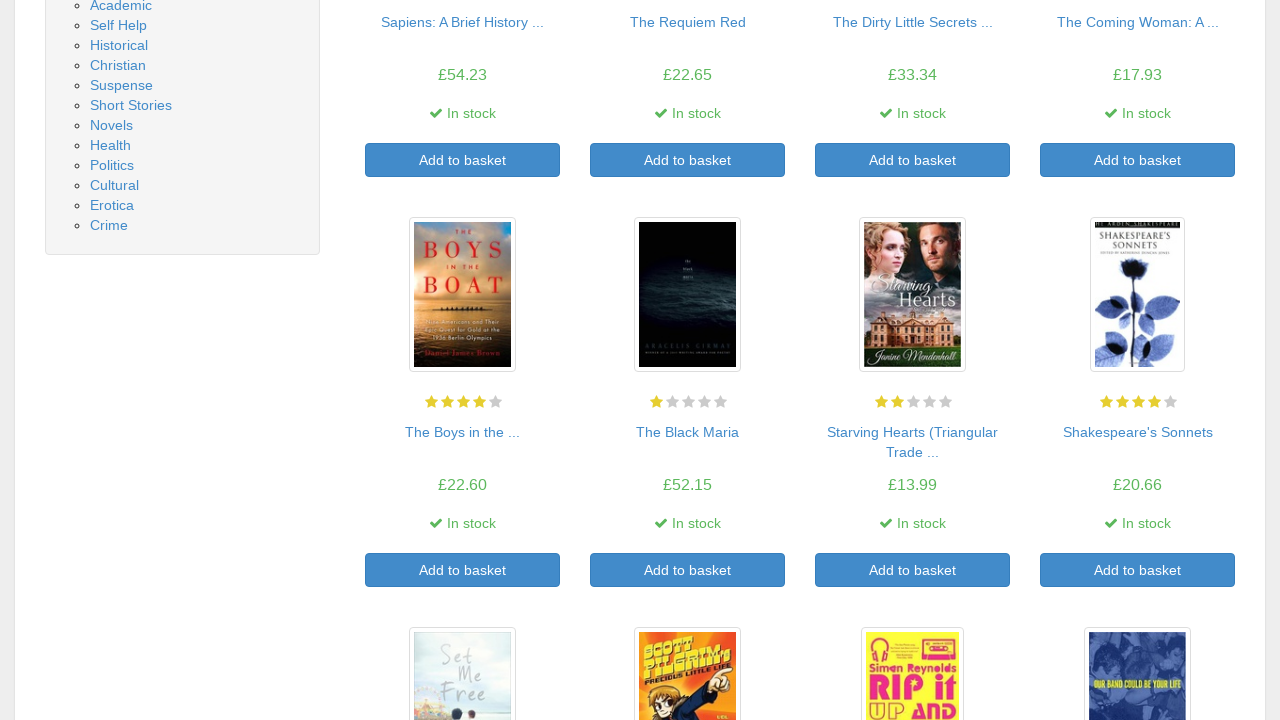

Pressed ArrowDown key to scroll down the page
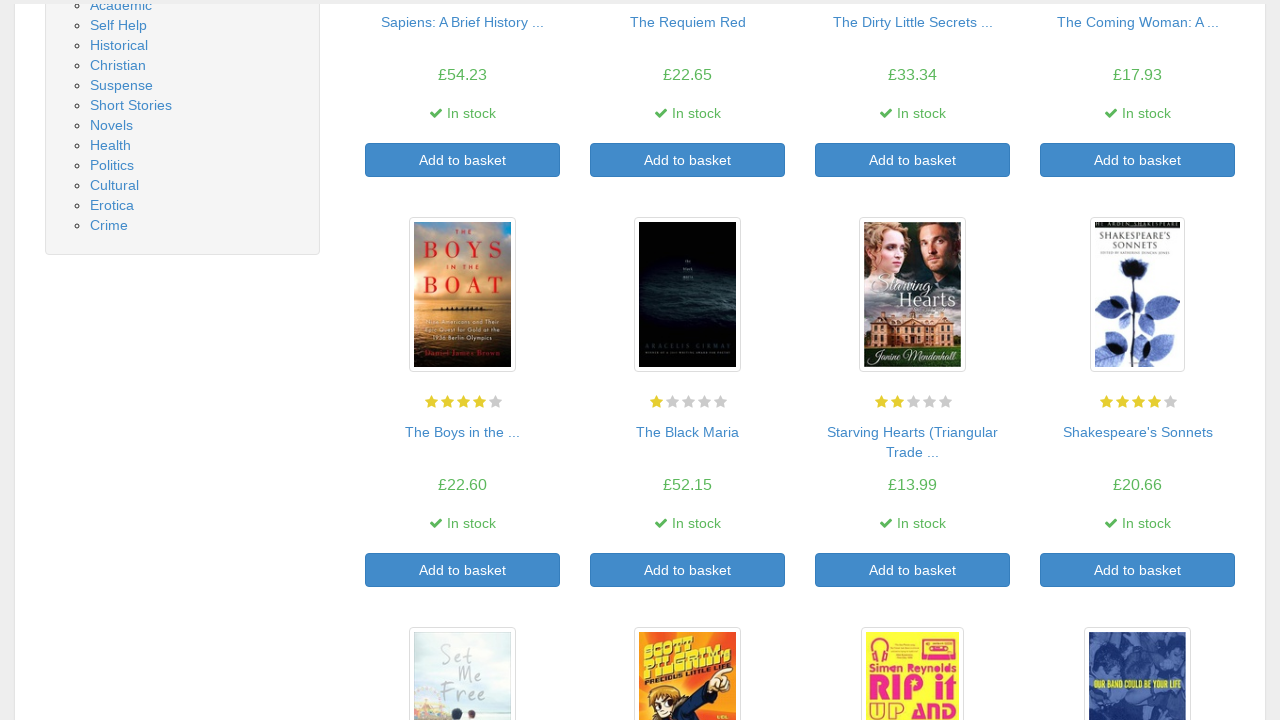

Waited 300ms for page to settle after scrolling
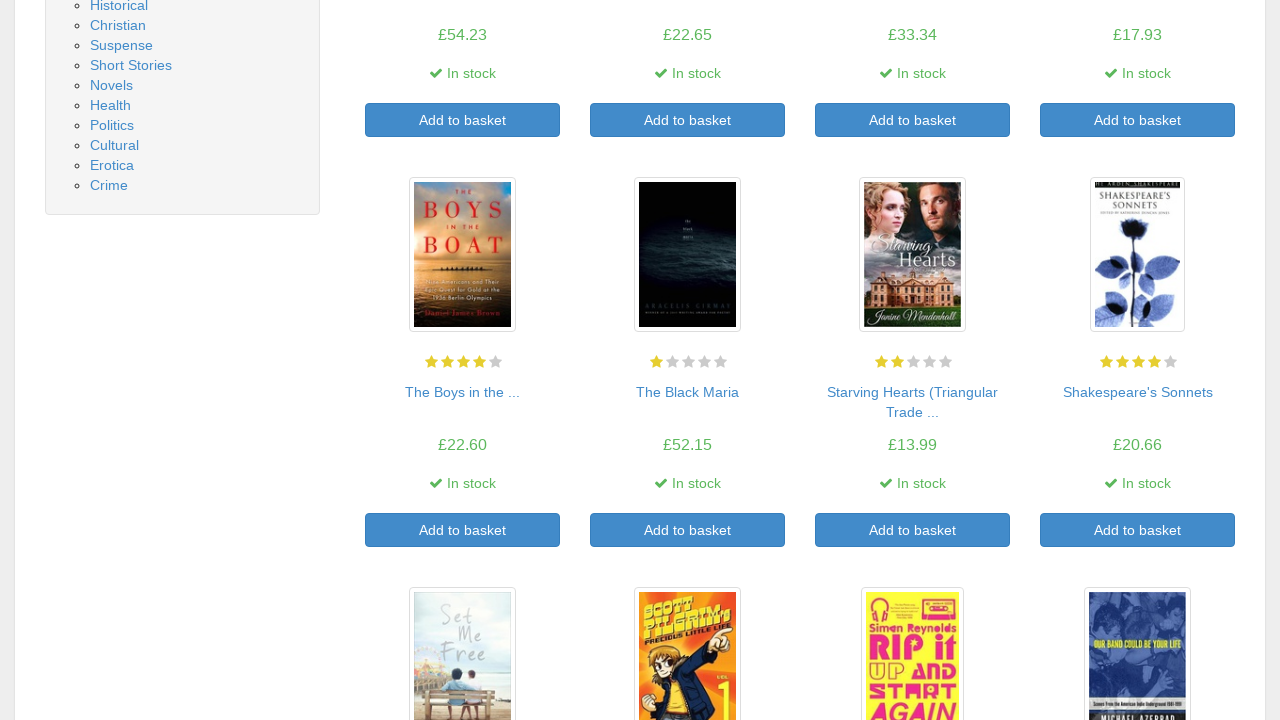

Pressed ArrowDown key to scroll down the page
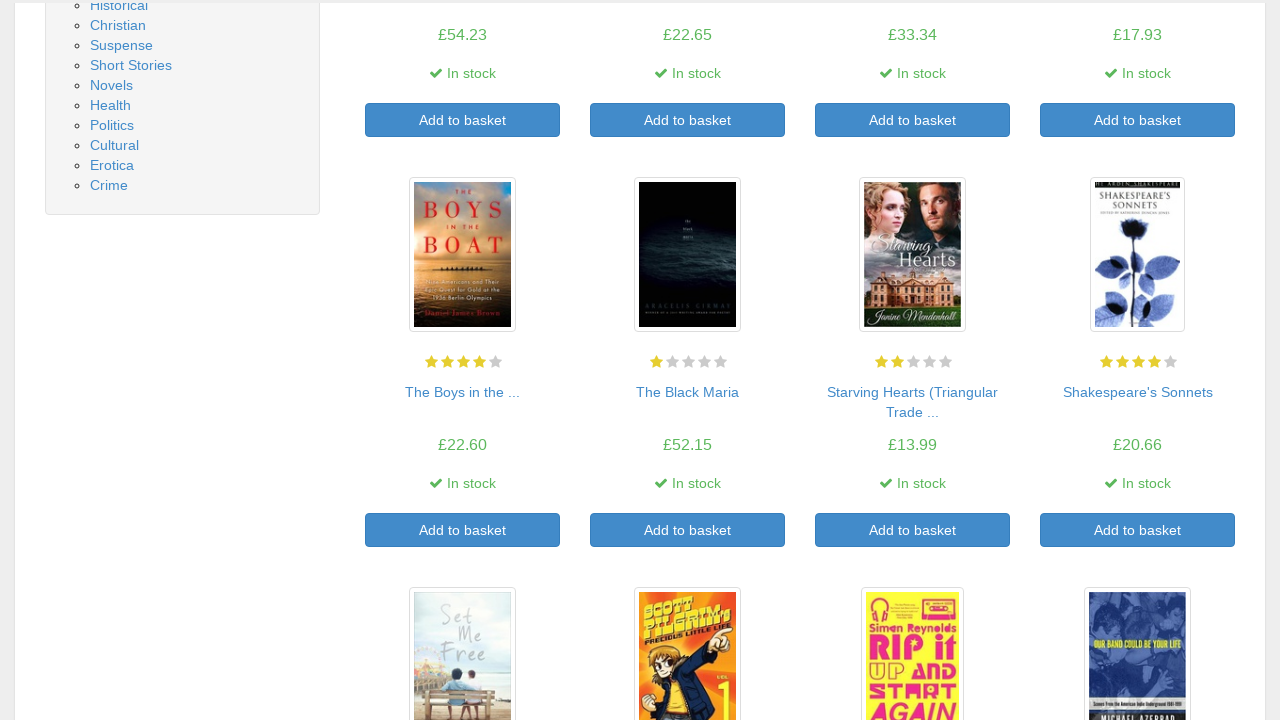

Waited 300ms for page to settle after scrolling
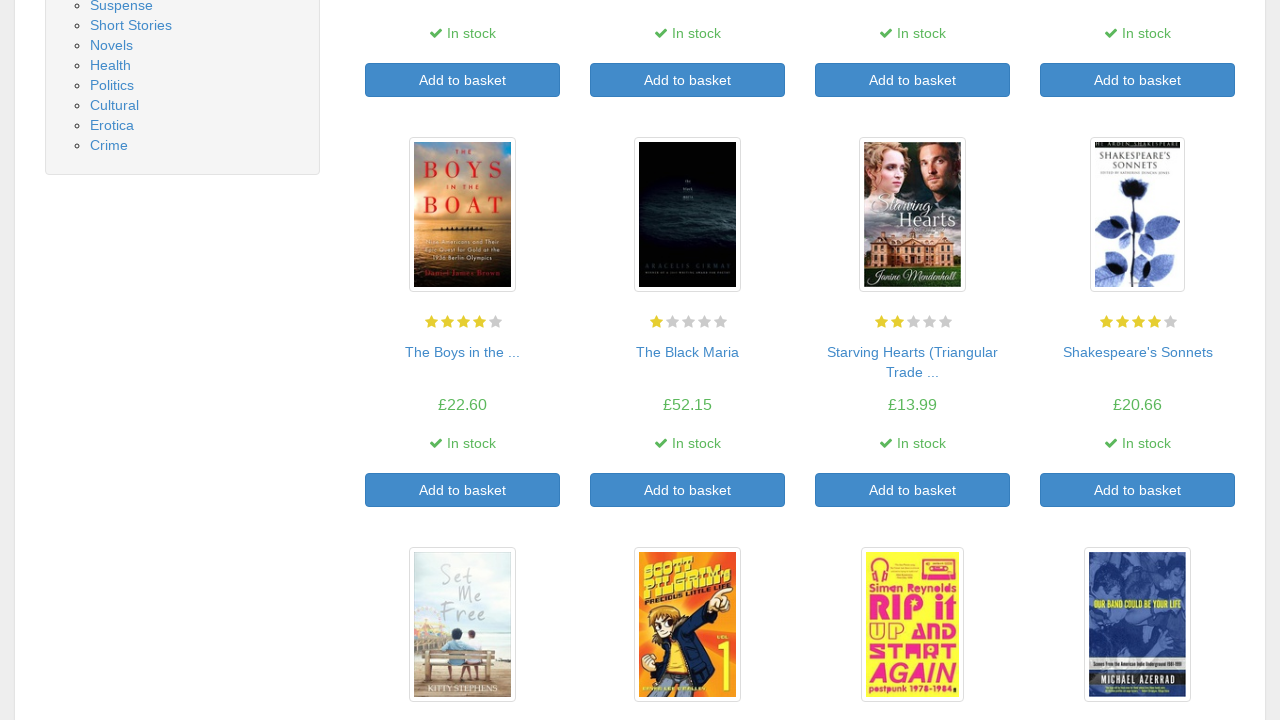

Pressed ArrowDown key to scroll down the page
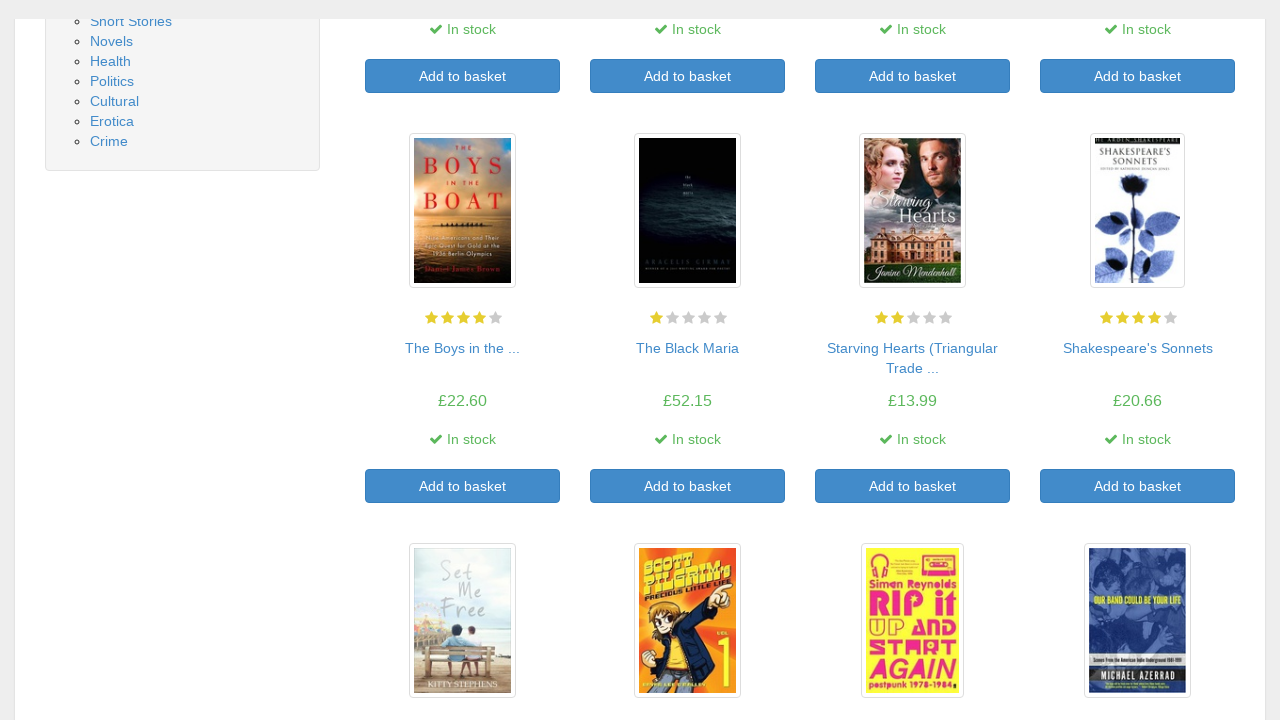

Waited 300ms for page to settle after scrolling
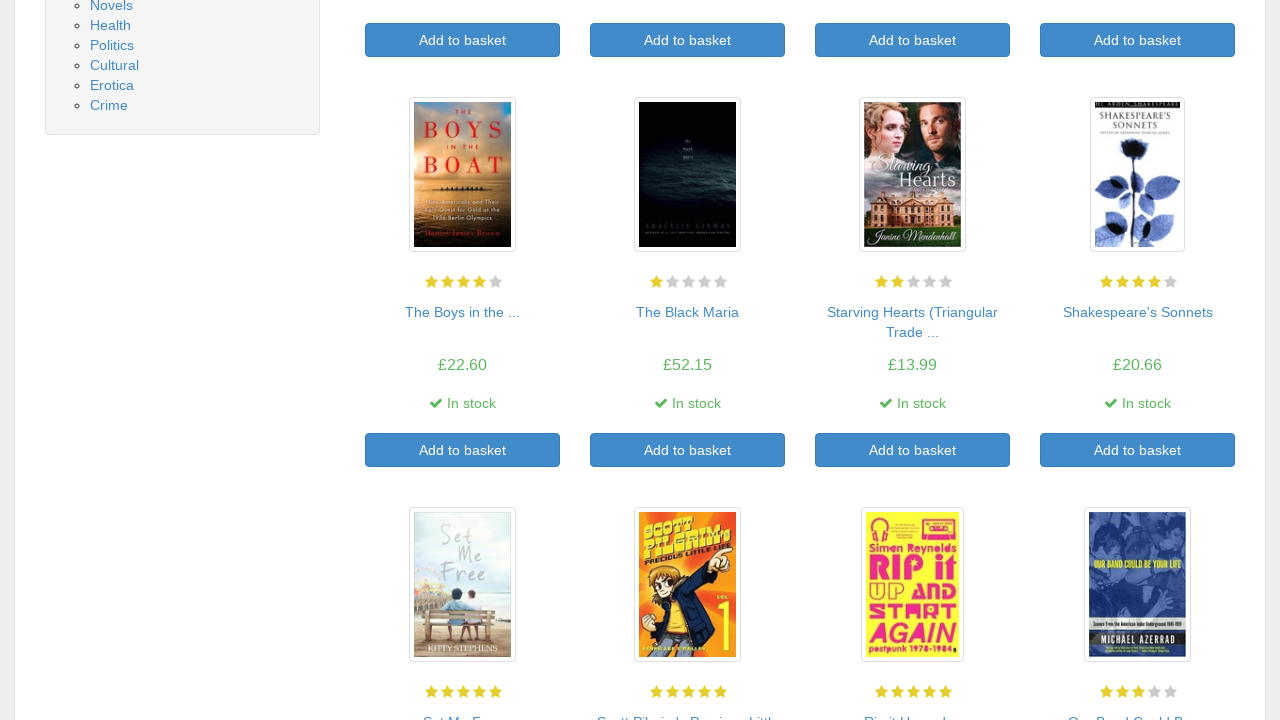

Pressed ArrowDown key to scroll down the page
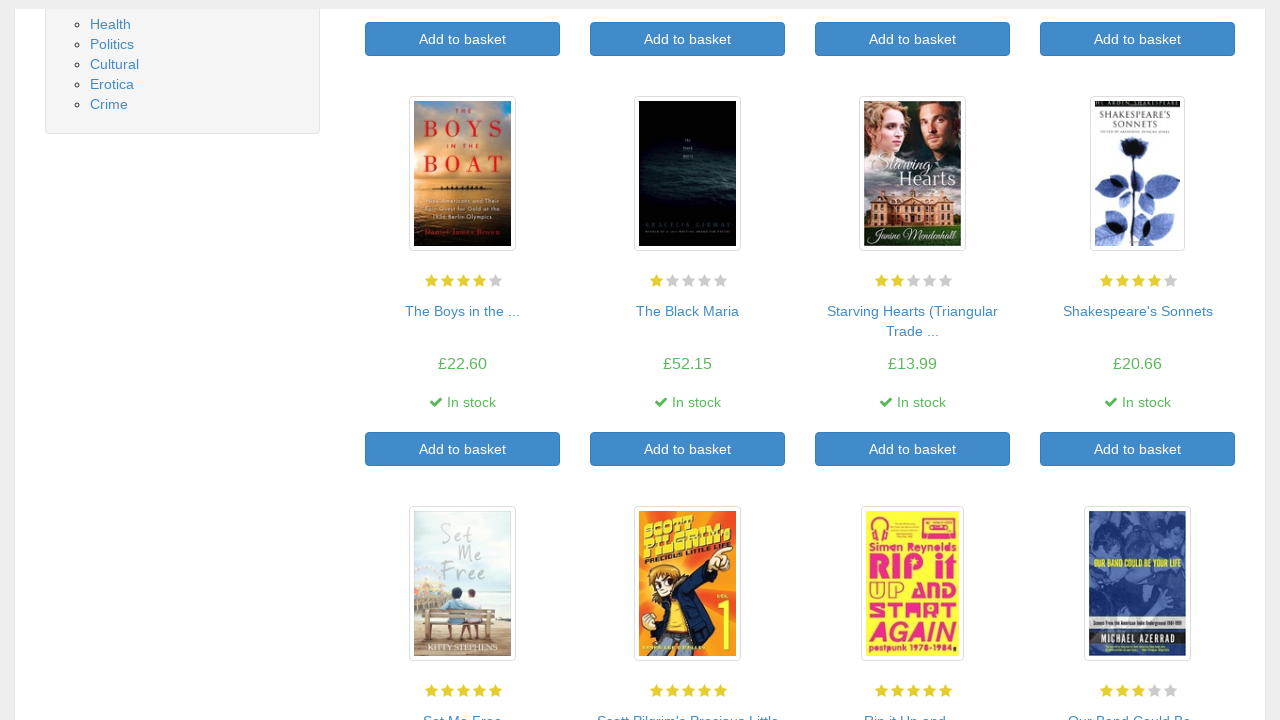

Waited 300ms for page to settle after scrolling
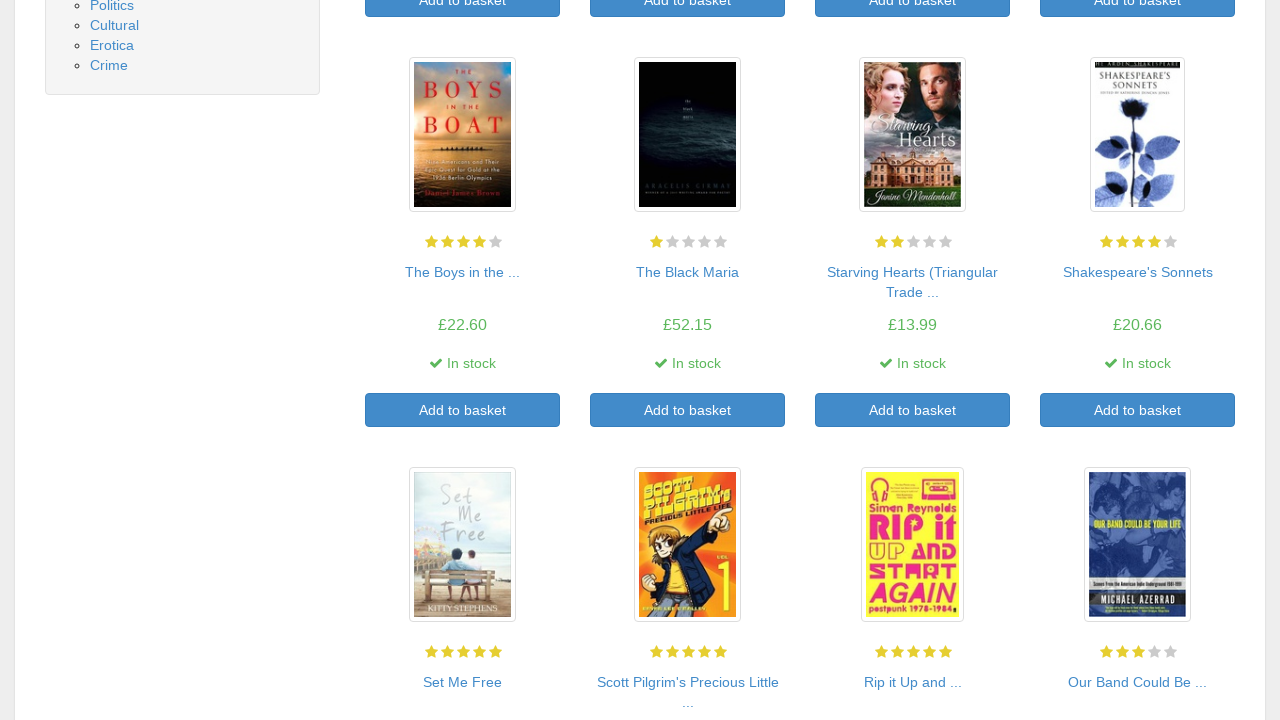

Pressed ArrowDown key to scroll down the page
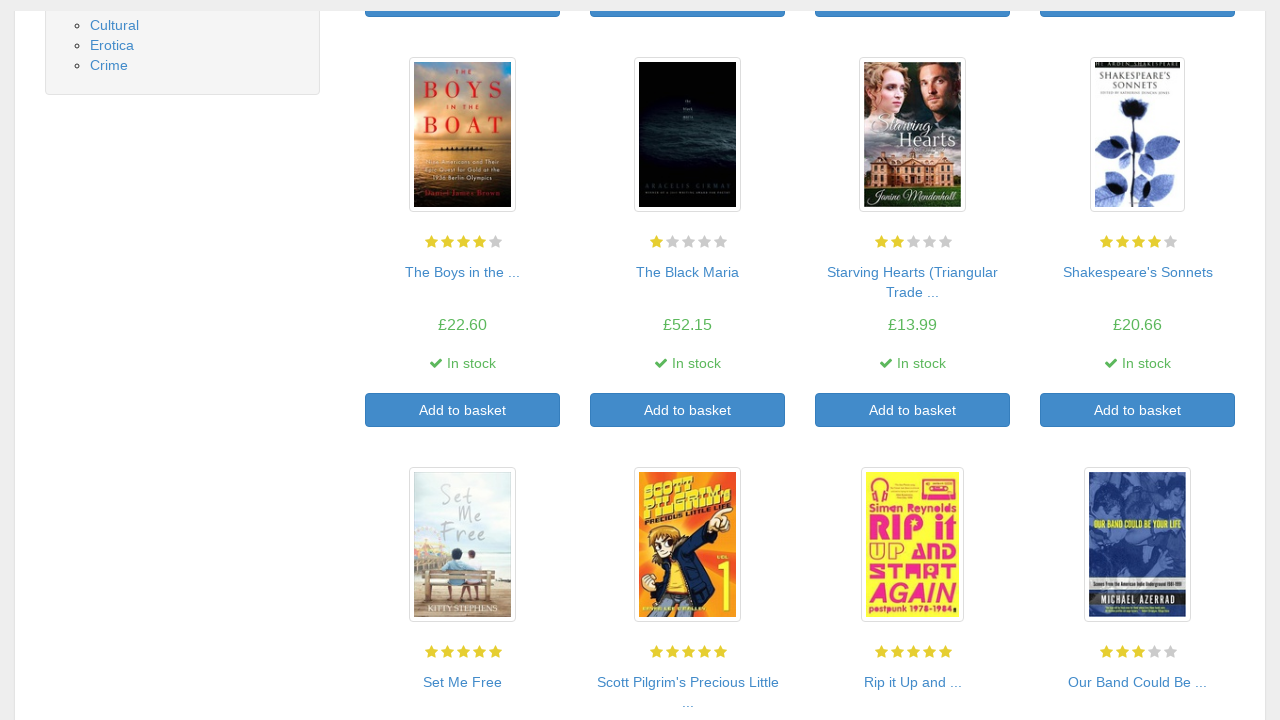

Waited 300ms for page to settle after scrolling
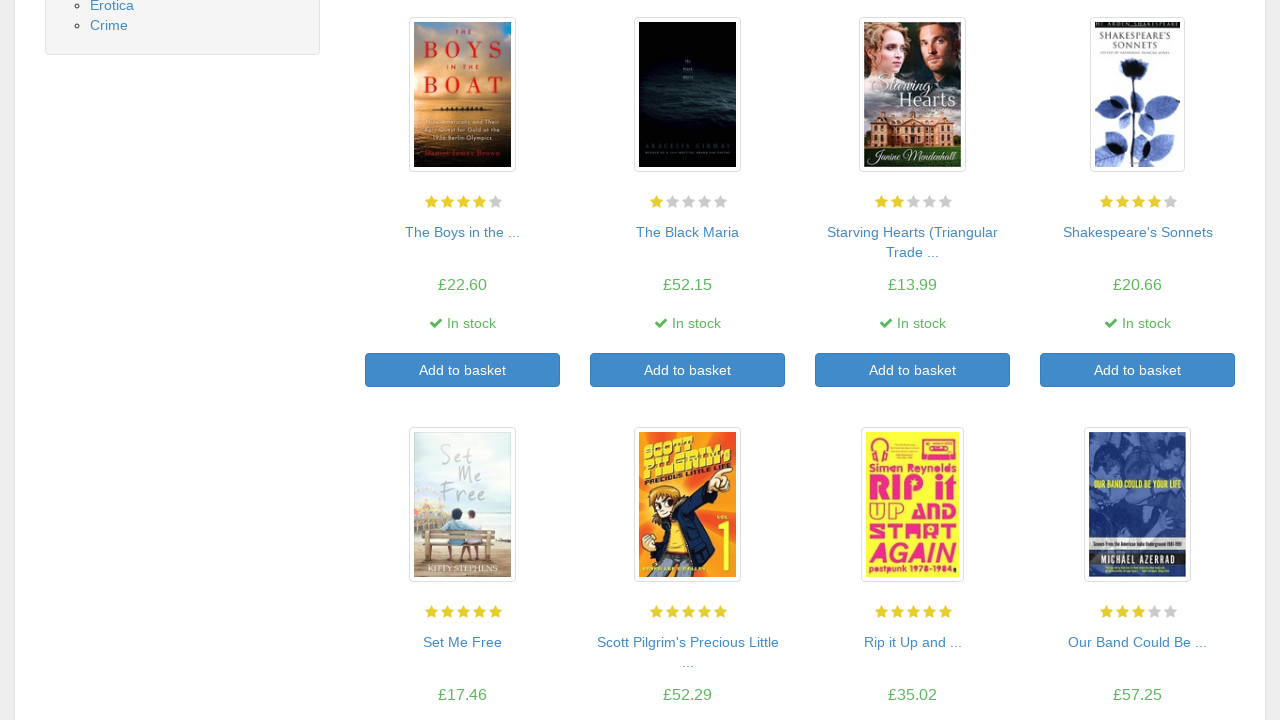

Pressed ArrowDown key to scroll down the page
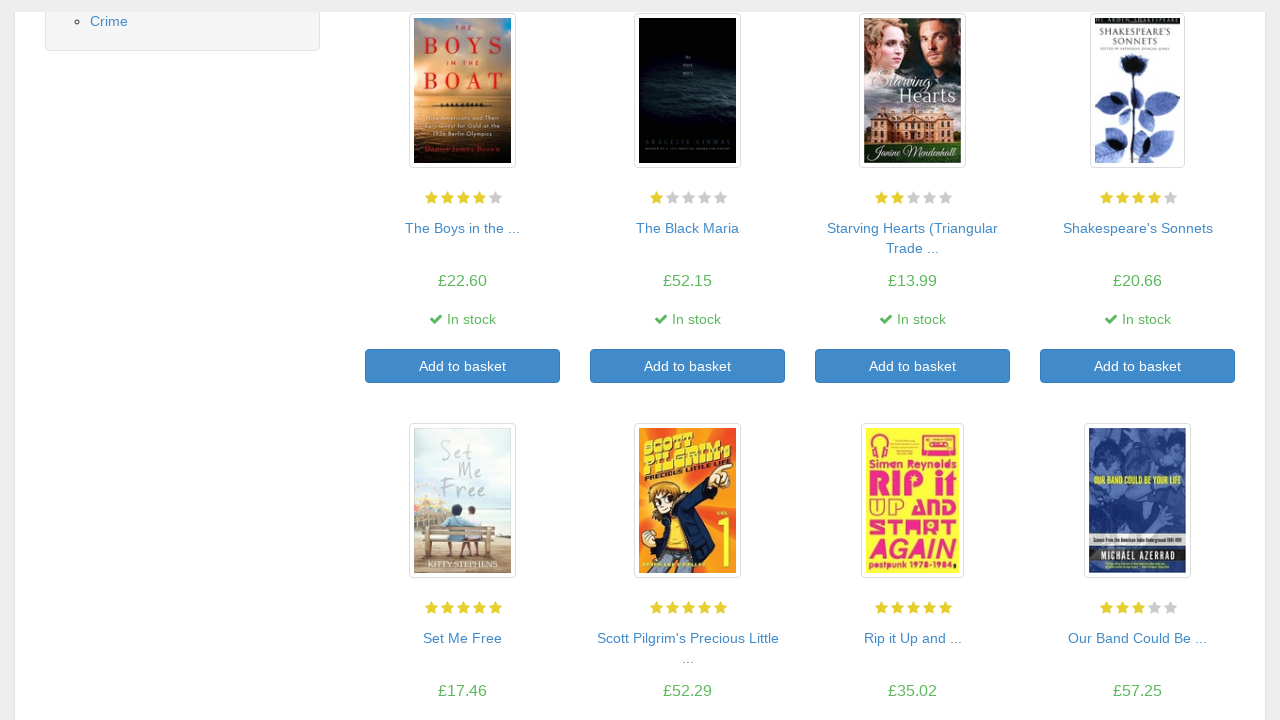

Waited 300ms for page to settle after scrolling
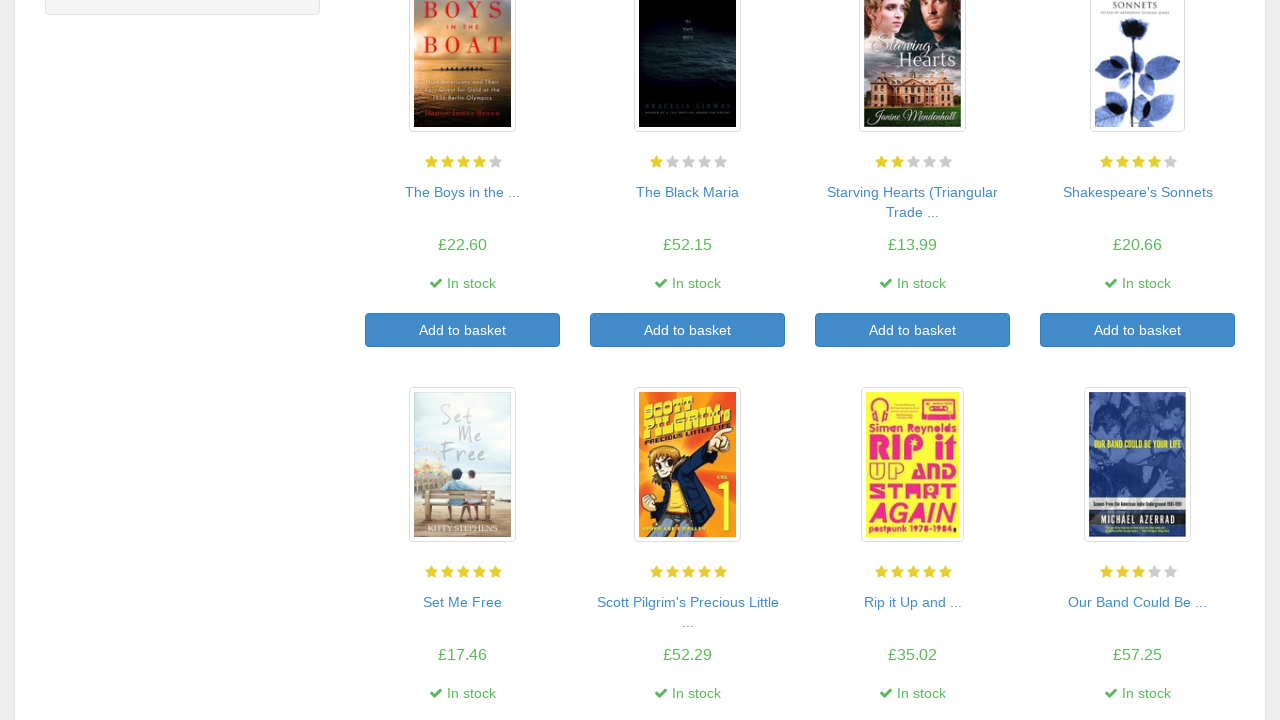

Pressed ArrowDown key to scroll down the page
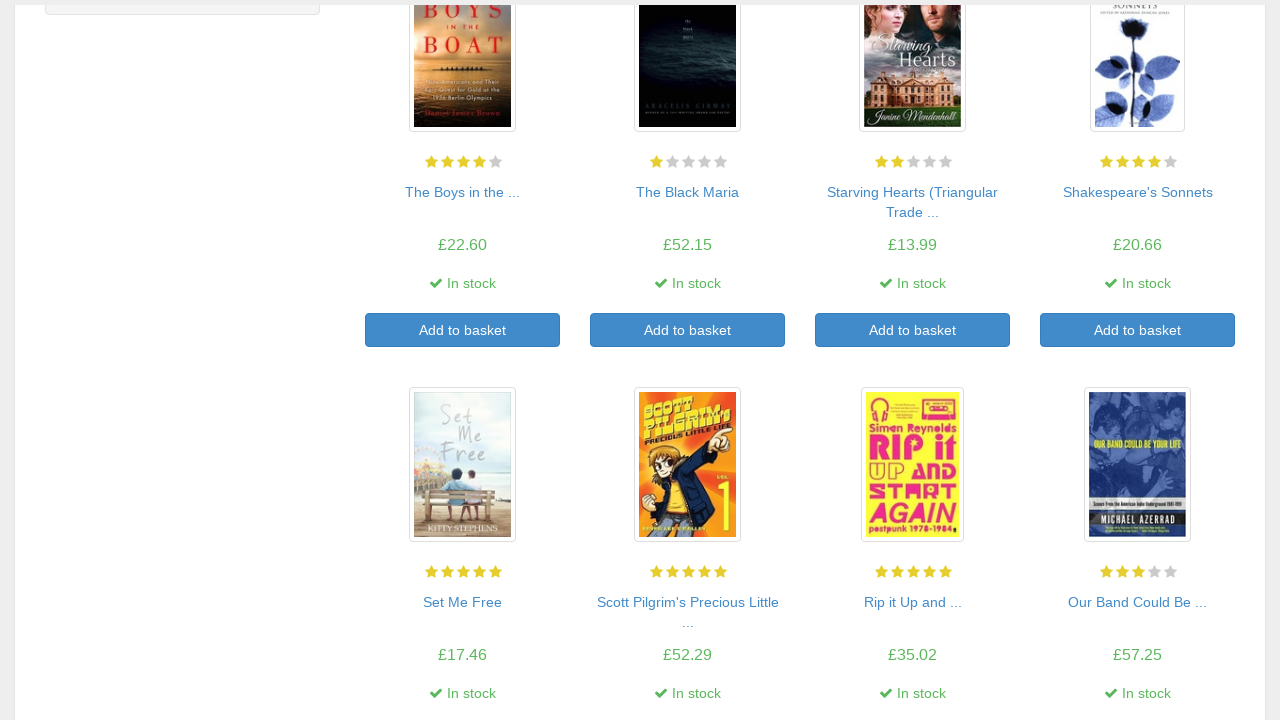

Waited 300ms for page to settle after scrolling
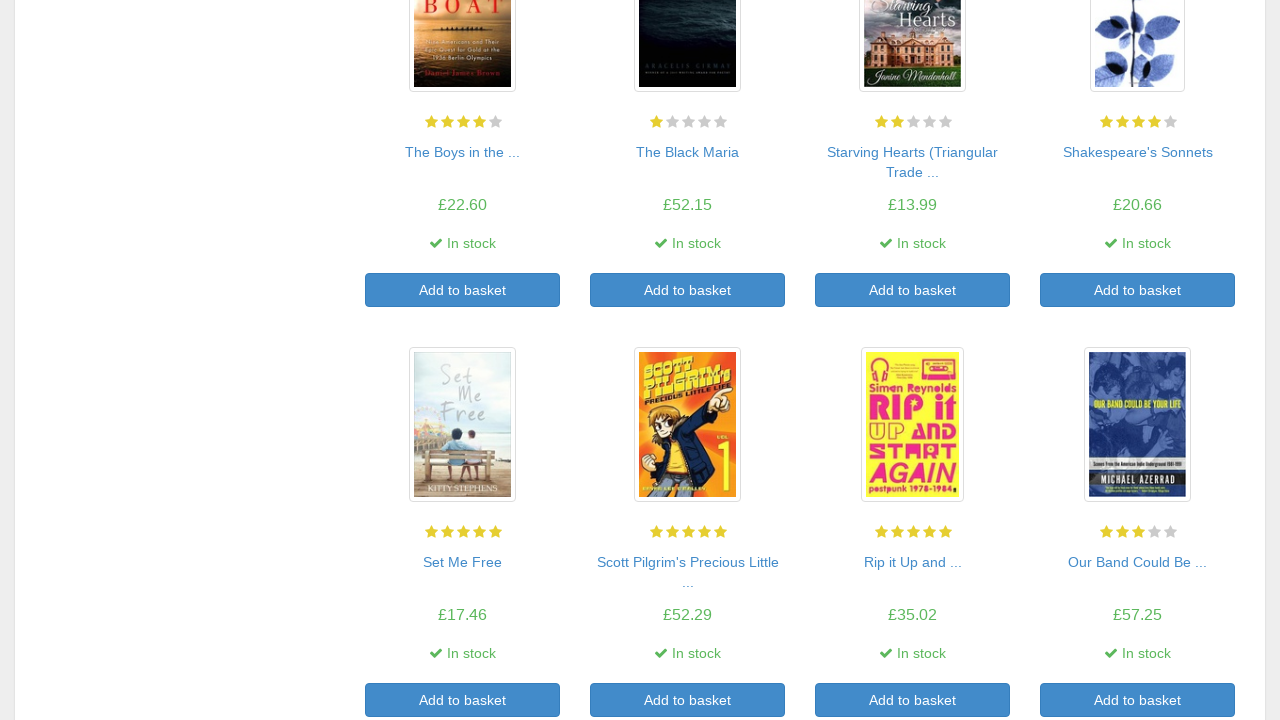

Pressed ArrowDown key to scroll down the page
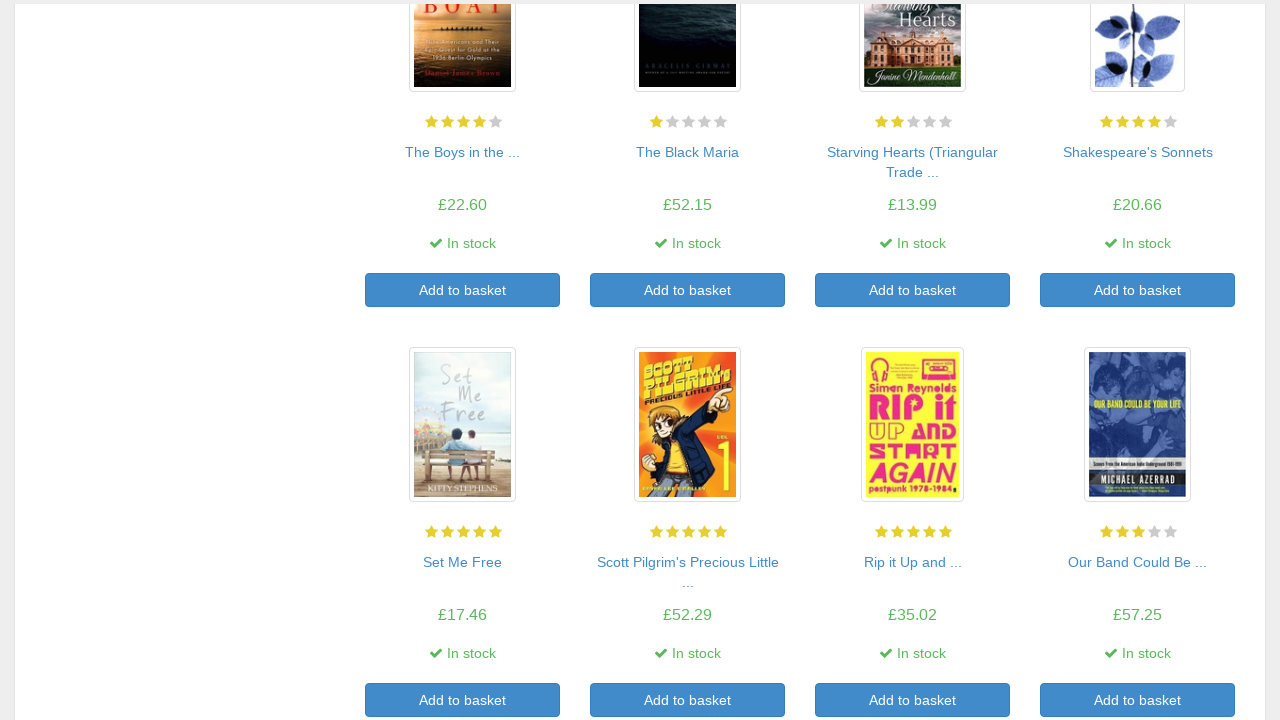

Waited 300ms for page to settle after scrolling
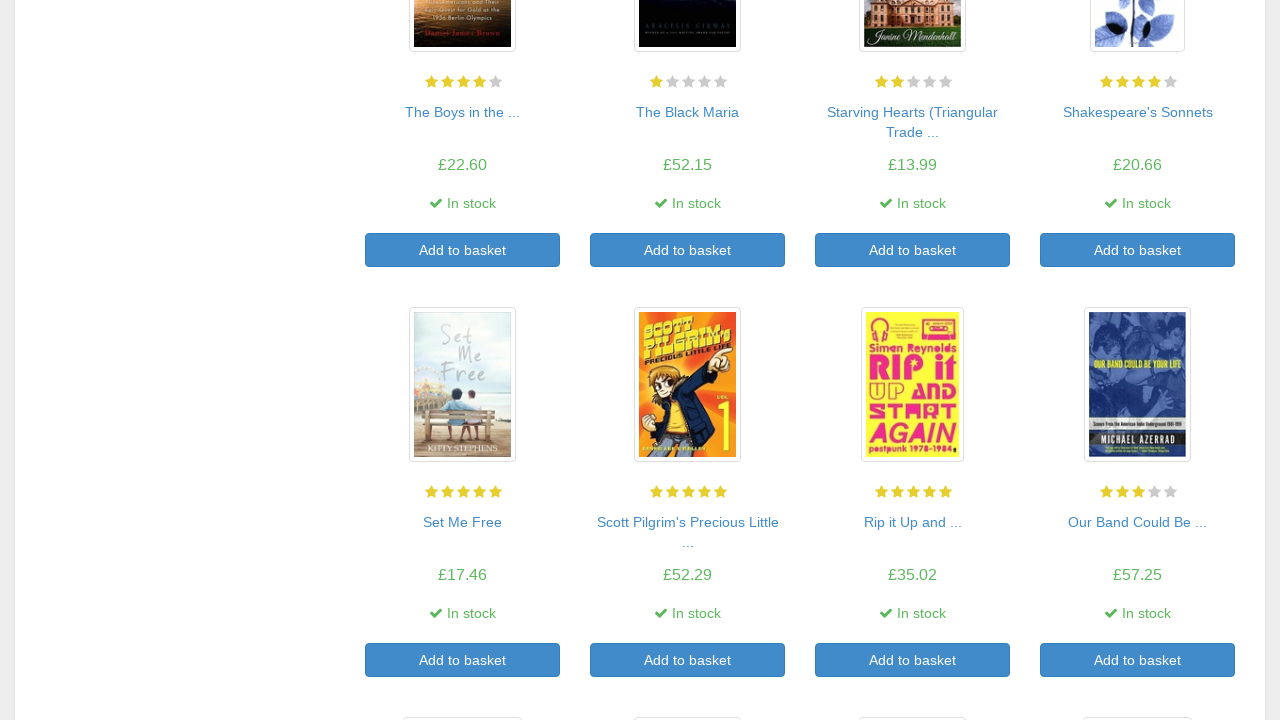

Pressed ArrowDown key to scroll down the page
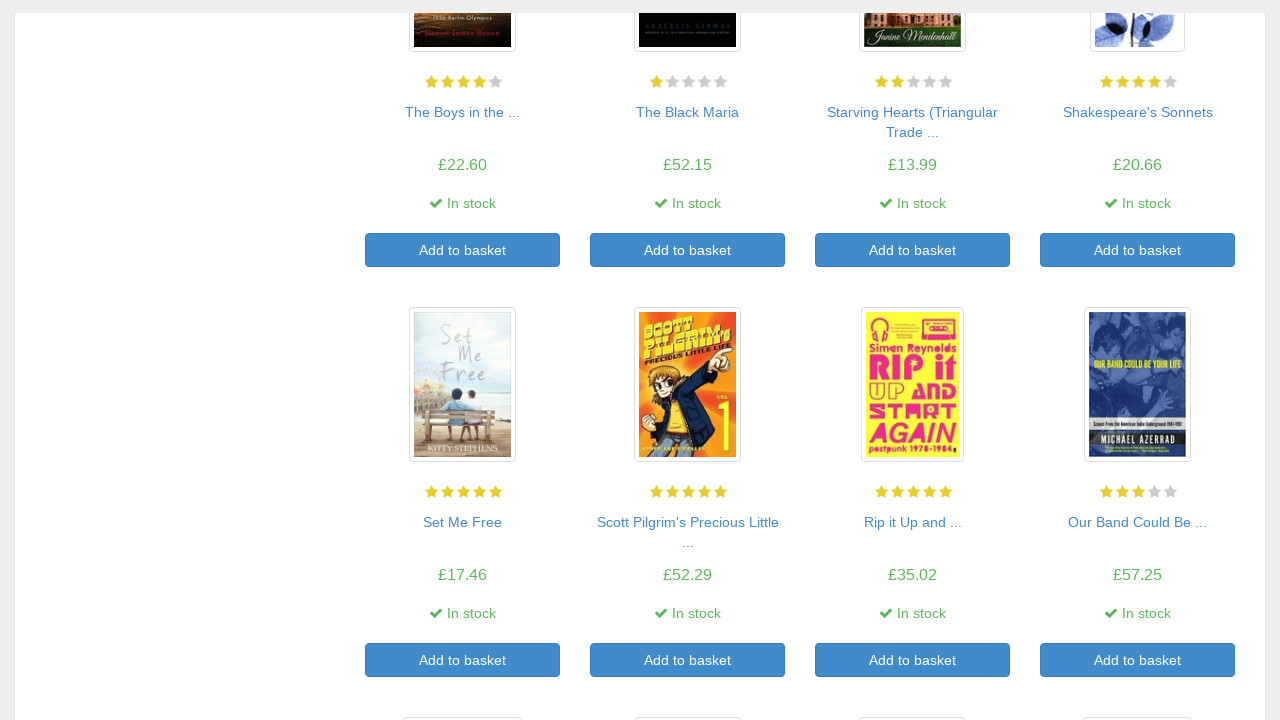

Waited 300ms for page to settle after scrolling
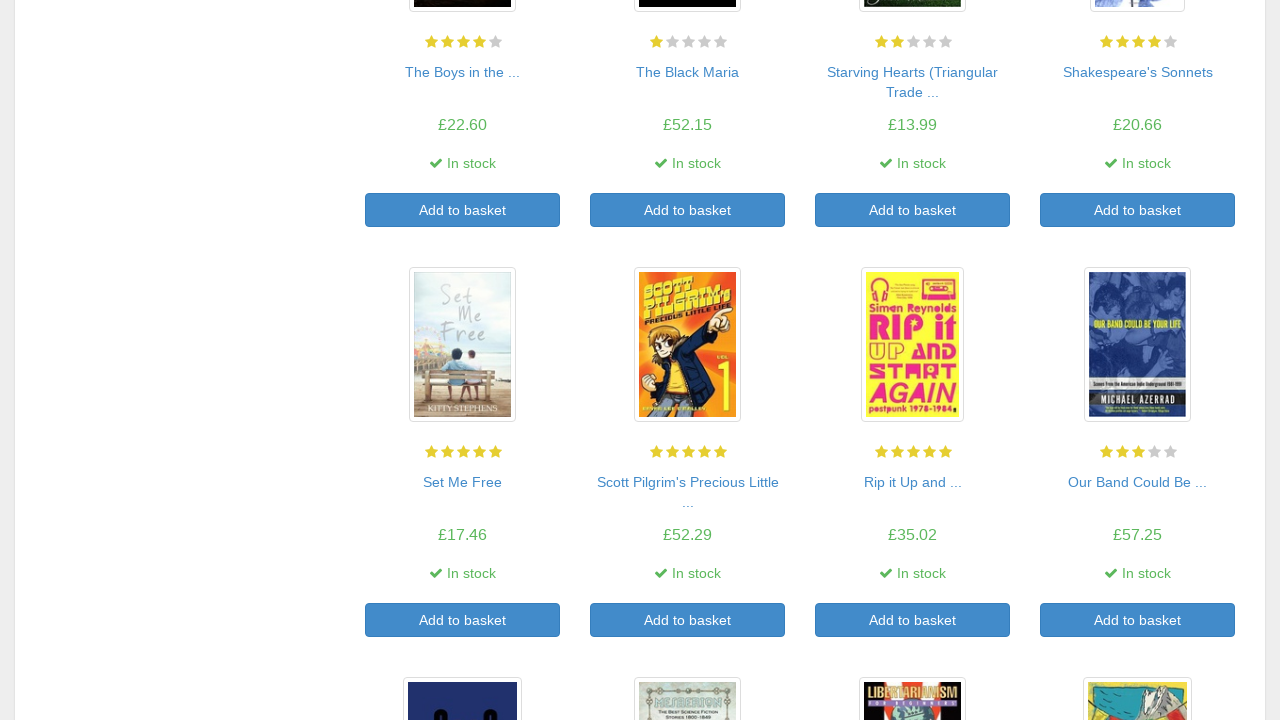

Pressed ArrowDown key to scroll down the page
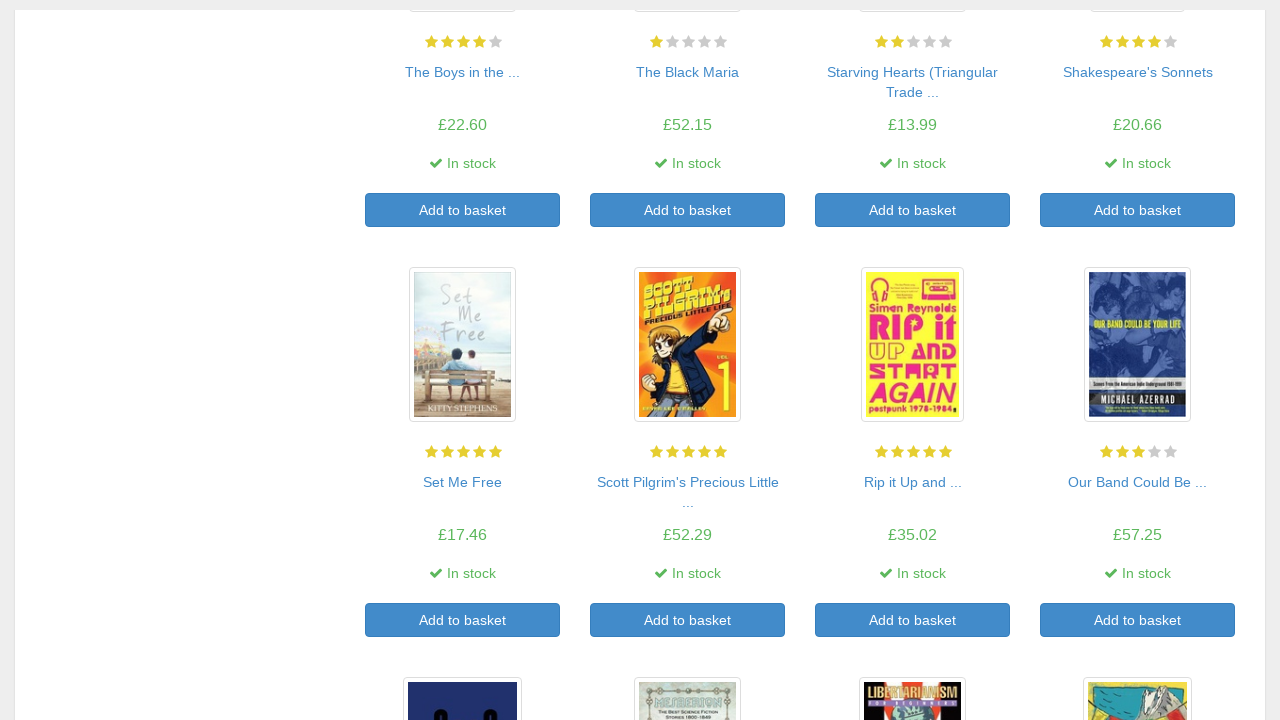

Waited 300ms for page to settle after scrolling
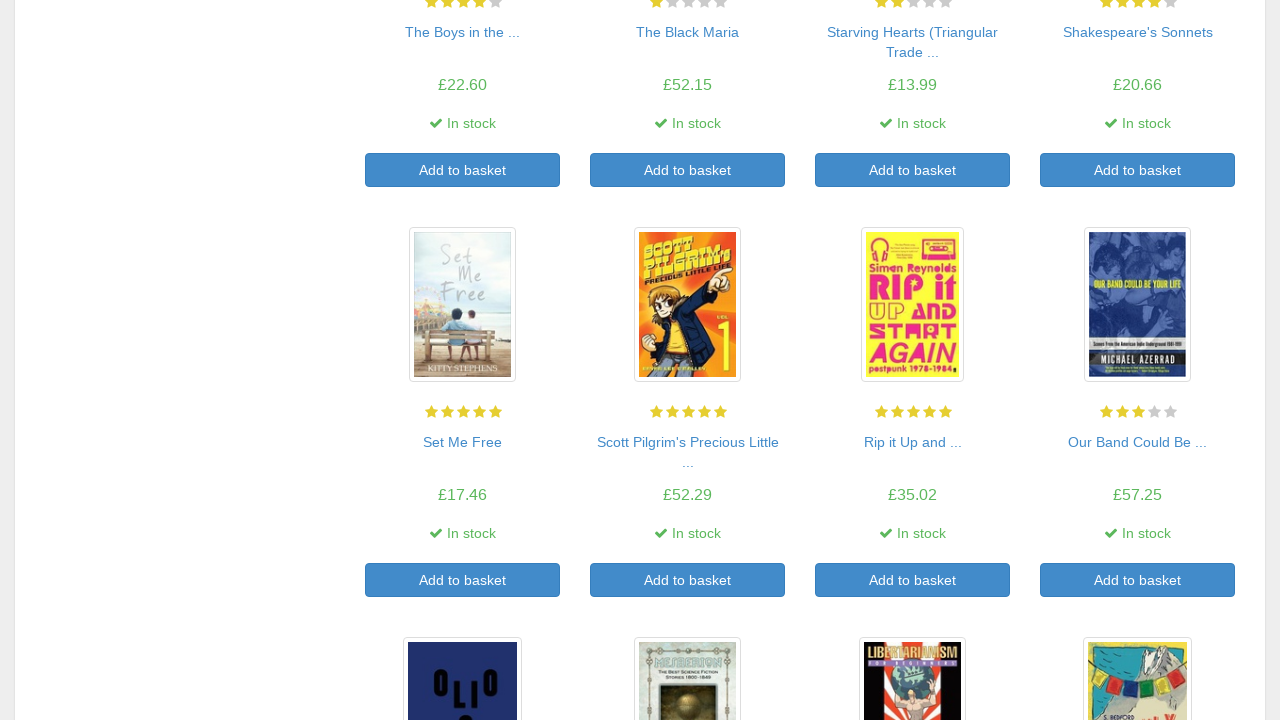

Pressed ArrowDown key to scroll down the page
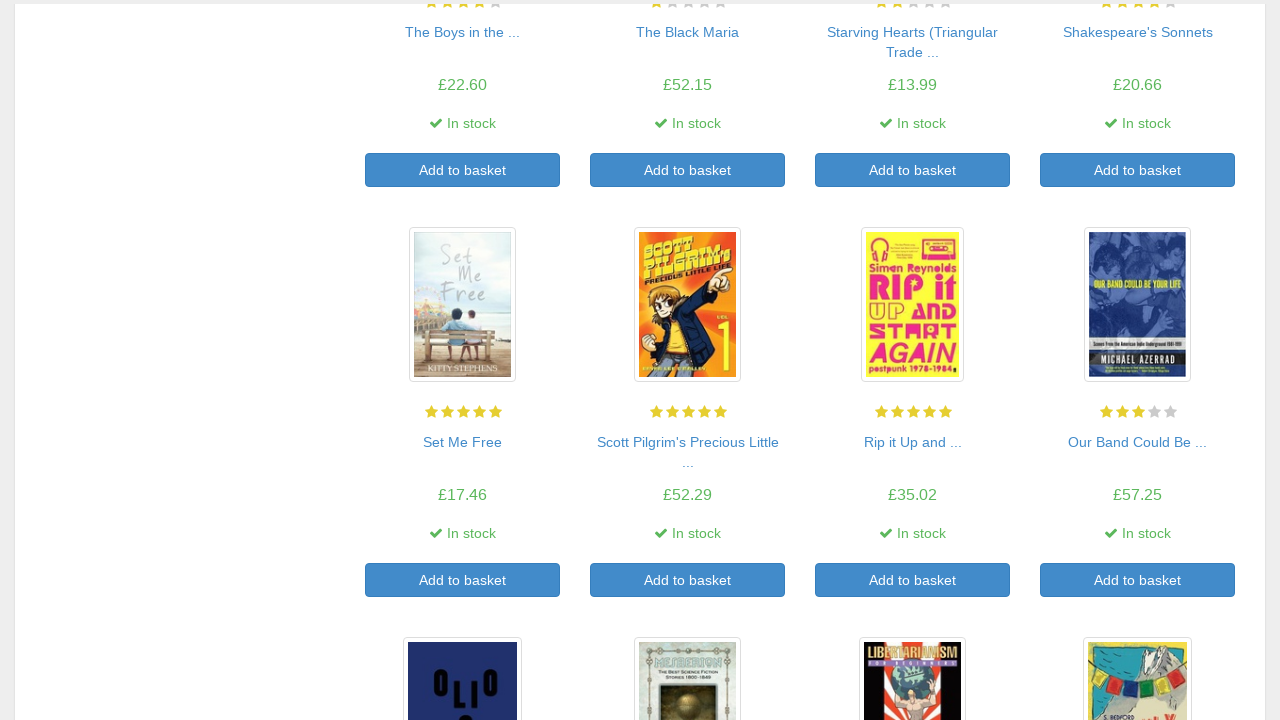

Waited 300ms for page to settle after scrolling
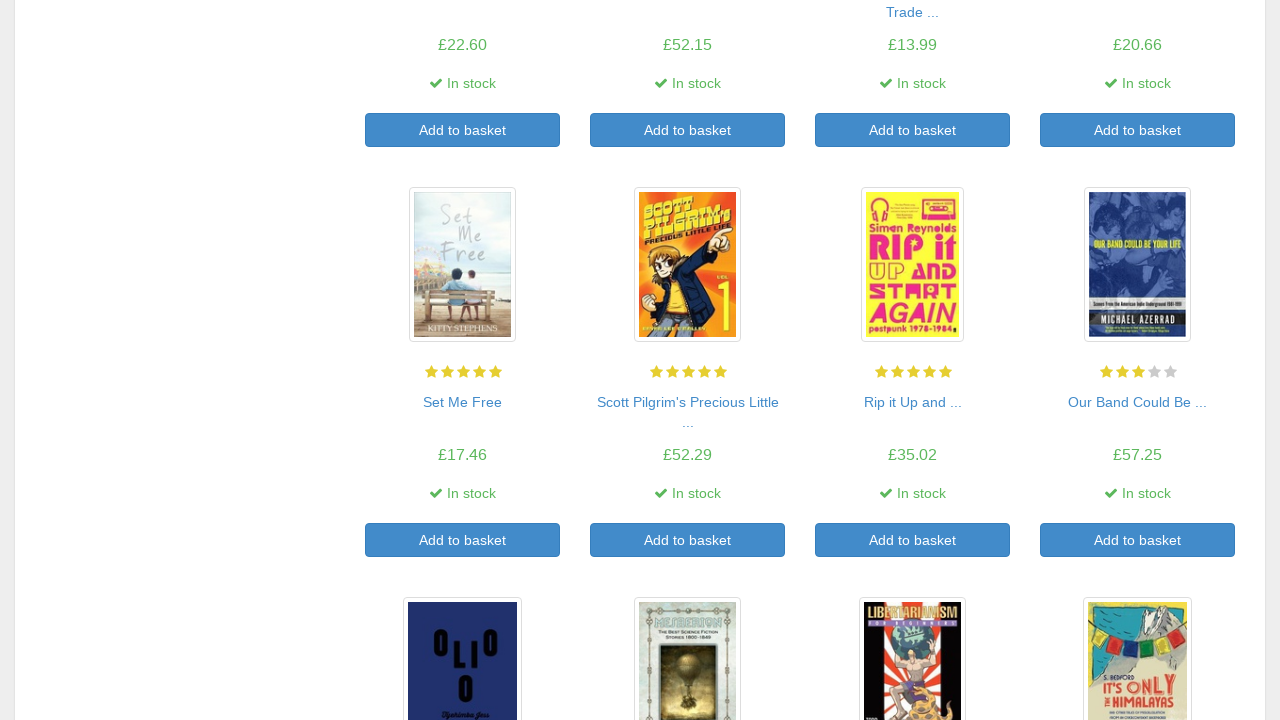

Pressed ArrowDown key to scroll down the page
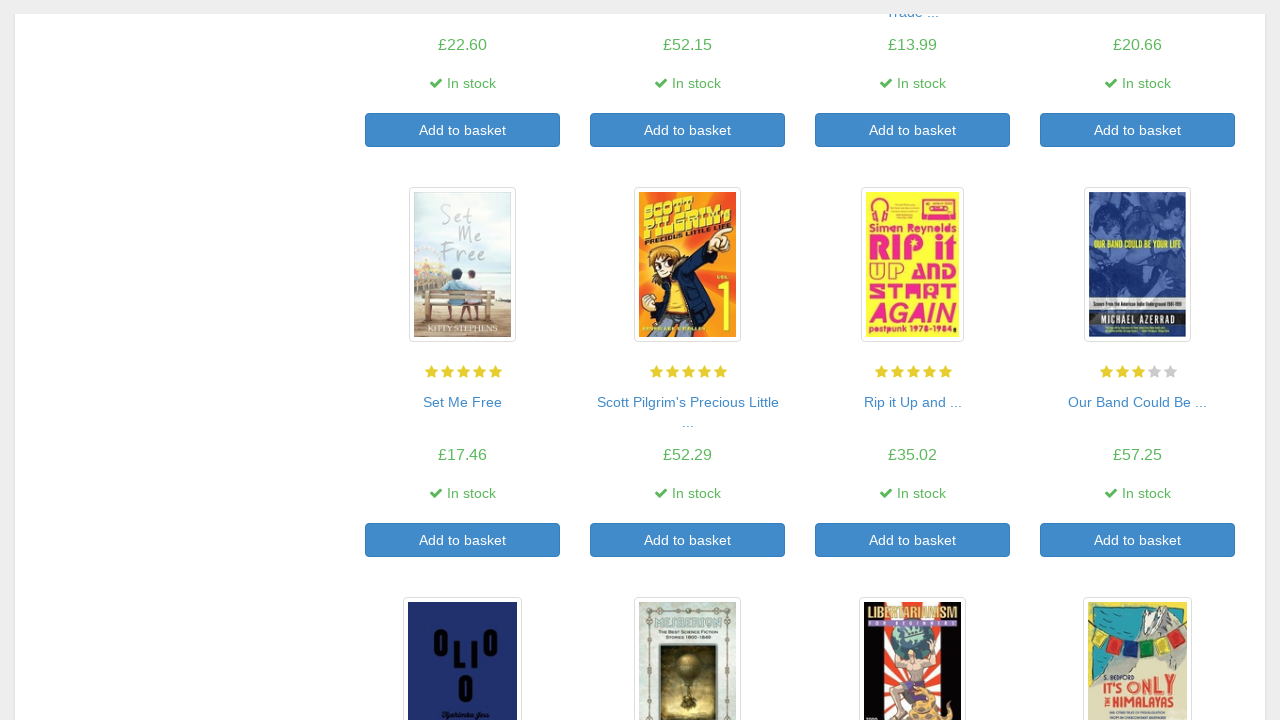

Waited 300ms for page to settle after scrolling
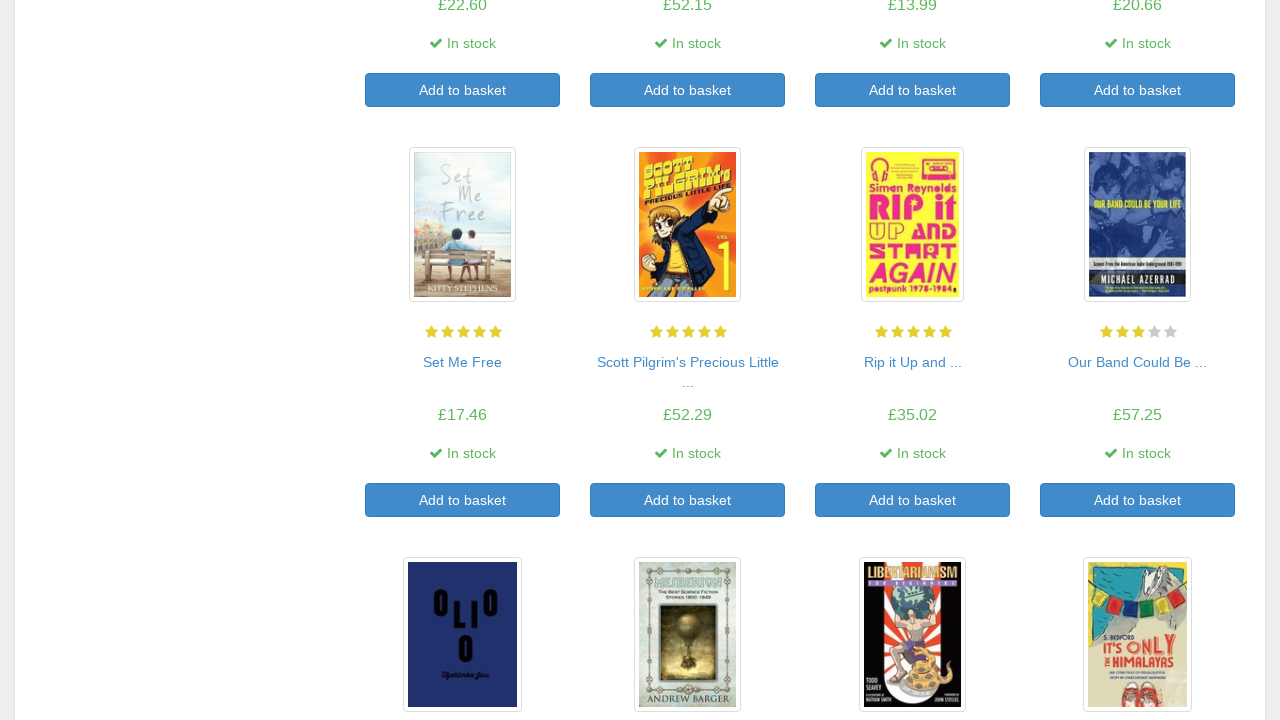

Pressed ArrowDown key to scroll down the page
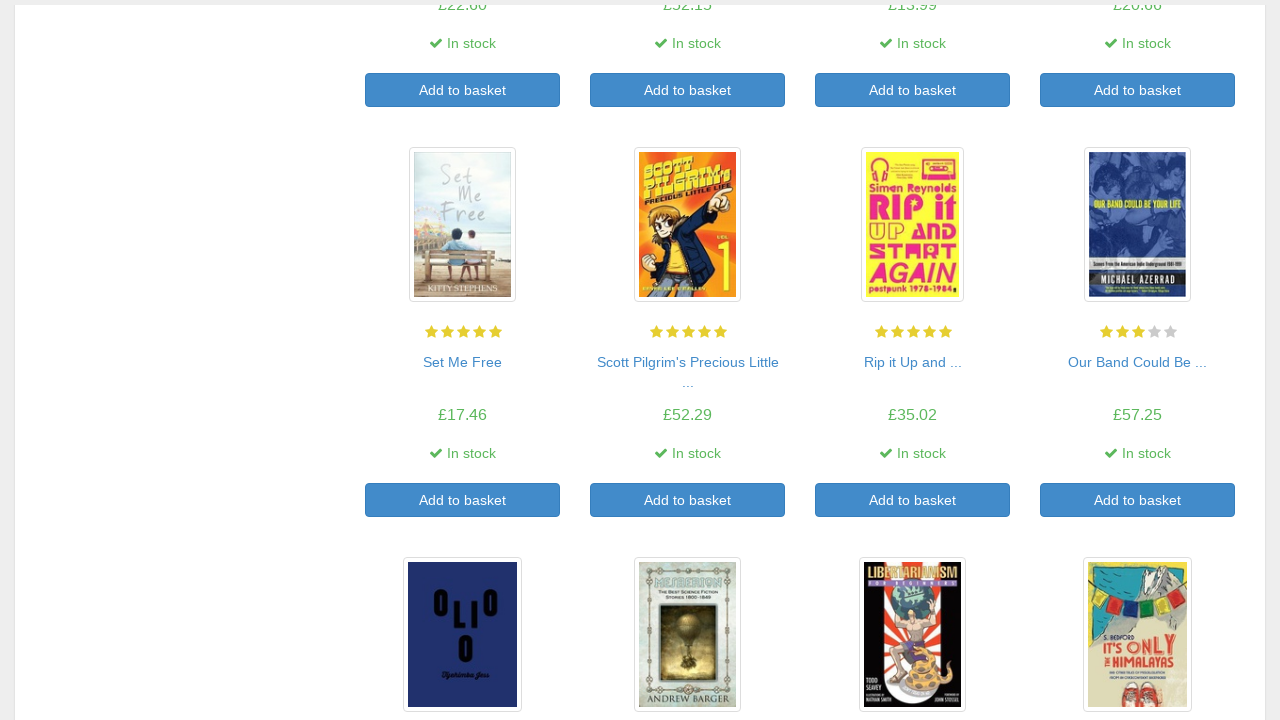

Waited 300ms for page to settle after scrolling
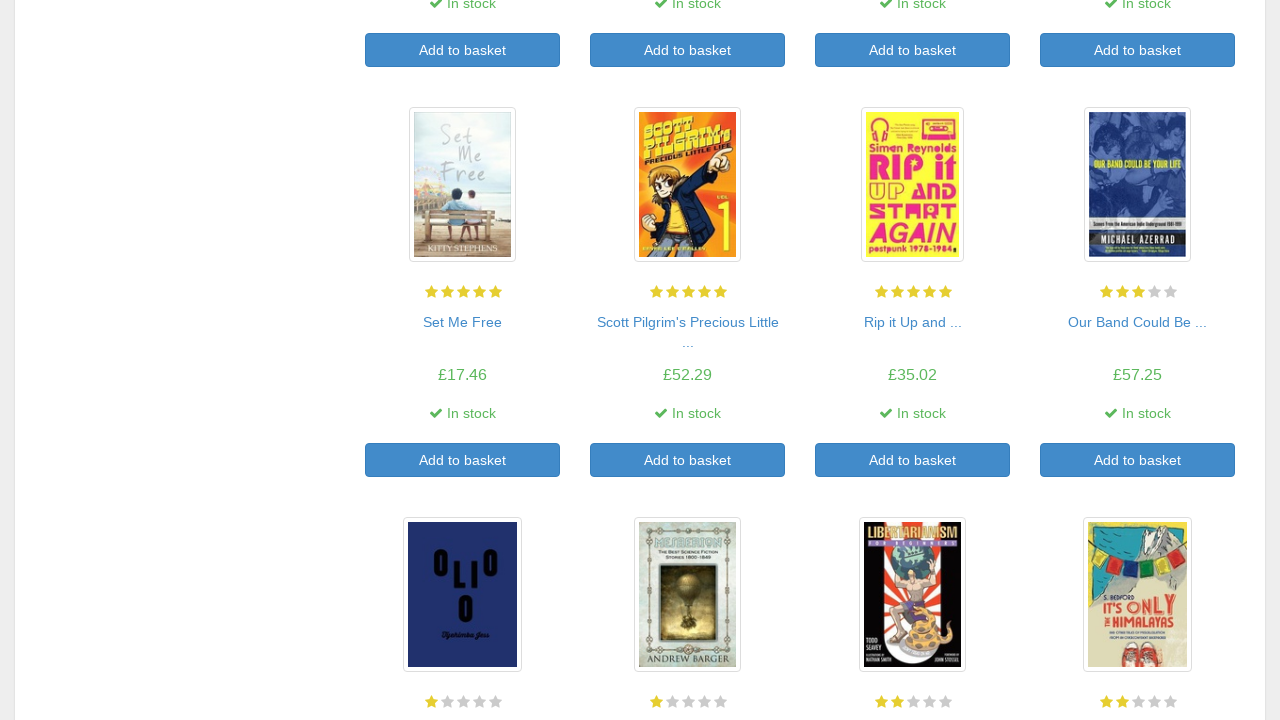

Pressed ArrowDown key to scroll down the page
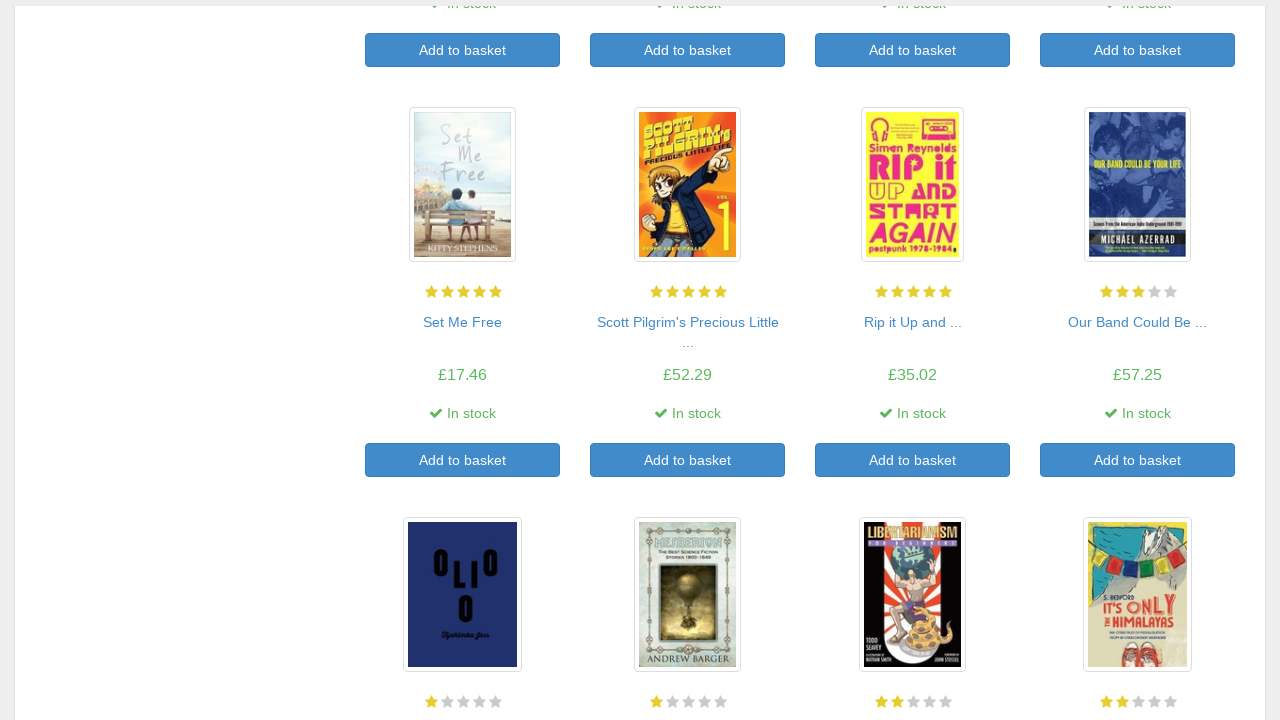

Waited 300ms for page to settle after scrolling
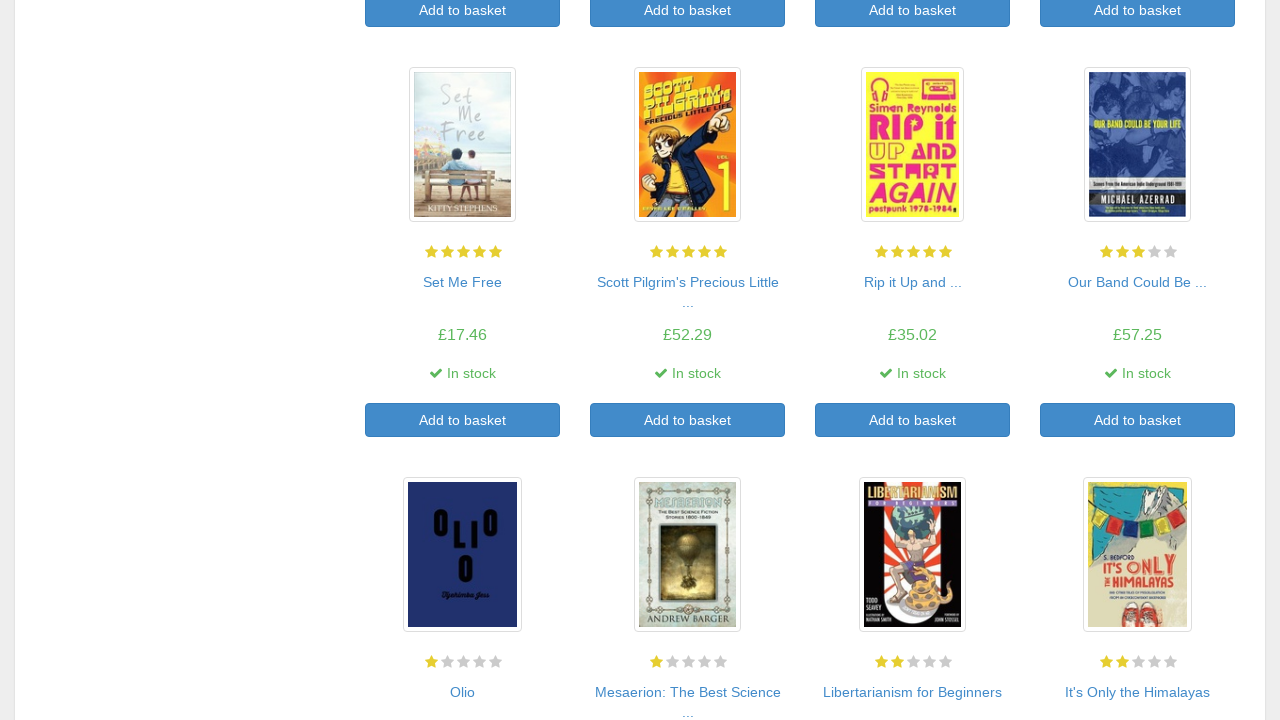

Pressed ArrowDown key to scroll down the page
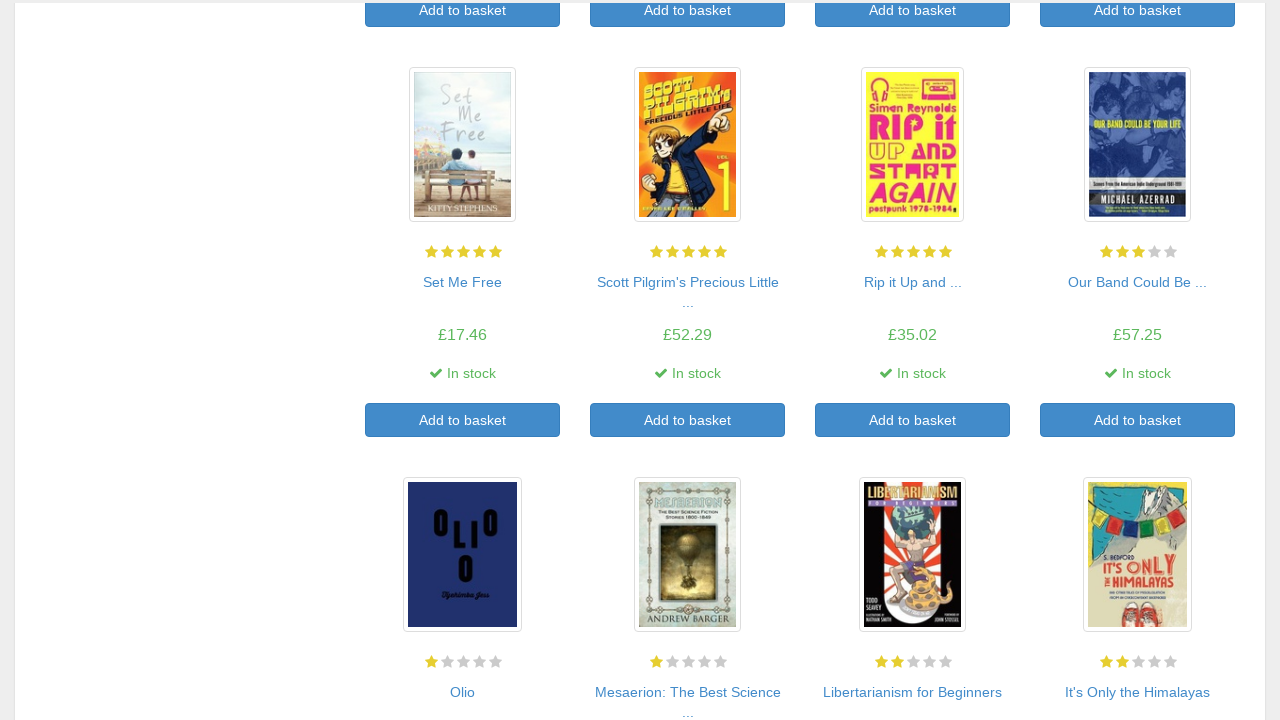

Waited 300ms for page to settle after scrolling
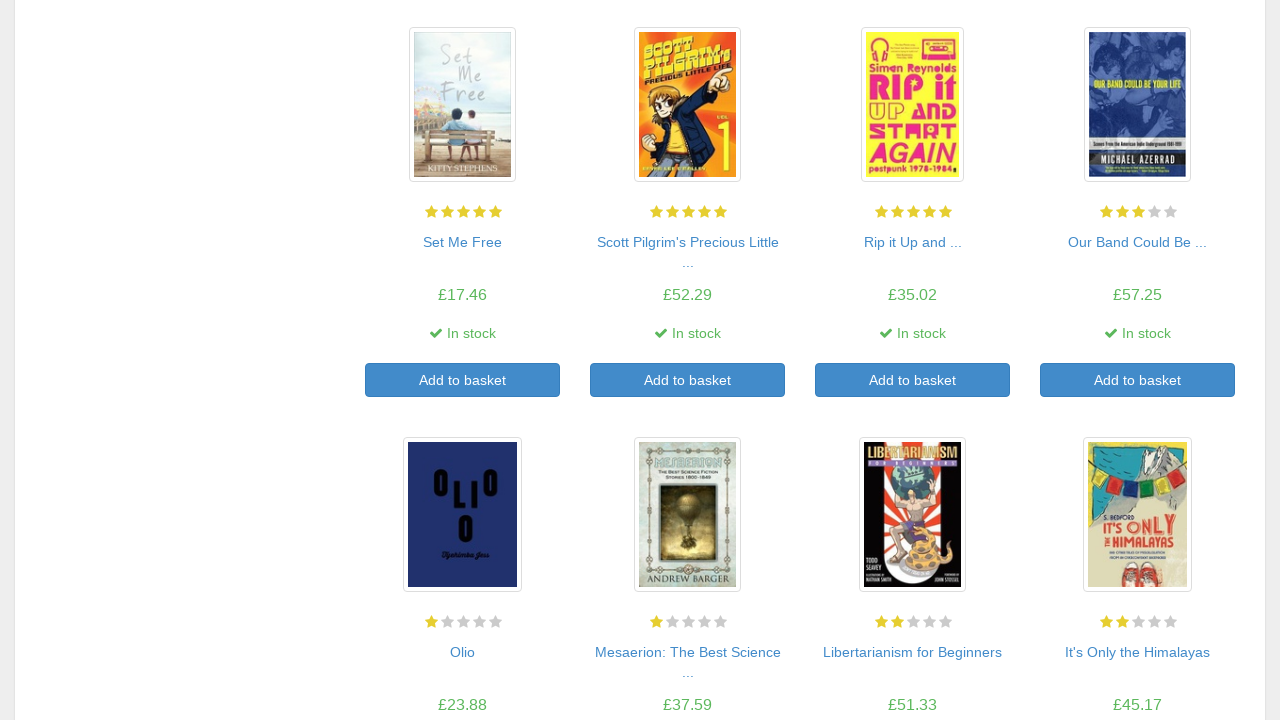

Pressed ArrowDown key to scroll down the page
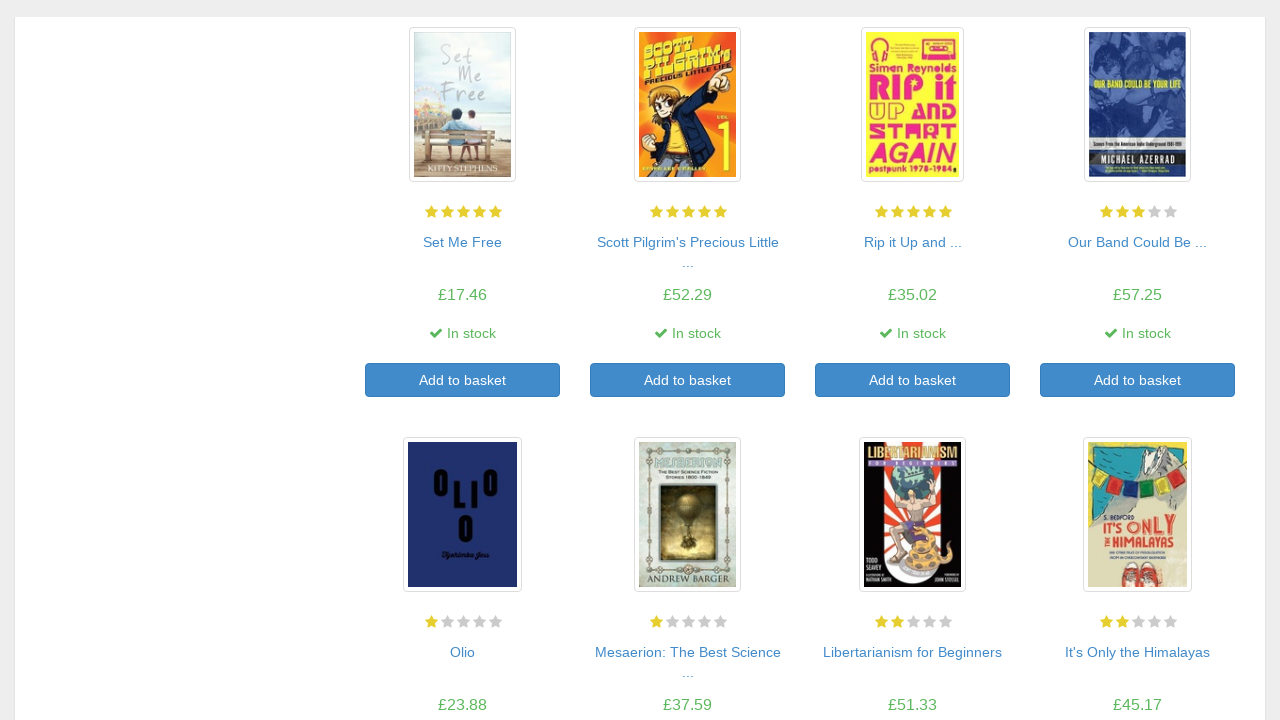

Waited 300ms for page to settle after scrolling
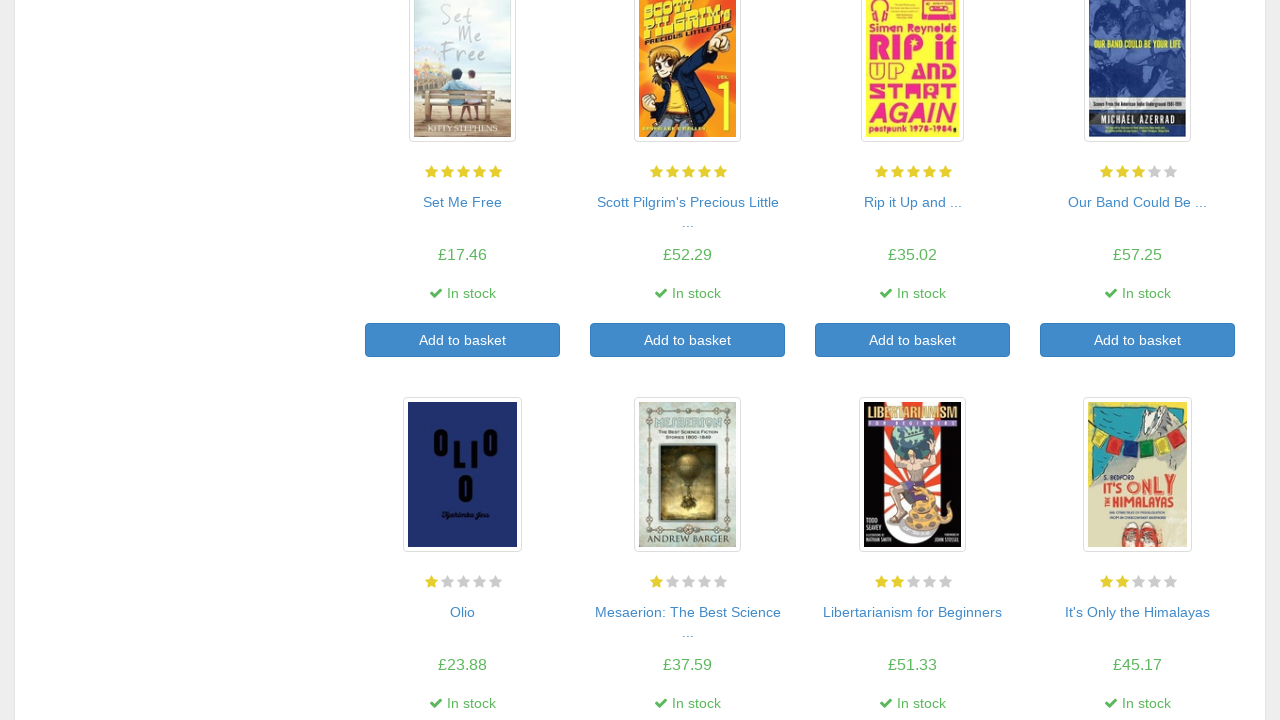

Pressed ArrowDown key to scroll down the page
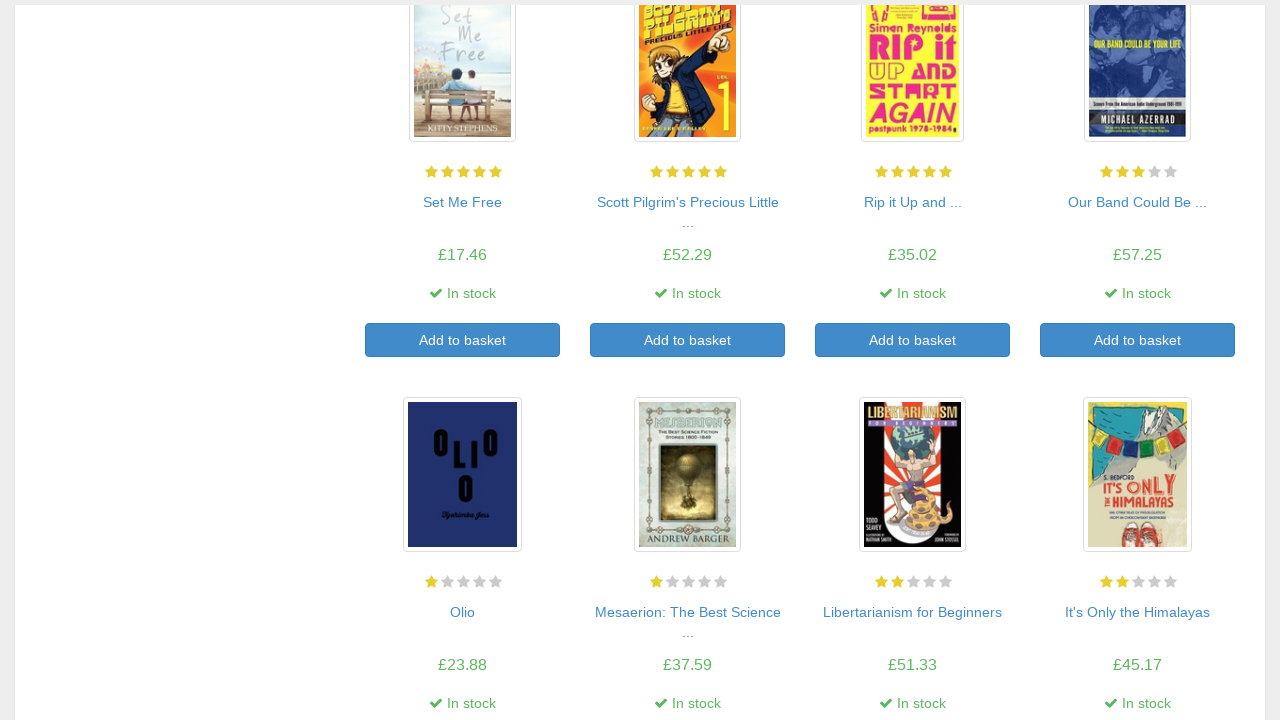

Waited 300ms for page to settle after scrolling
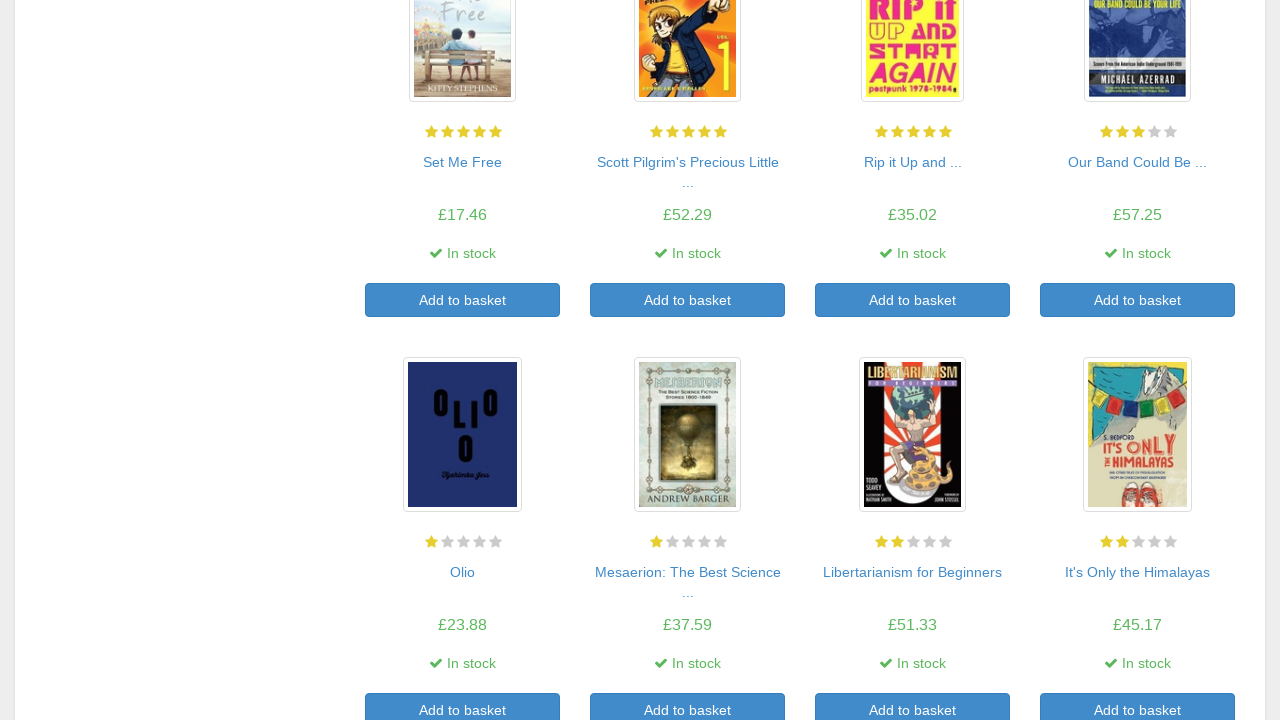

Pressed ArrowDown key to scroll down the page
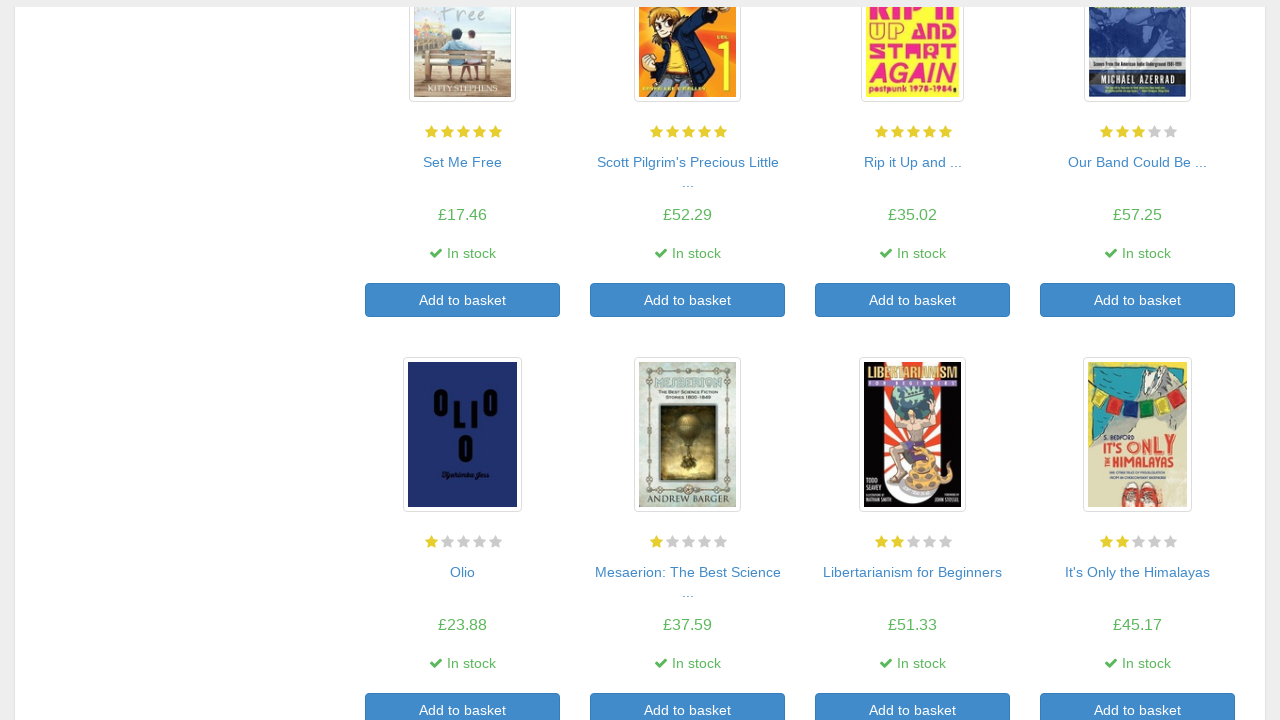

Waited 300ms for page to settle after scrolling
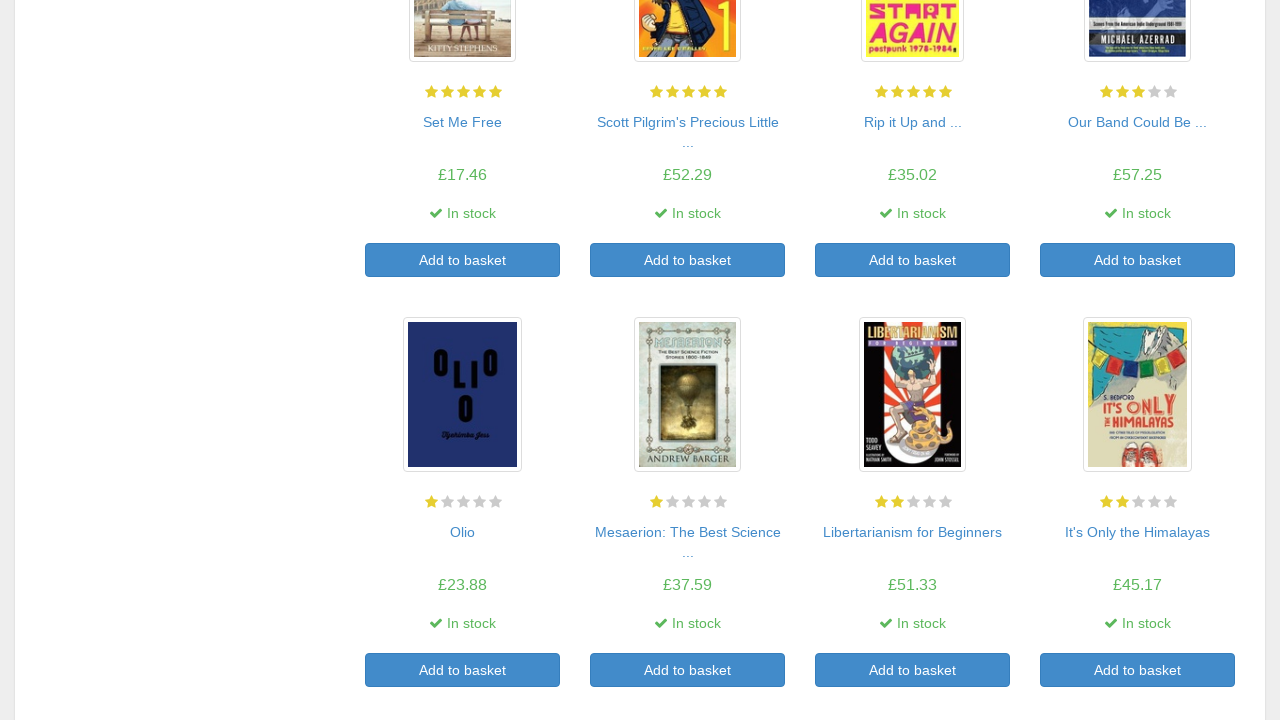

Pressed ArrowDown key to scroll down the page
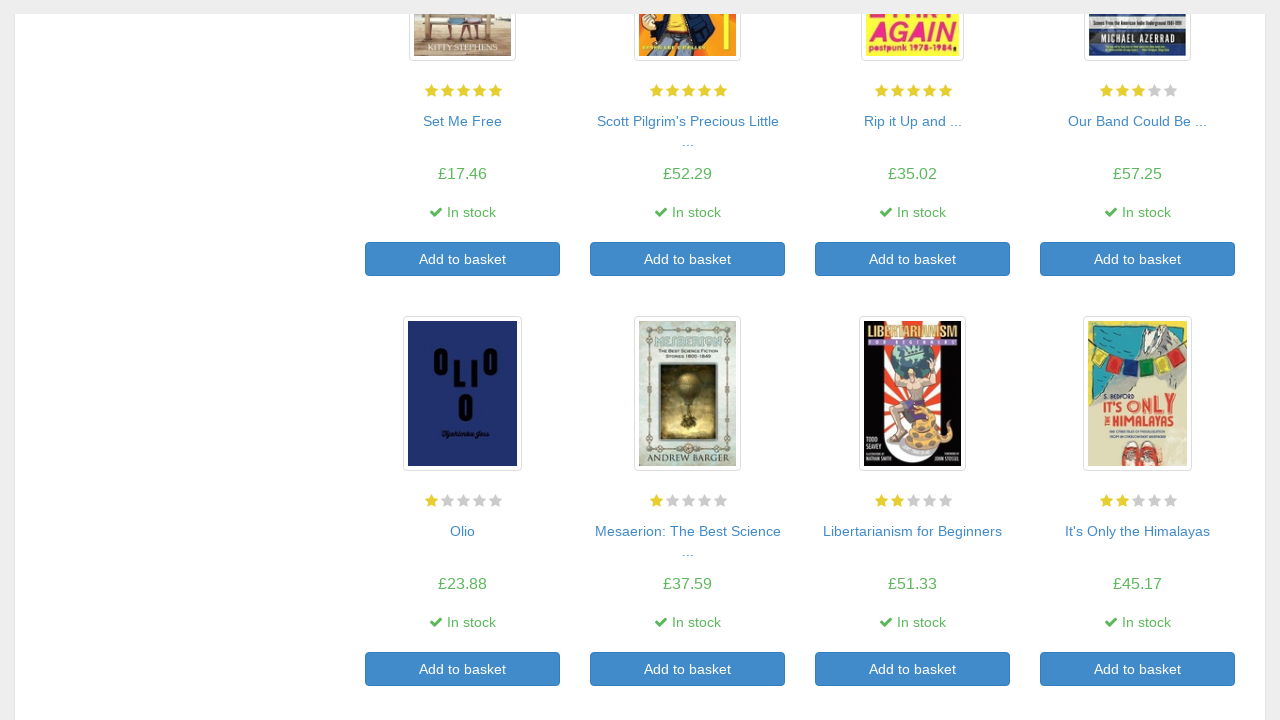

Waited 300ms for page to settle after scrolling
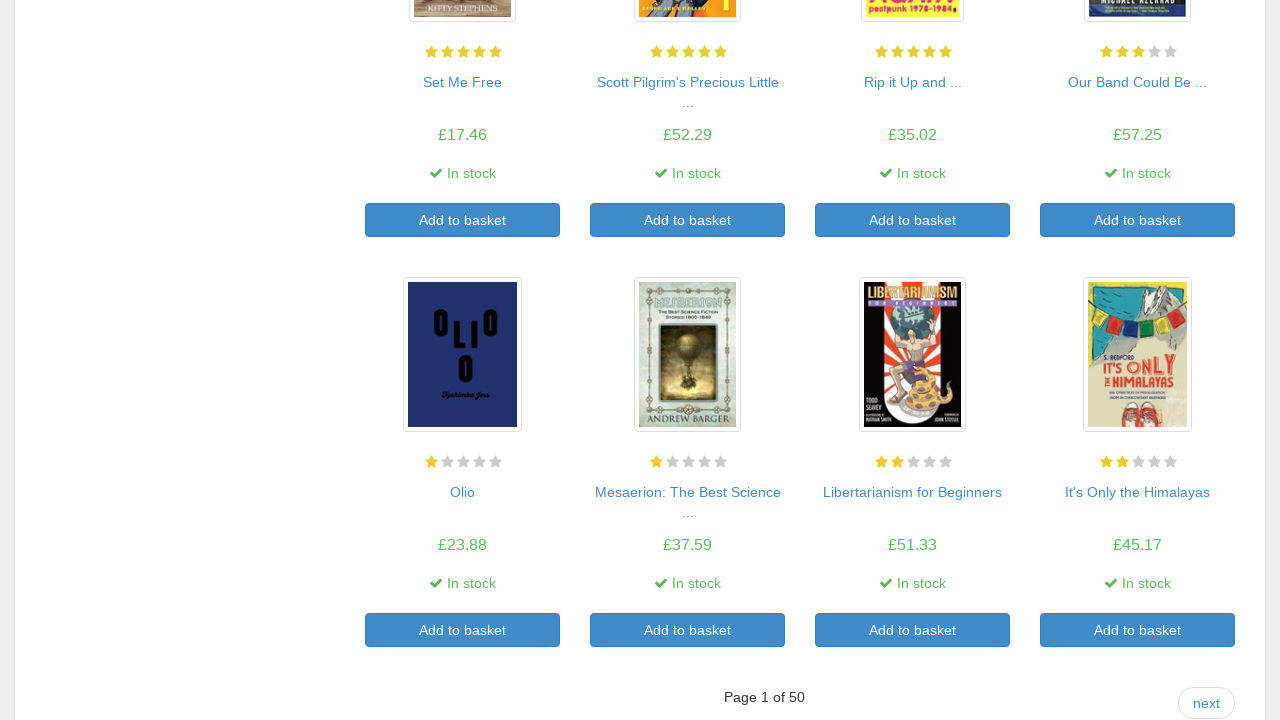

Pressed ArrowDown key to scroll down the page
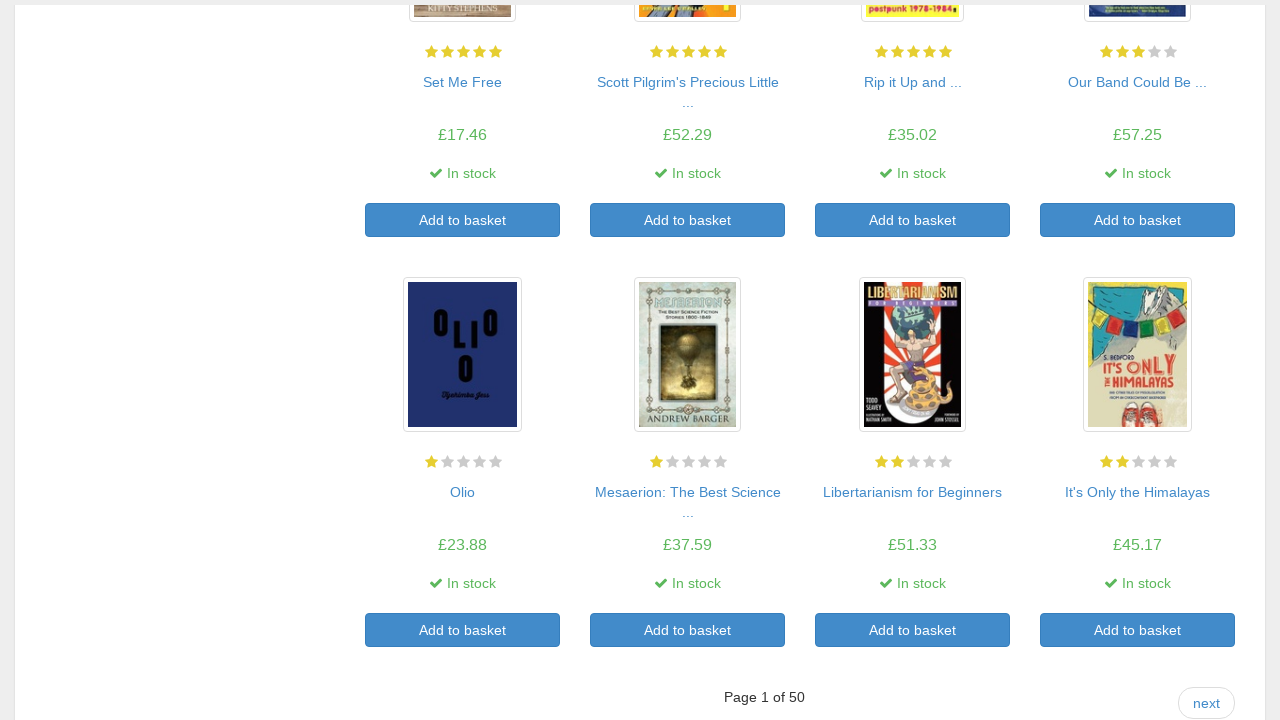

Waited 300ms for page to settle after scrolling
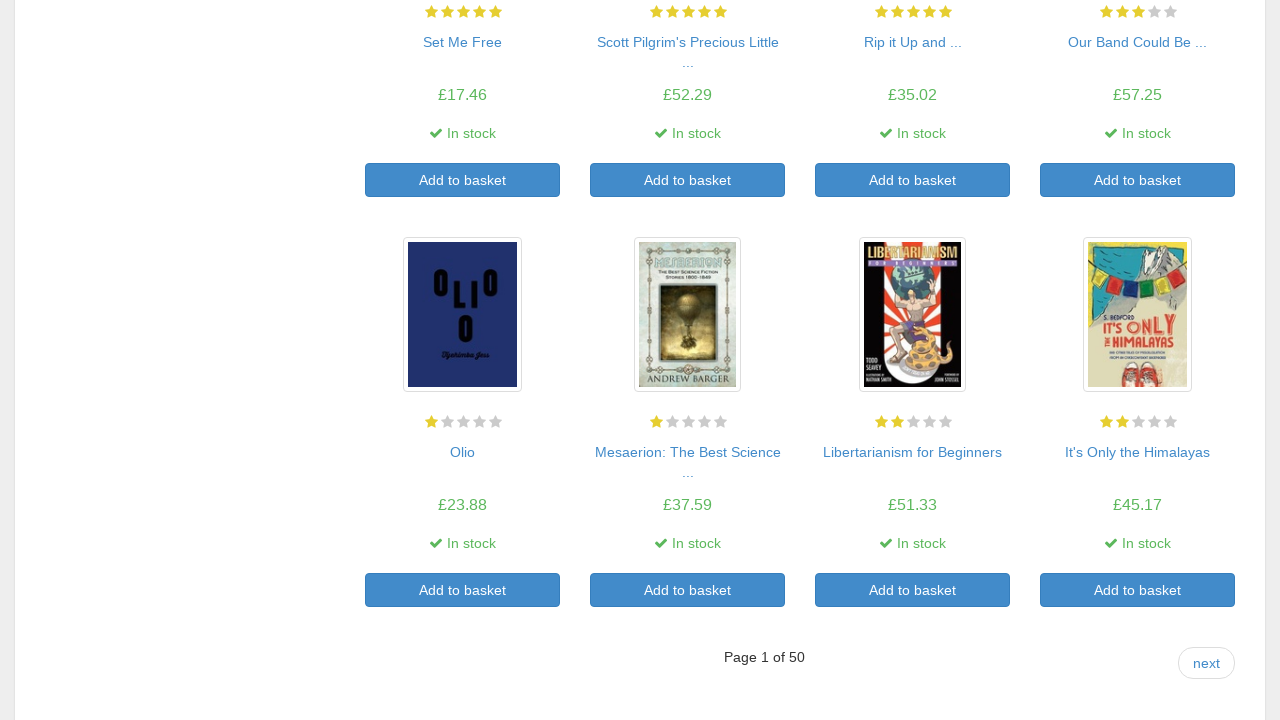

Pressed ArrowDown key to scroll down the page
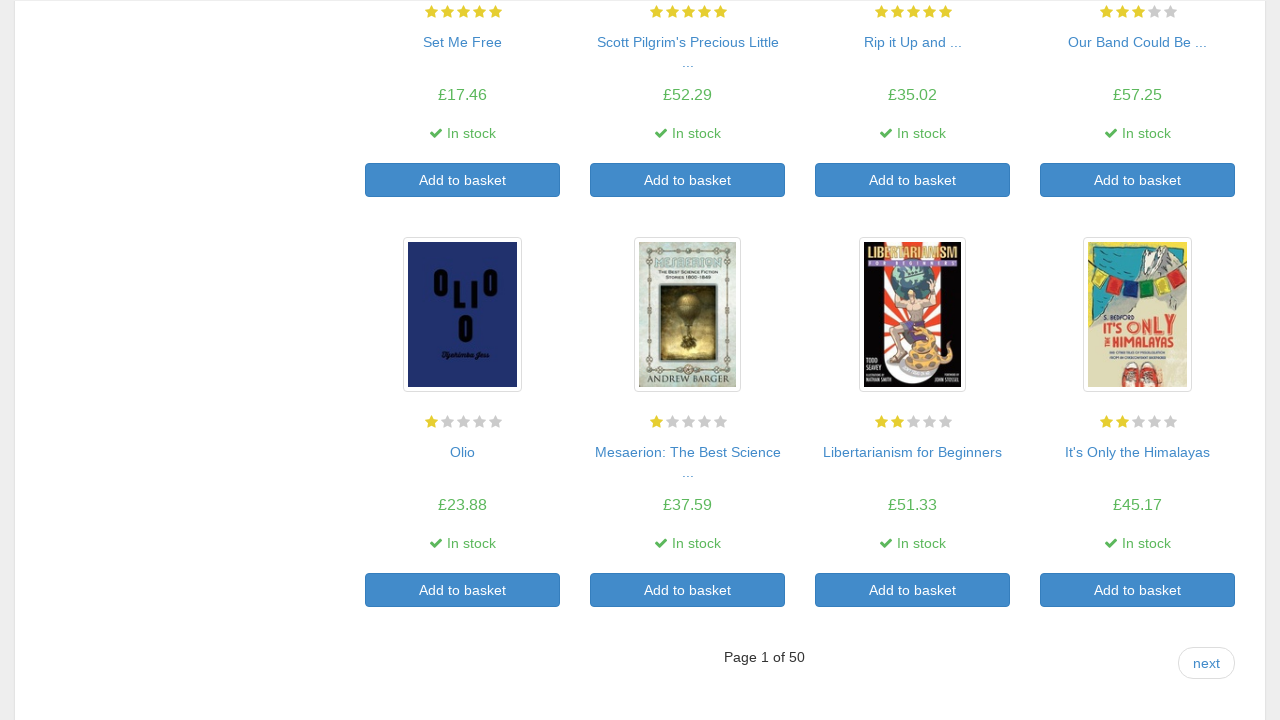

Waited 300ms for page to settle after scrolling
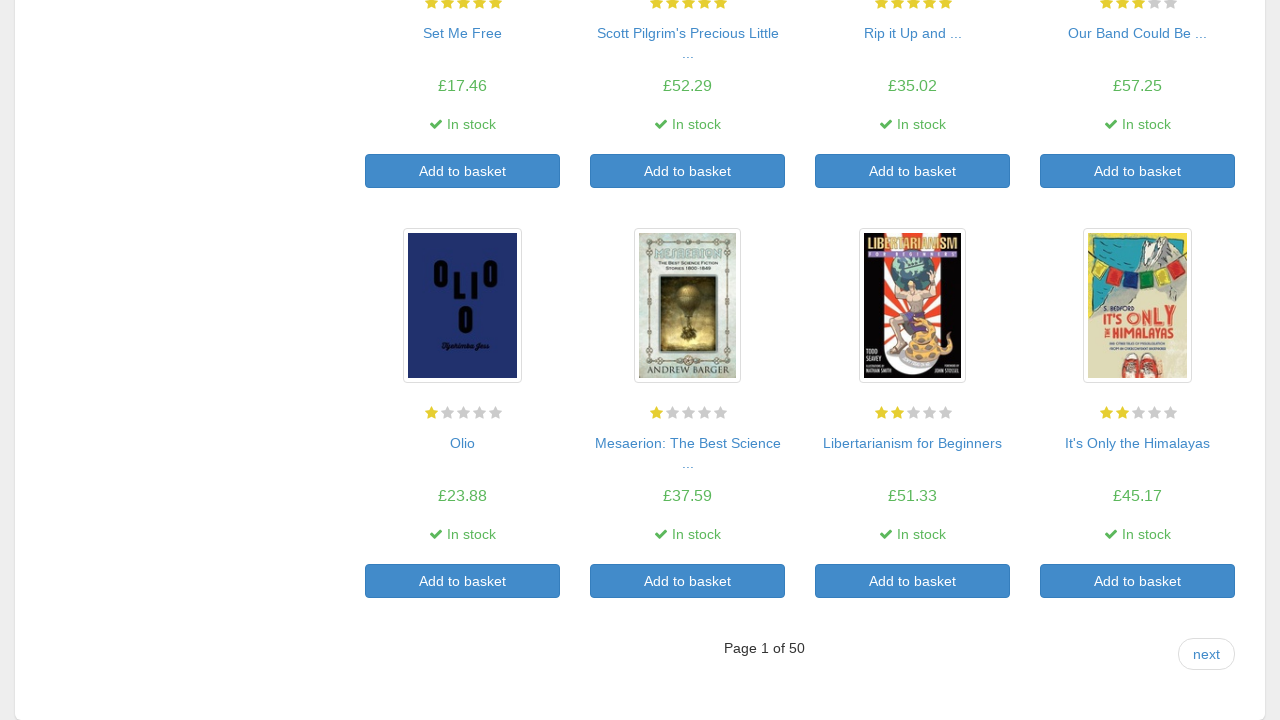

Pressed ArrowDown key to scroll down the page
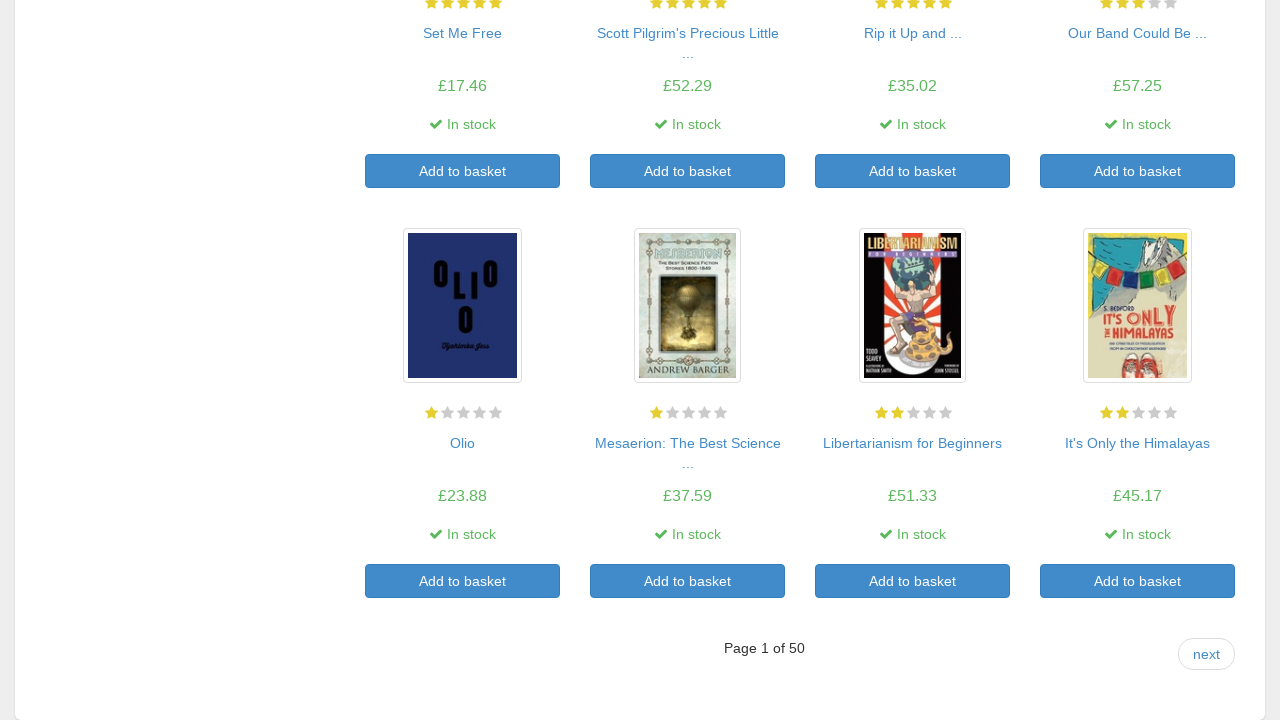

Waited 300ms for page to settle after scrolling
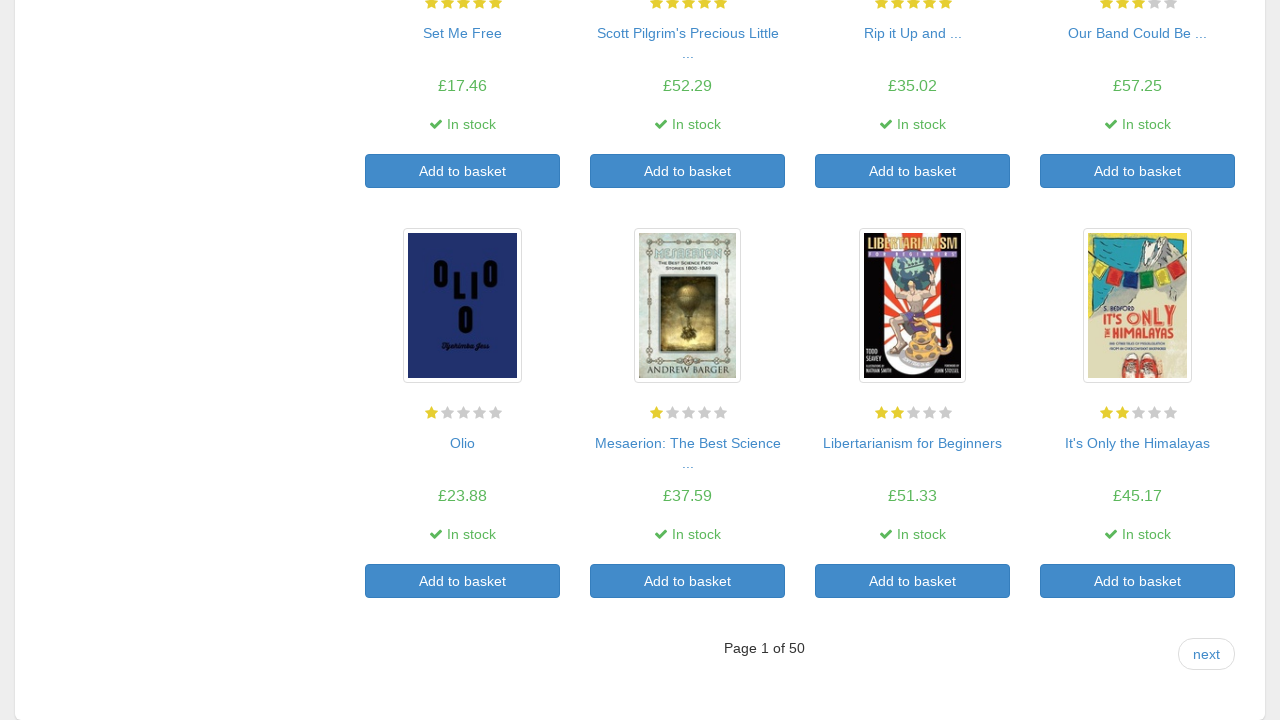

Pressed ArrowDown key to scroll down the page
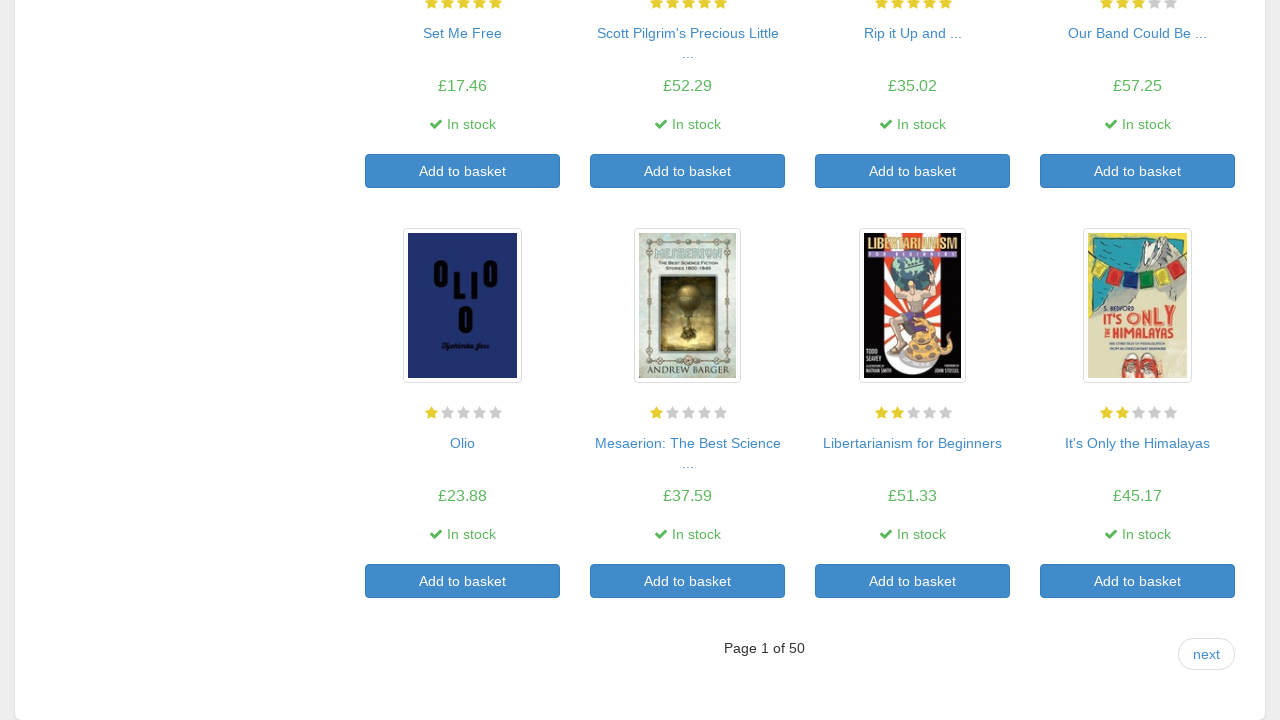

Waited 300ms for page to settle after scrolling
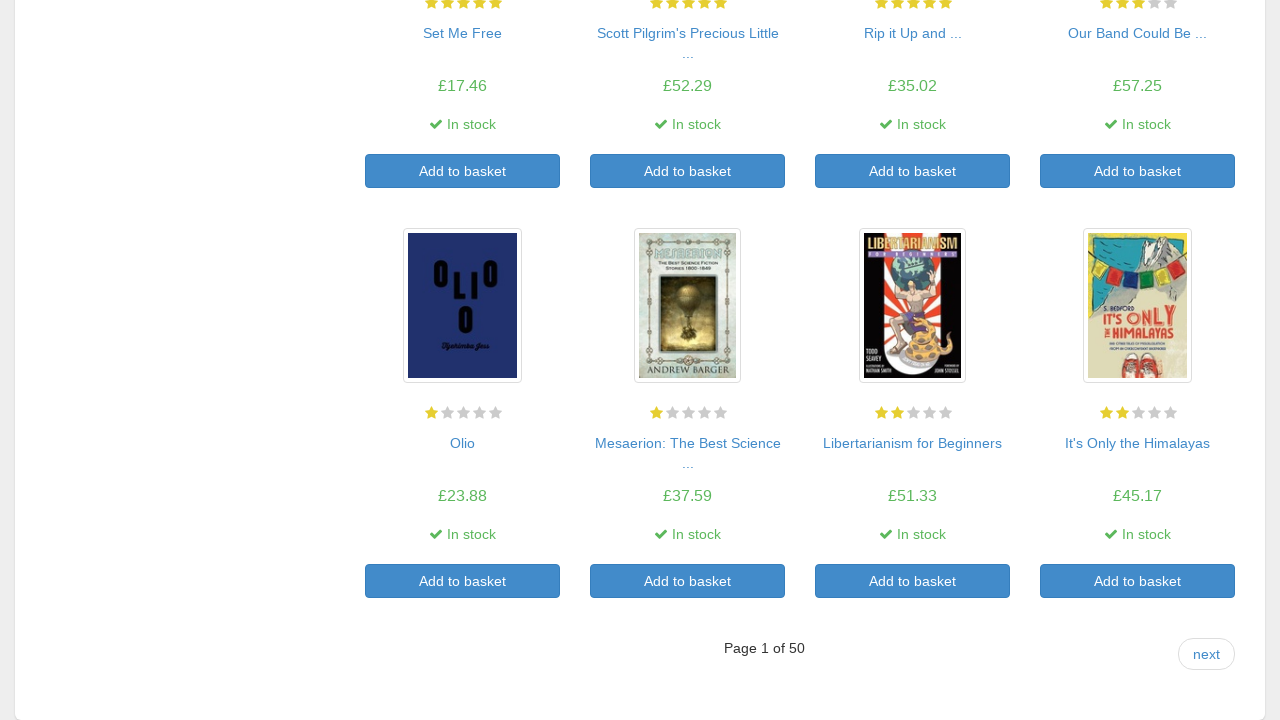

Pressed ArrowDown key to scroll down the page
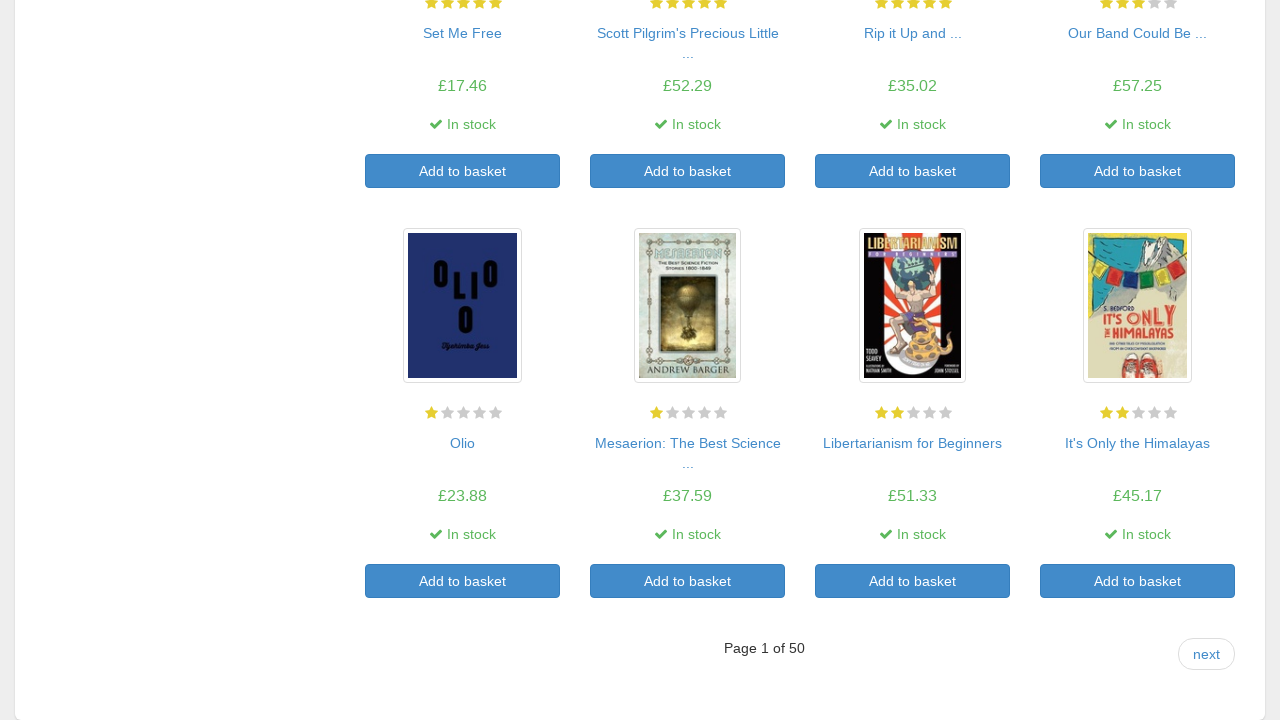

Waited 300ms for page to settle after scrolling
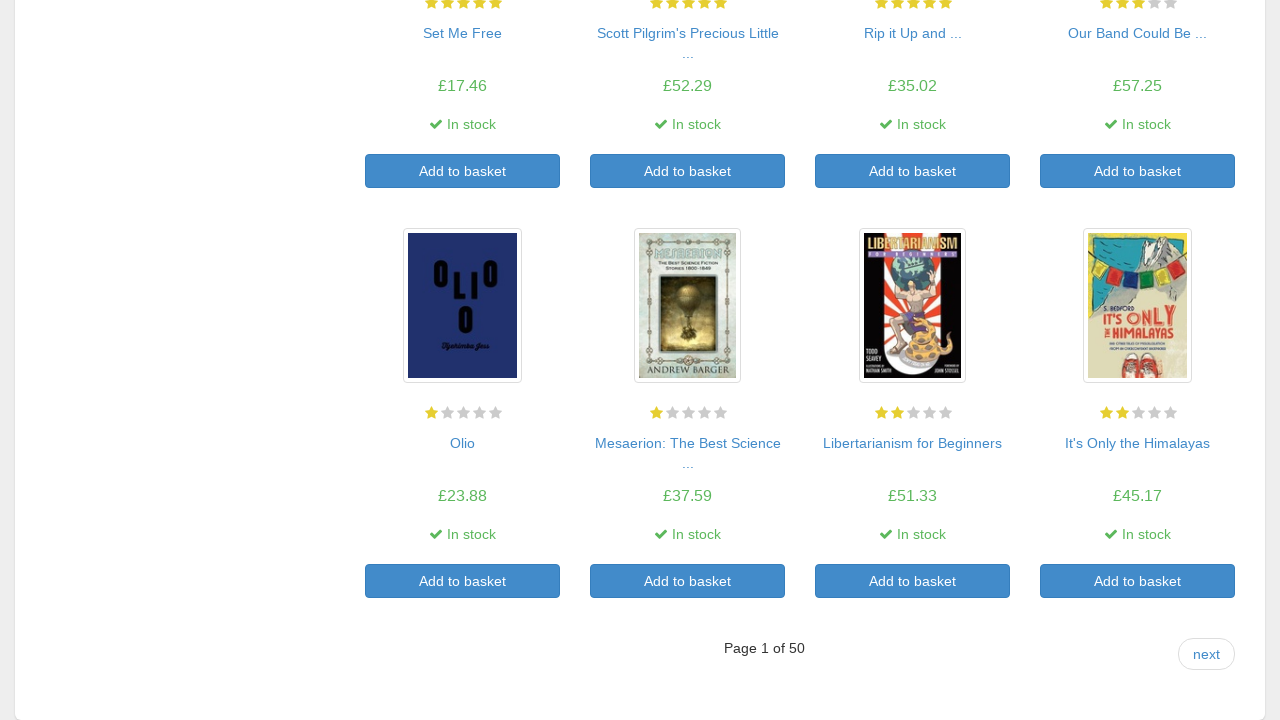

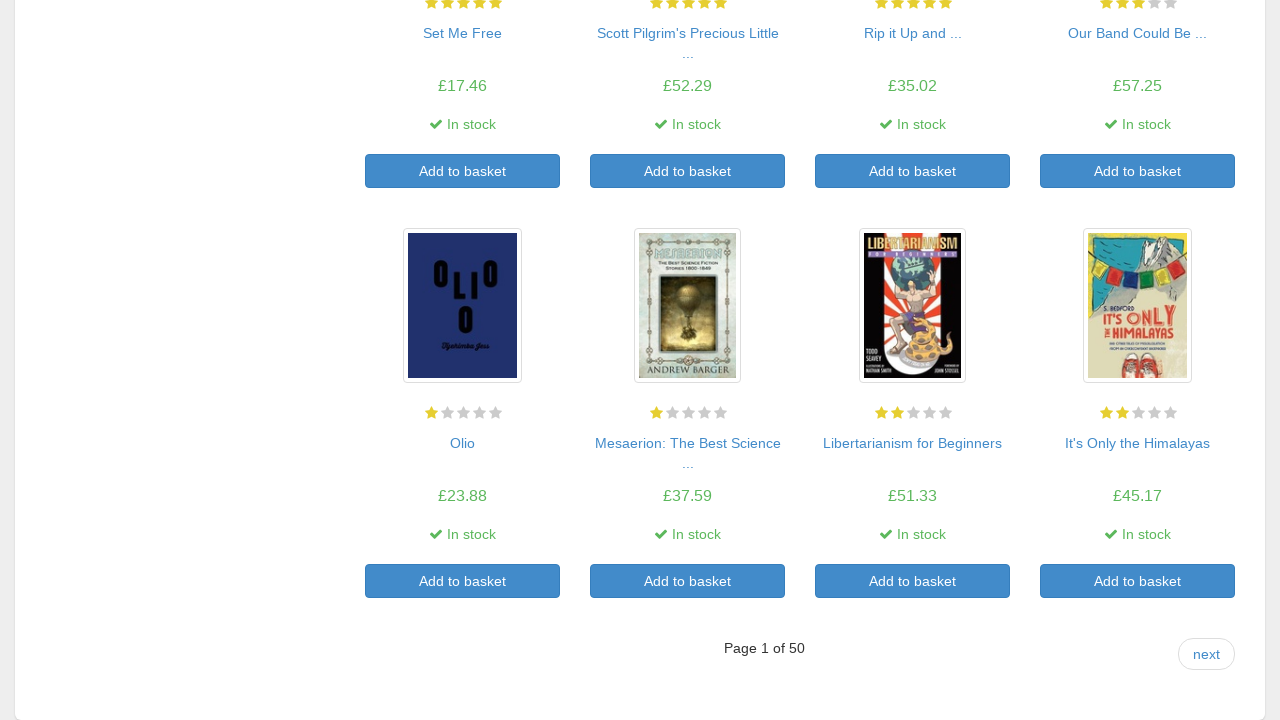